Fills all input fields in a large form with text and submits it

Starting URL: http://suninjuly.github.io/huge_form.html

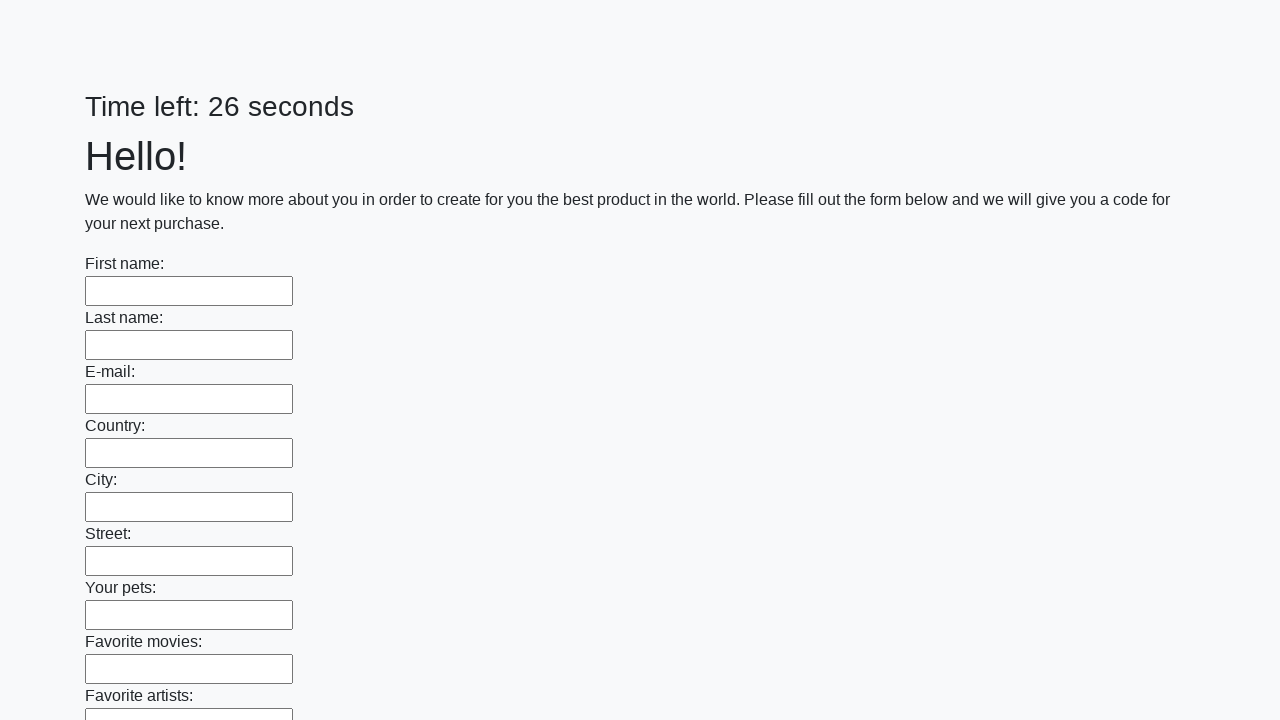

Located all input elements on the page
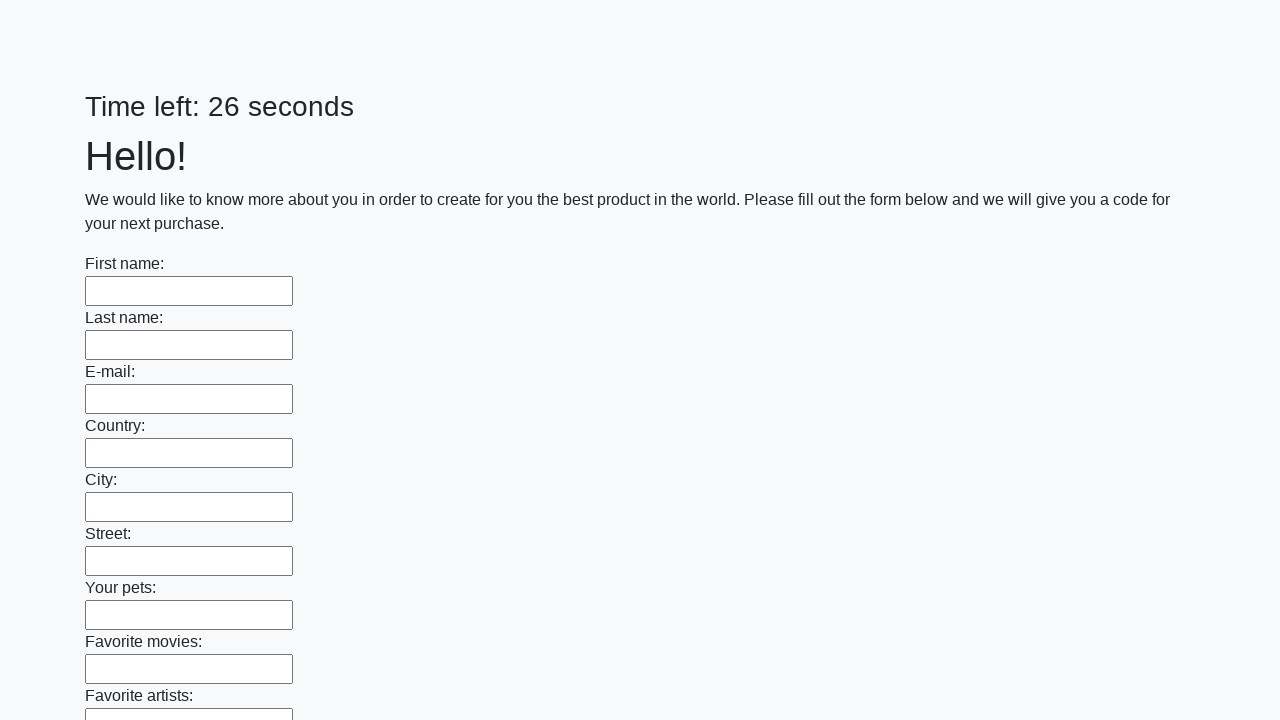

Filled an input field with 'TestValue' on input >> nth=0
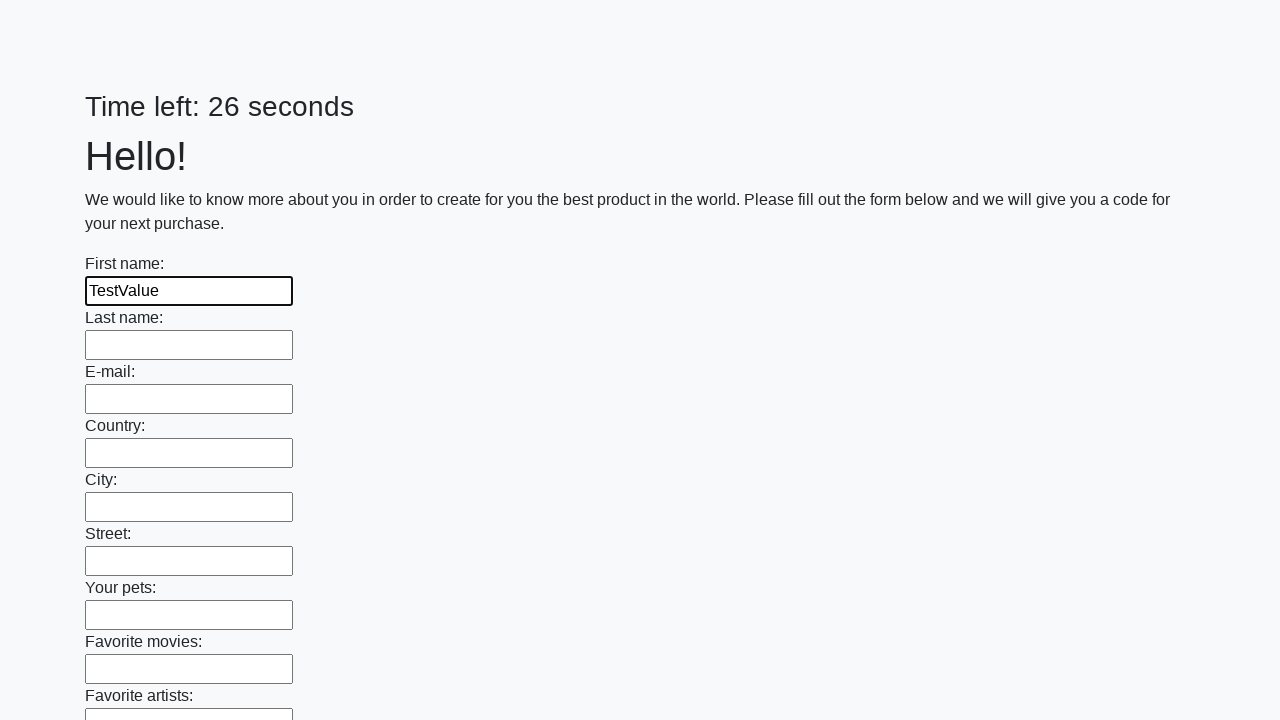

Filled an input field with 'TestValue' on input >> nth=1
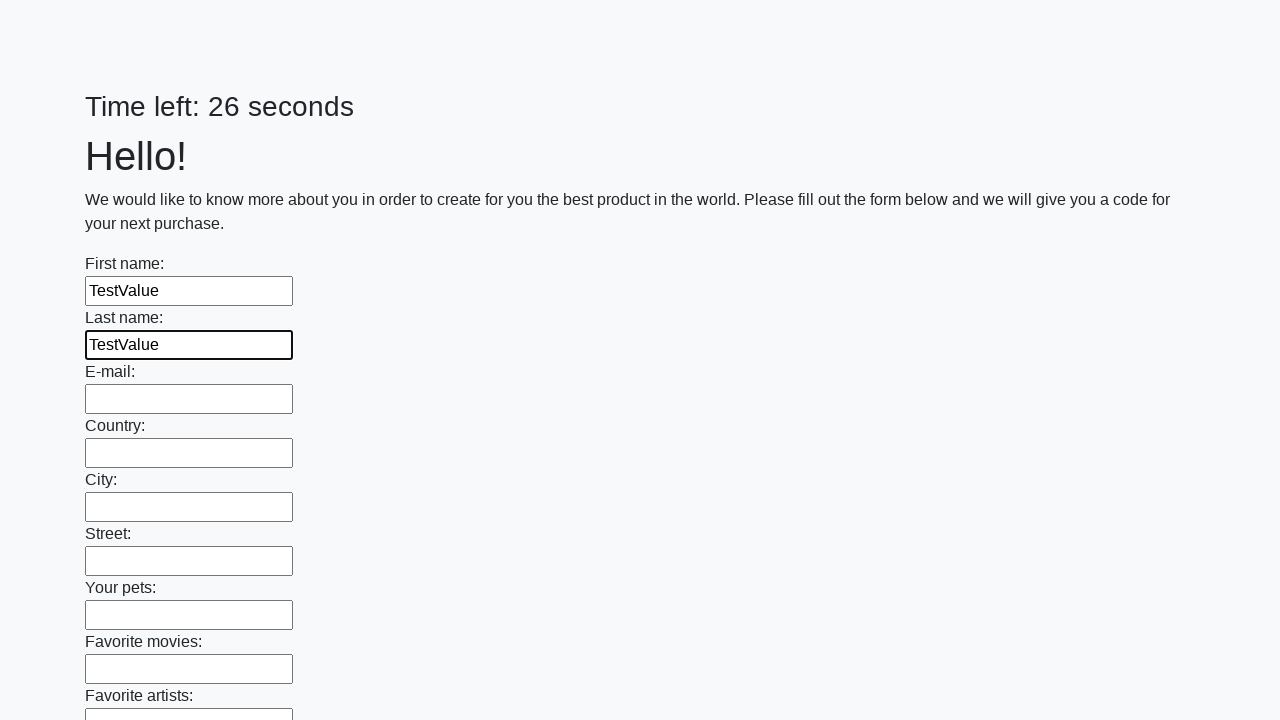

Filled an input field with 'TestValue' on input >> nth=2
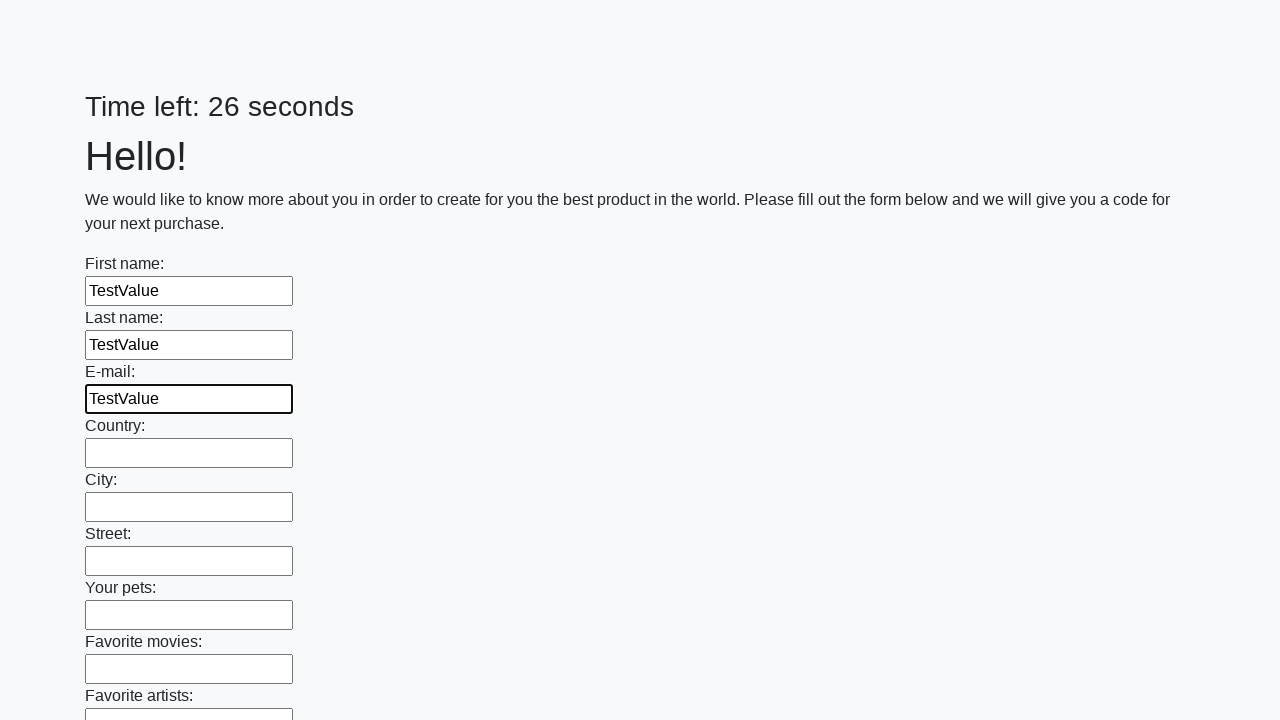

Filled an input field with 'TestValue' on input >> nth=3
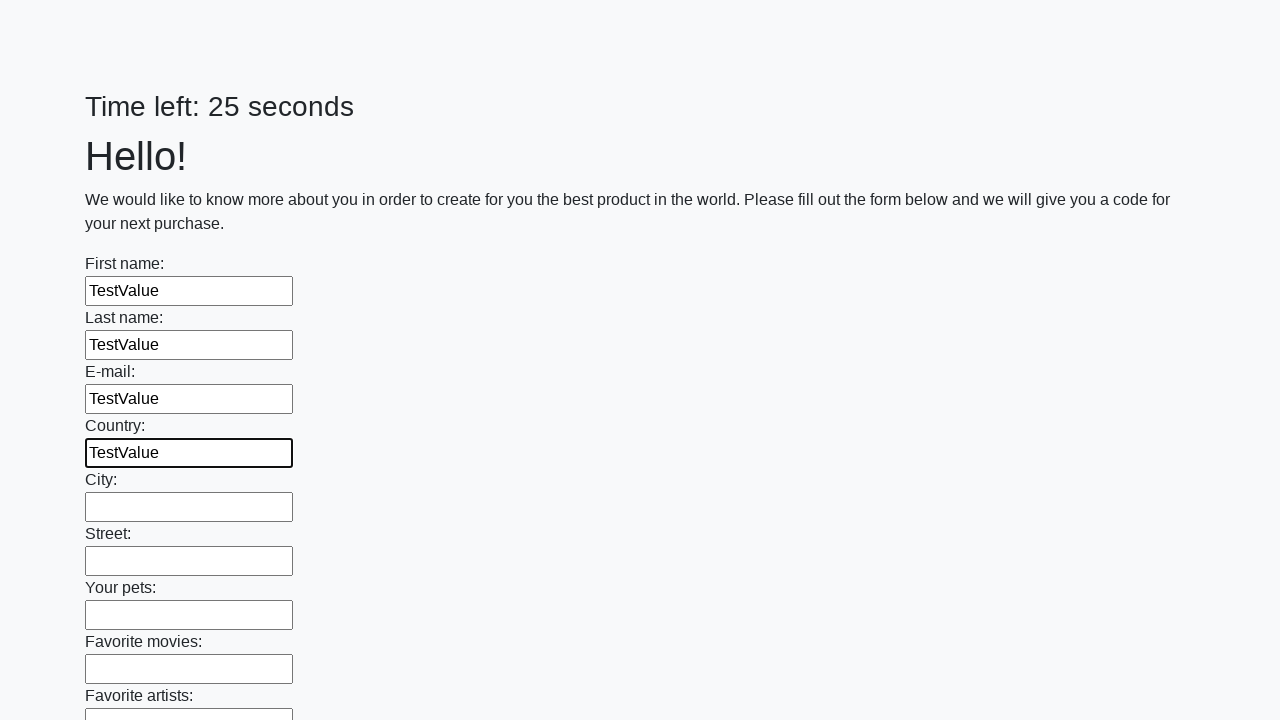

Filled an input field with 'TestValue' on input >> nth=4
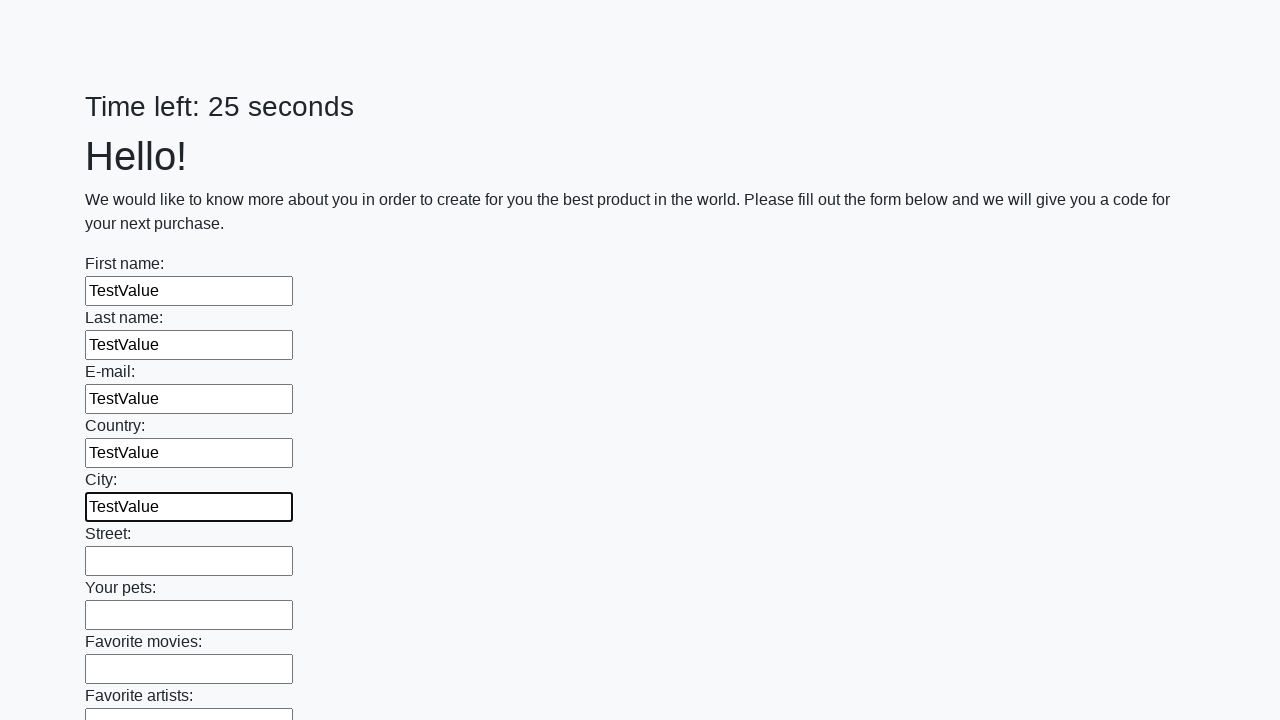

Filled an input field with 'TestValue' on input >> nth=5
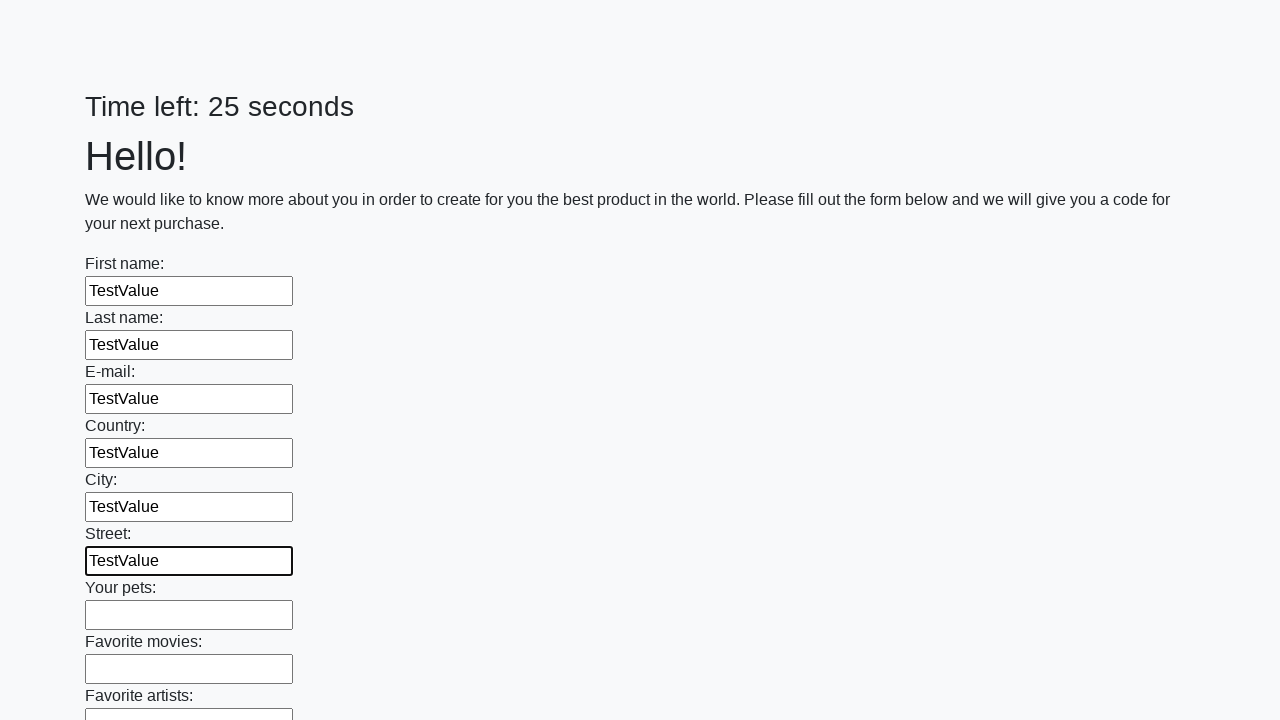

Filled an input field with 'TestValue' on input >> nth=6
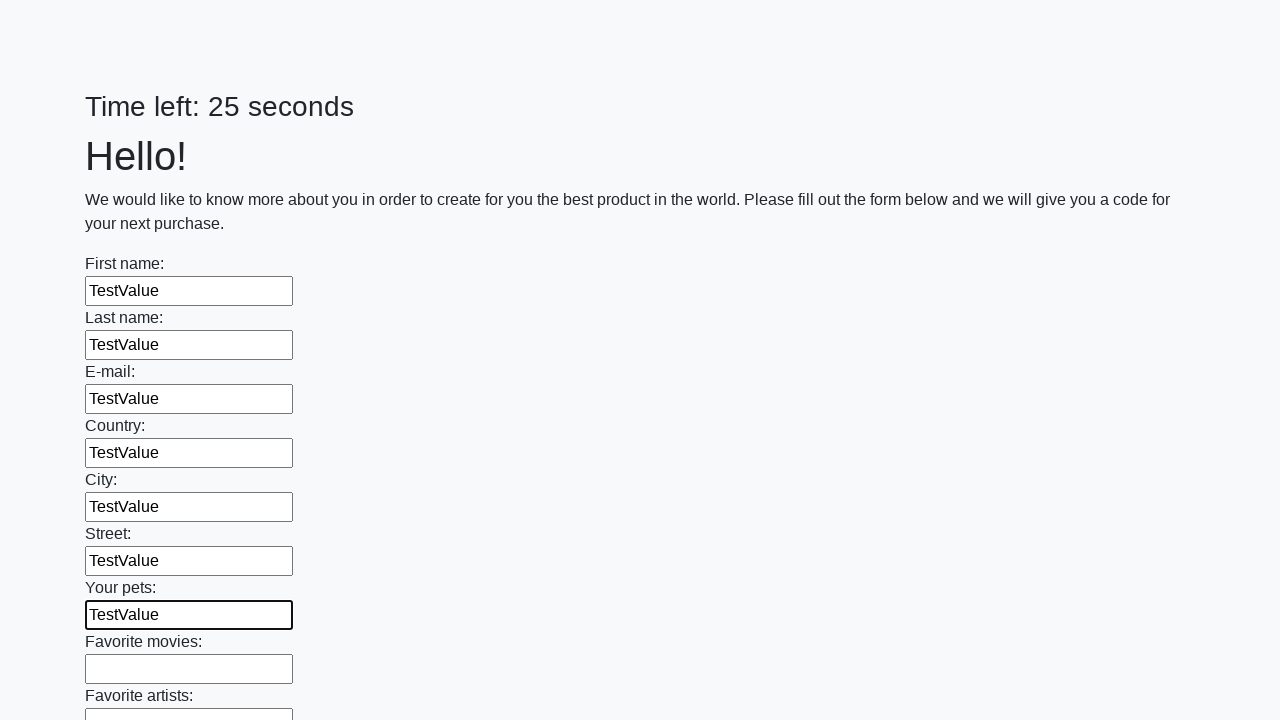

Filled an input field with 'TestValue' on input >> nth=7
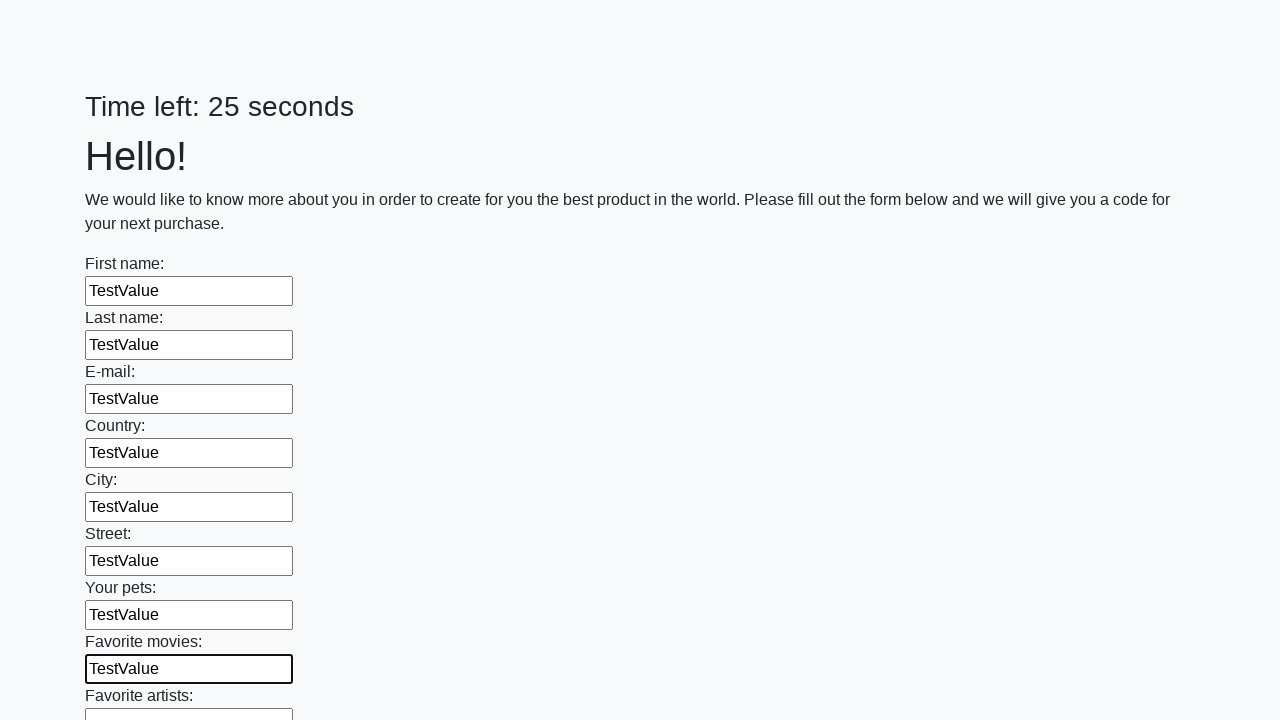

Filled an input field with 'TestValue' on input >> nth=8
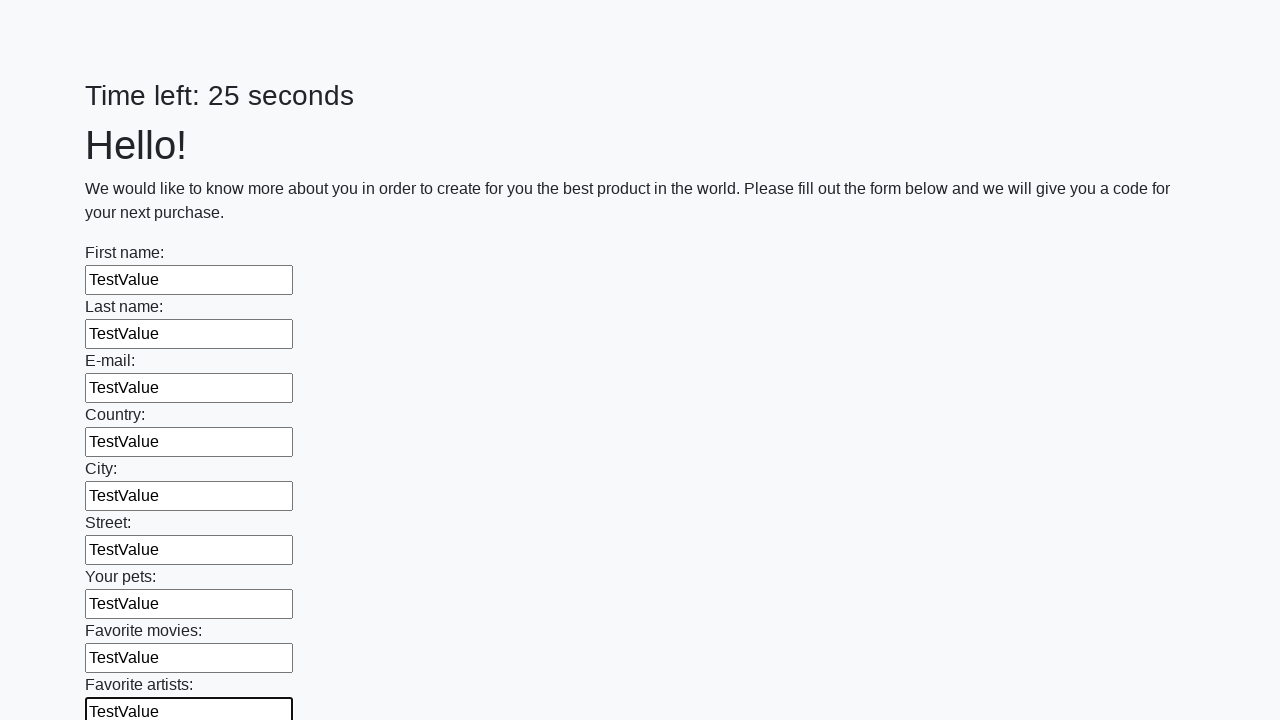

Filled an input field with 'TestValue' on input >> nth=9
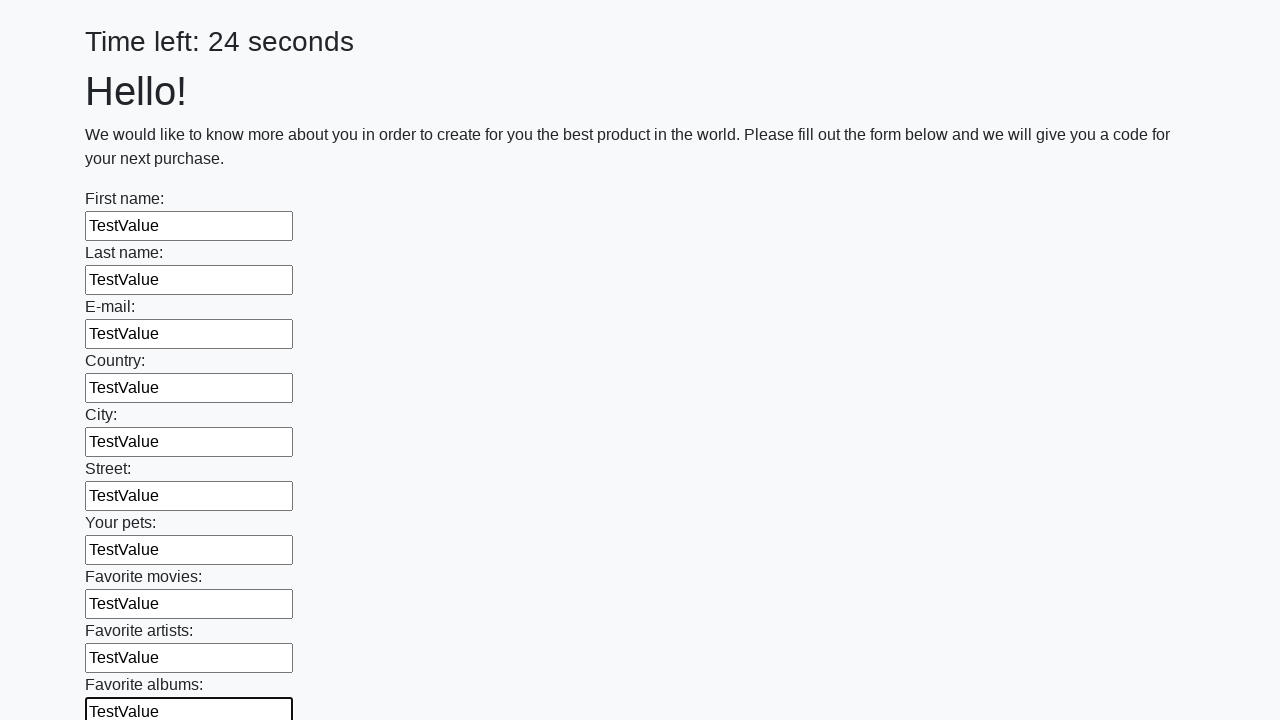

Filled an input field with 'TestValue' on input >> nth=10
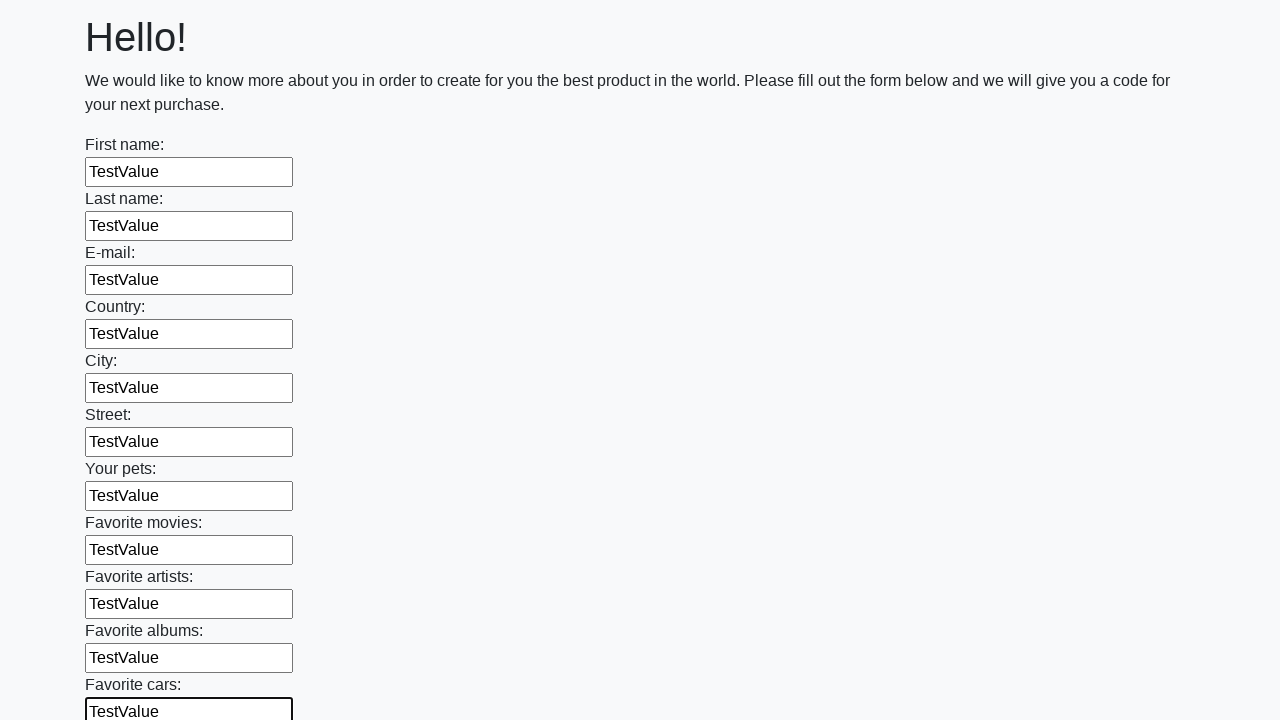

Filled an input field with 'TestValue' on input >> nth=11
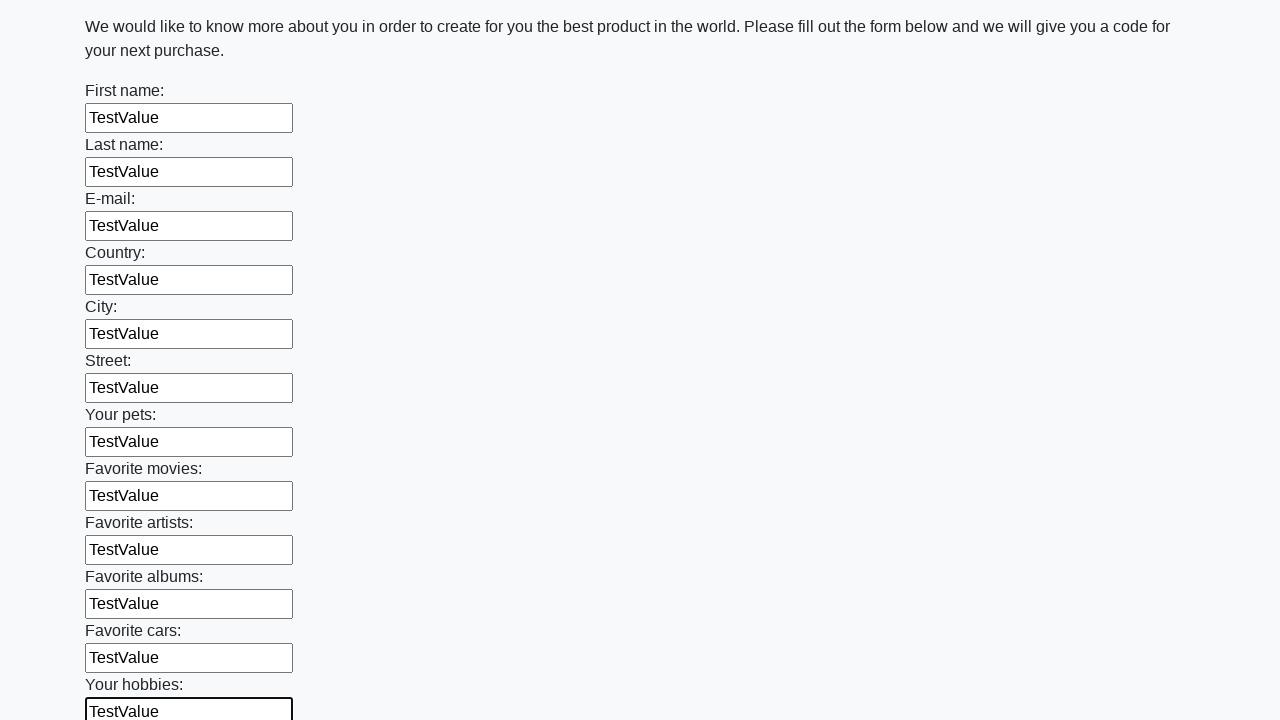

Filled an input field with 'TestValue' on input >> nth=12
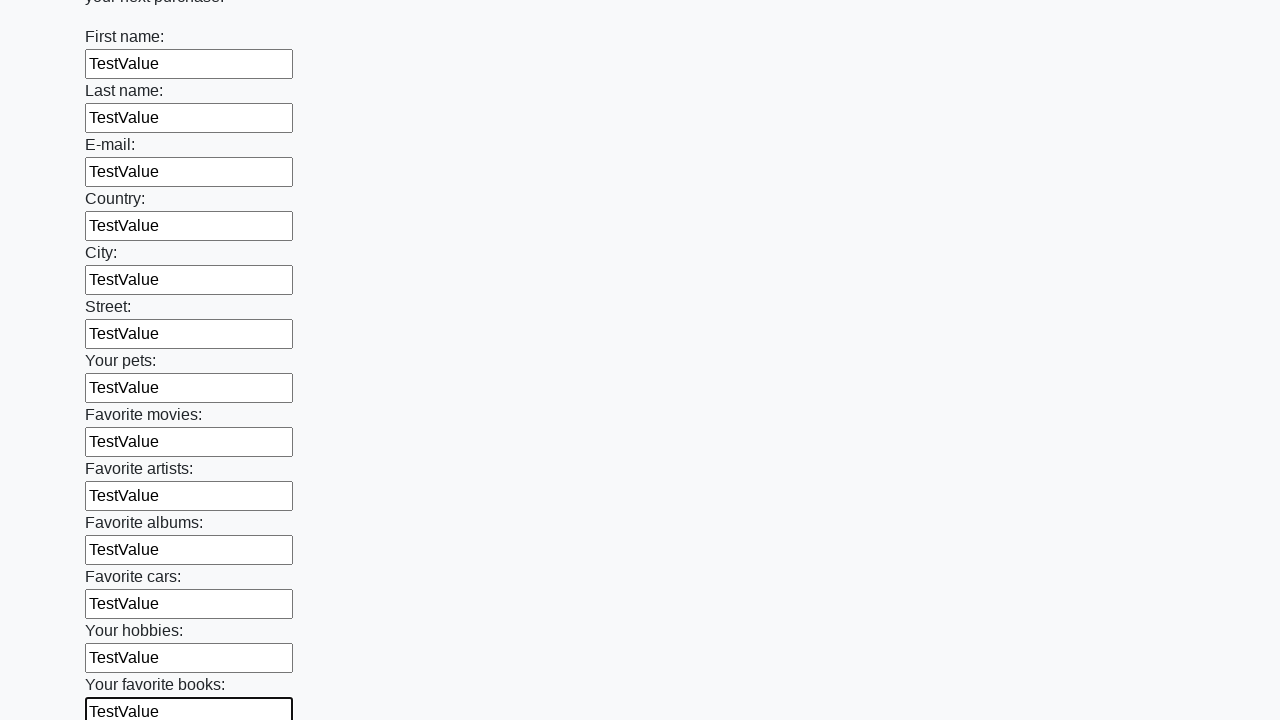

Filled an input field with 'TestValue' on input >> nth=13
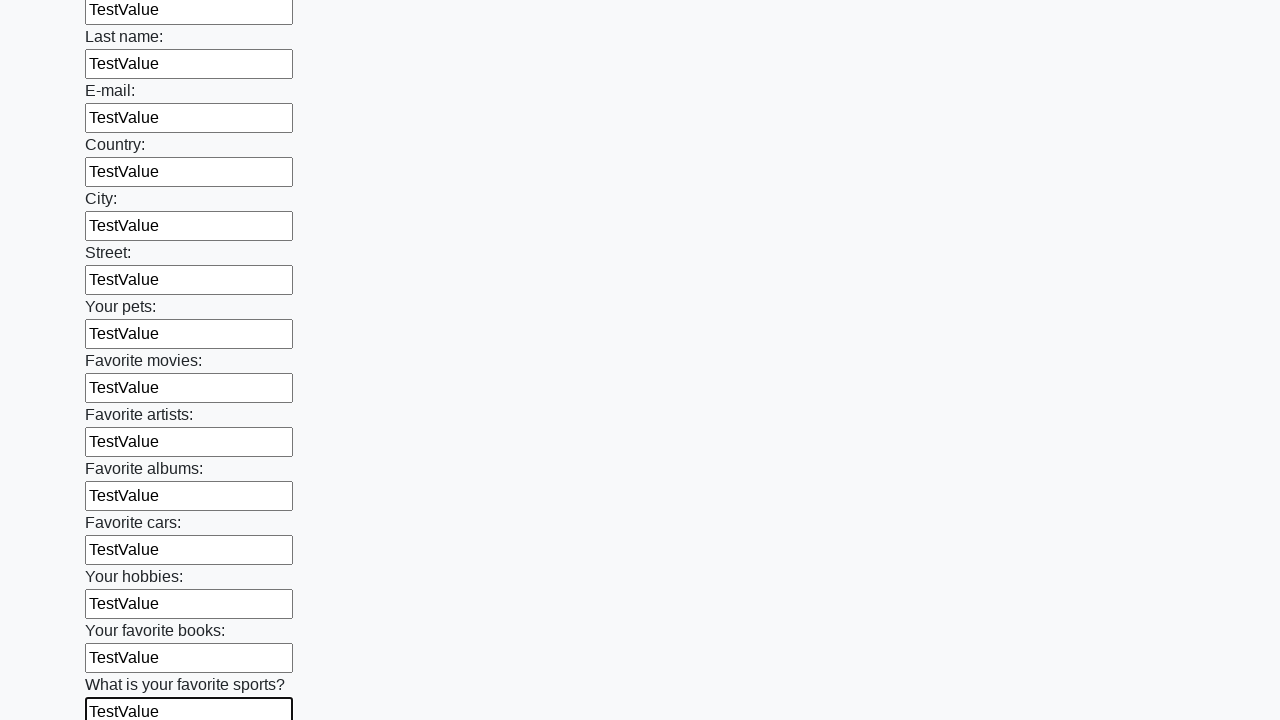

Filled an input field with 'TestValue' on input >> nth=14
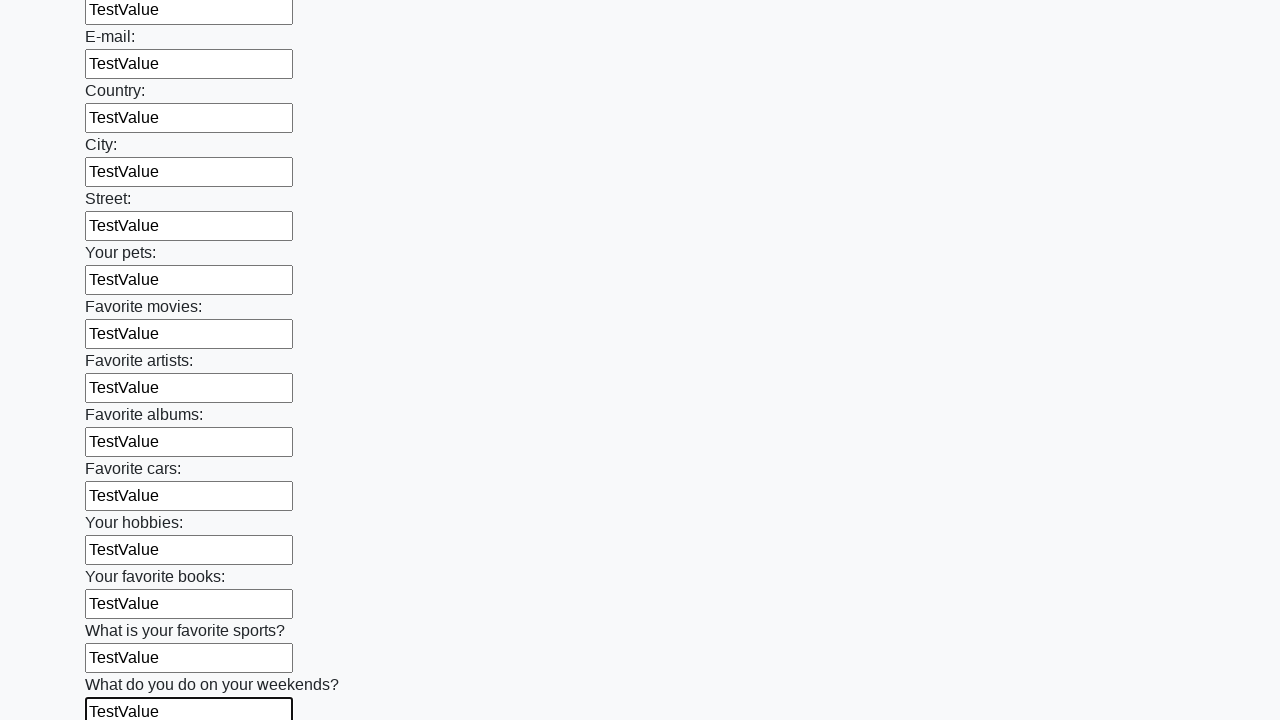

Filled an input field with 'TestValue' on input >> nth=15
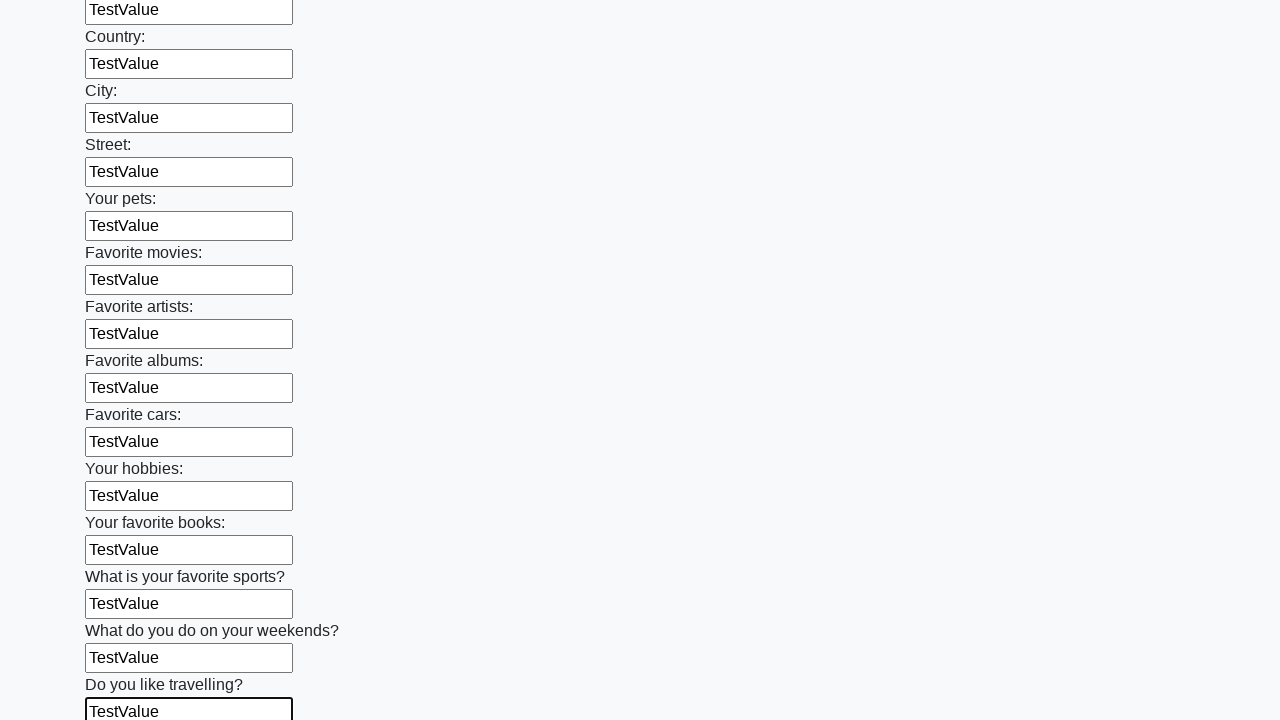

Filled an input field with 'TestValue' on input >> nth=16
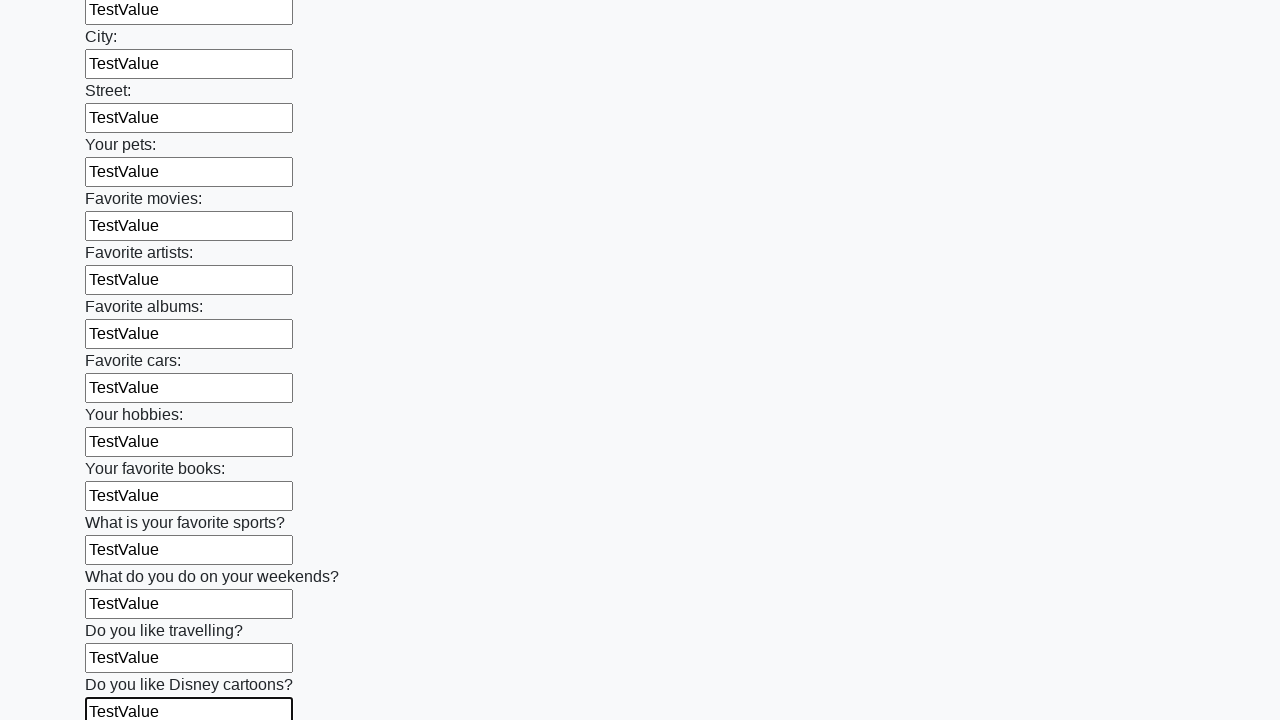

Filled an input field with 'TestValue' on input >> nth=17
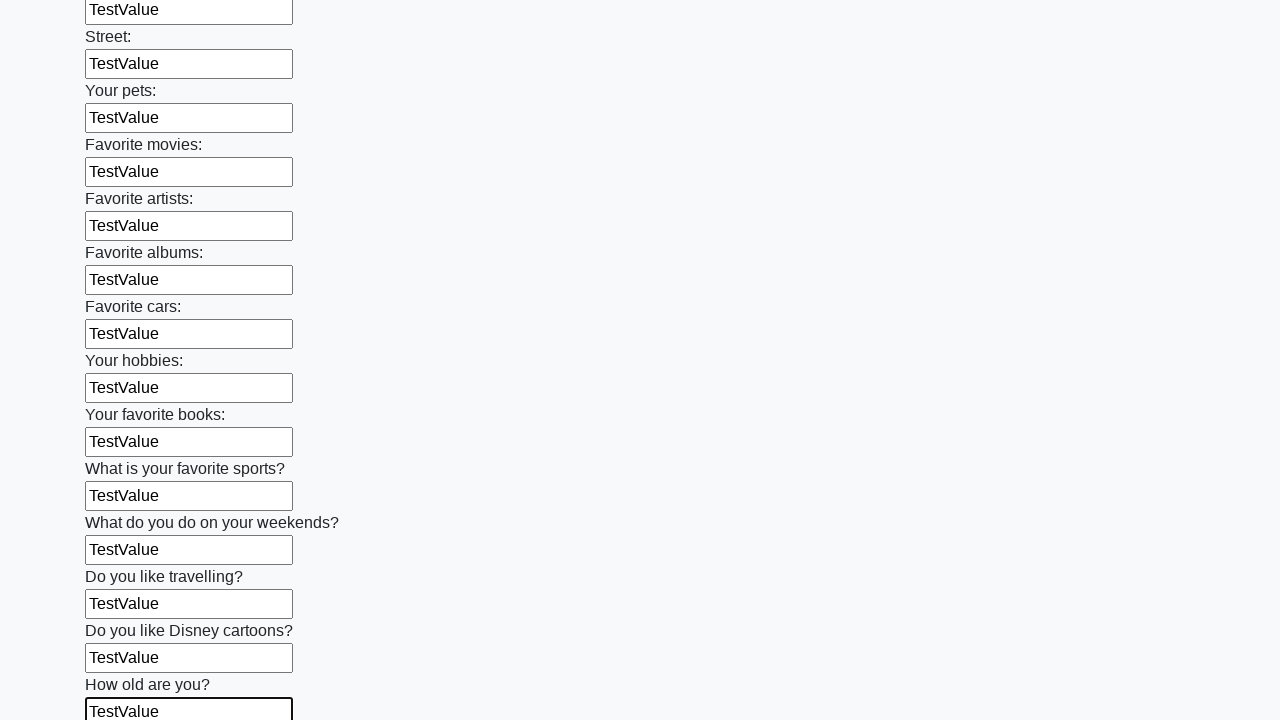

Filled an input field with 'TestValue' on input >> nth=18
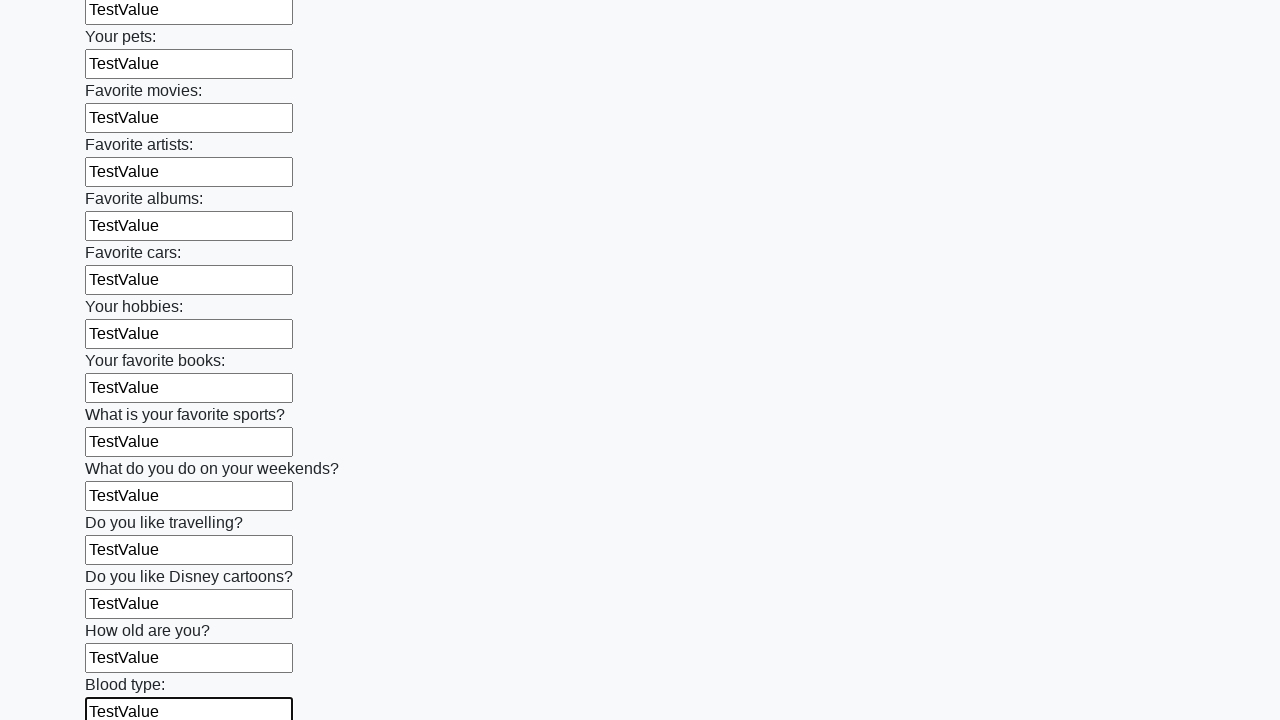

Filled an input field with 'TestValue' on input >> nth=19
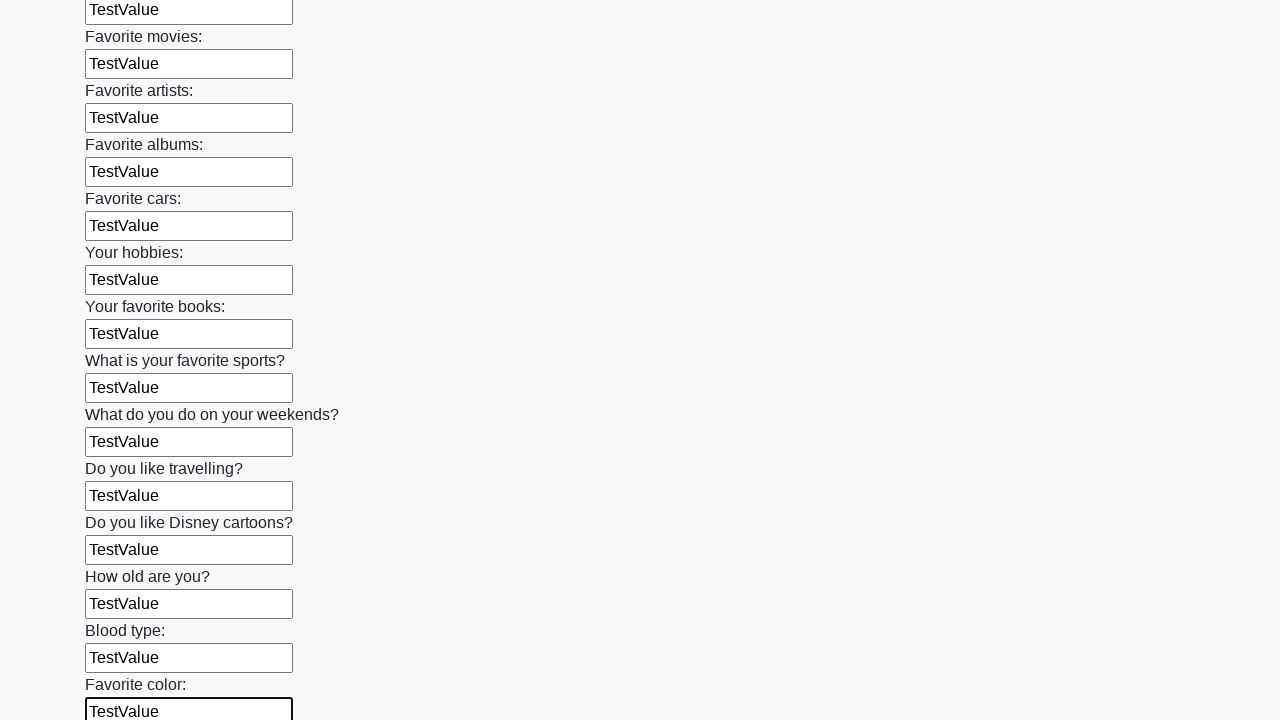

Filled an input field with 'TestValue' on input >> nth=20
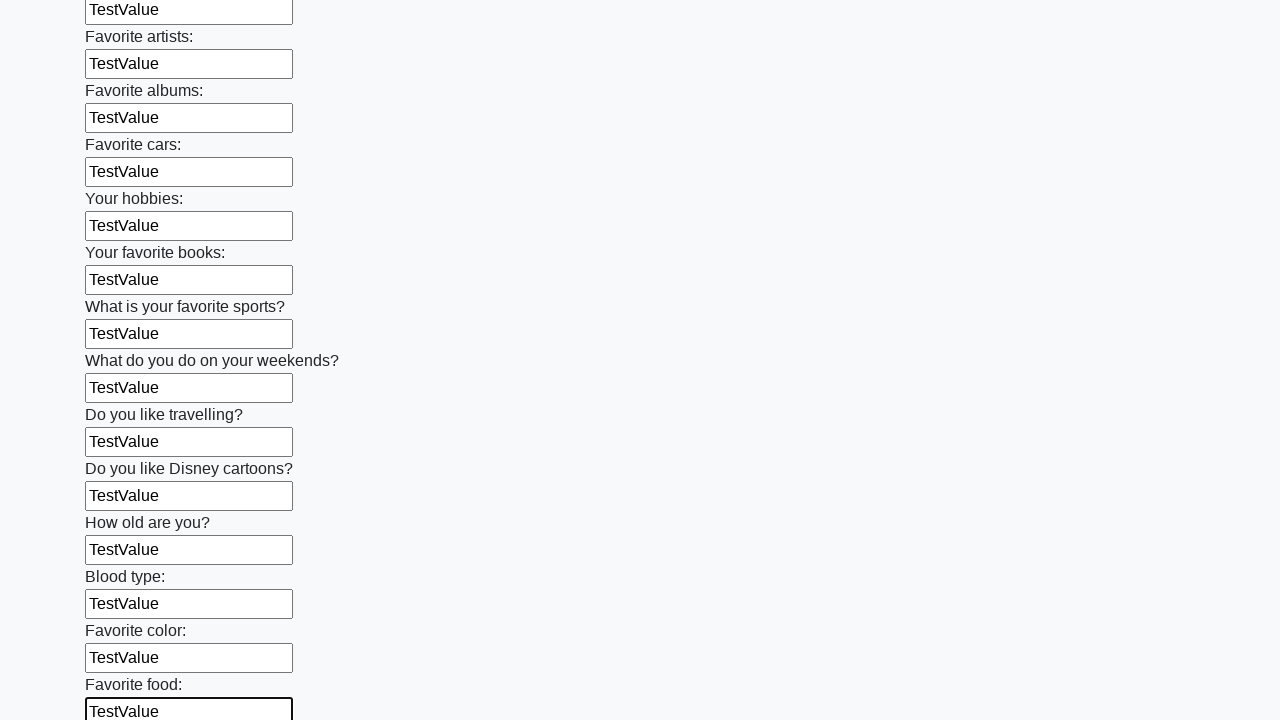

Filled an input field with 'TestValue' on input >> nth=21
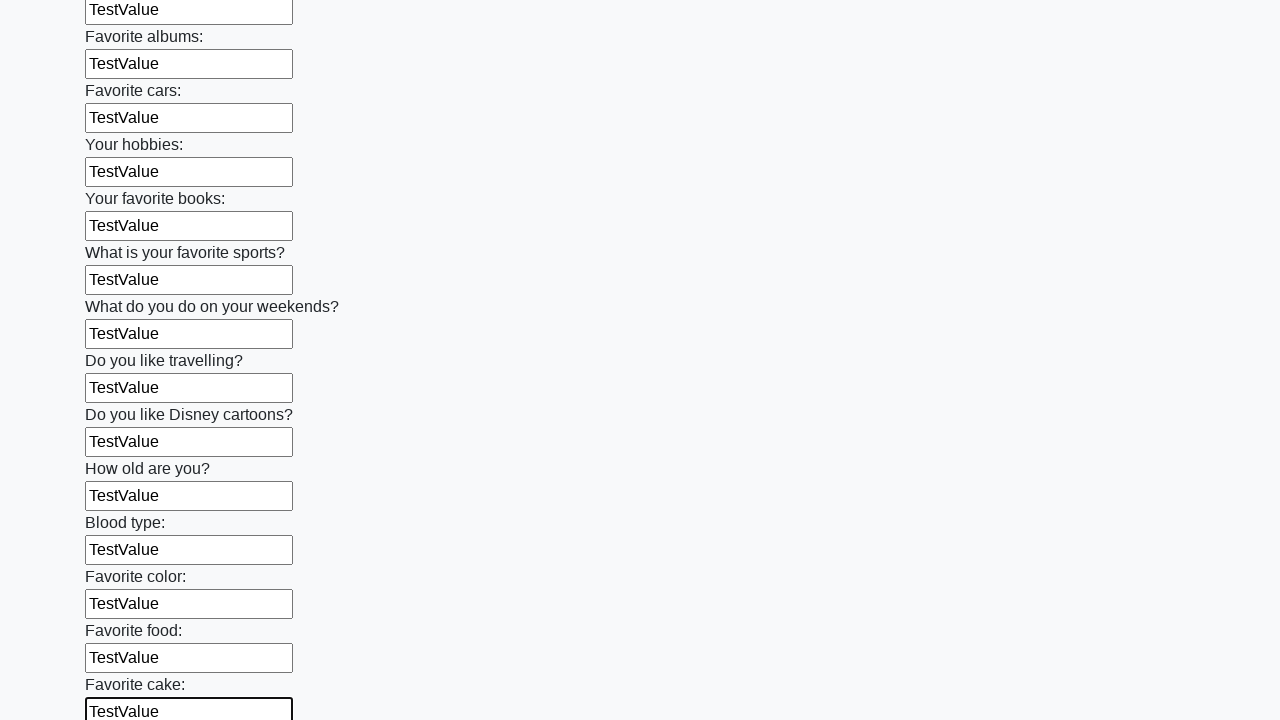

Filled an input field with 'TestValue' on input >> nth=22
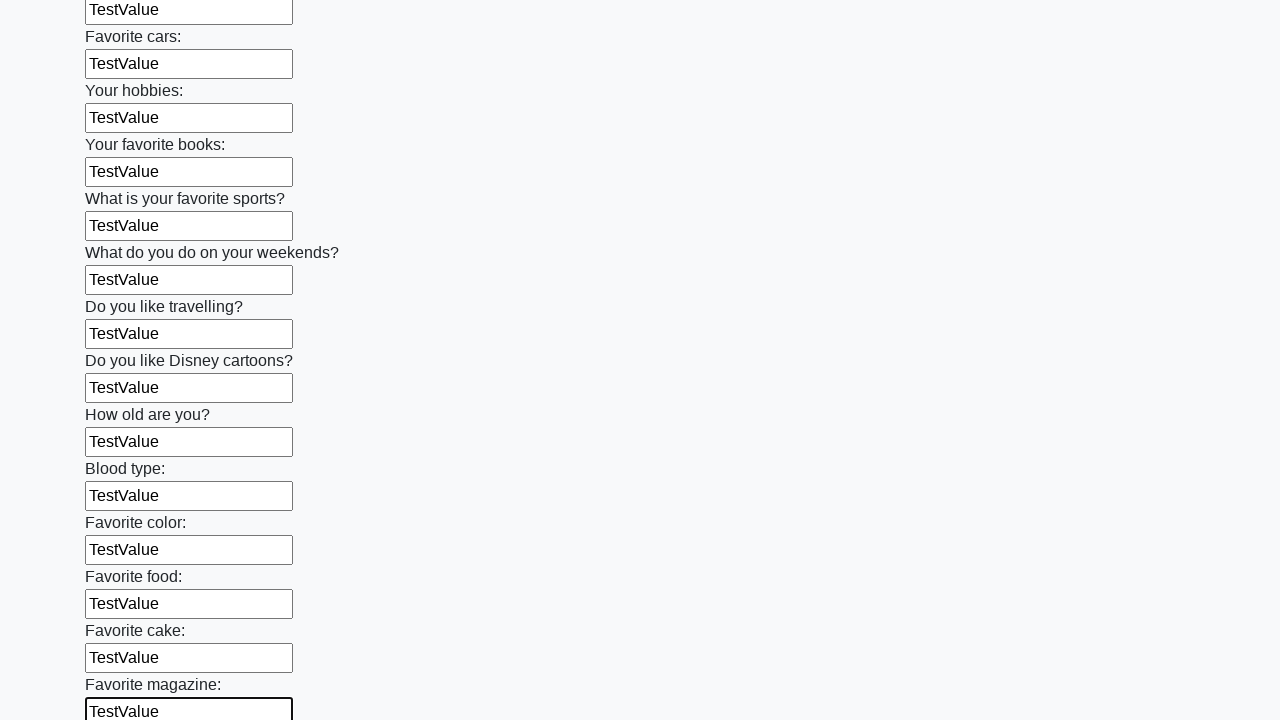

Filled an input field with 'TestValue' on input >> nth=23
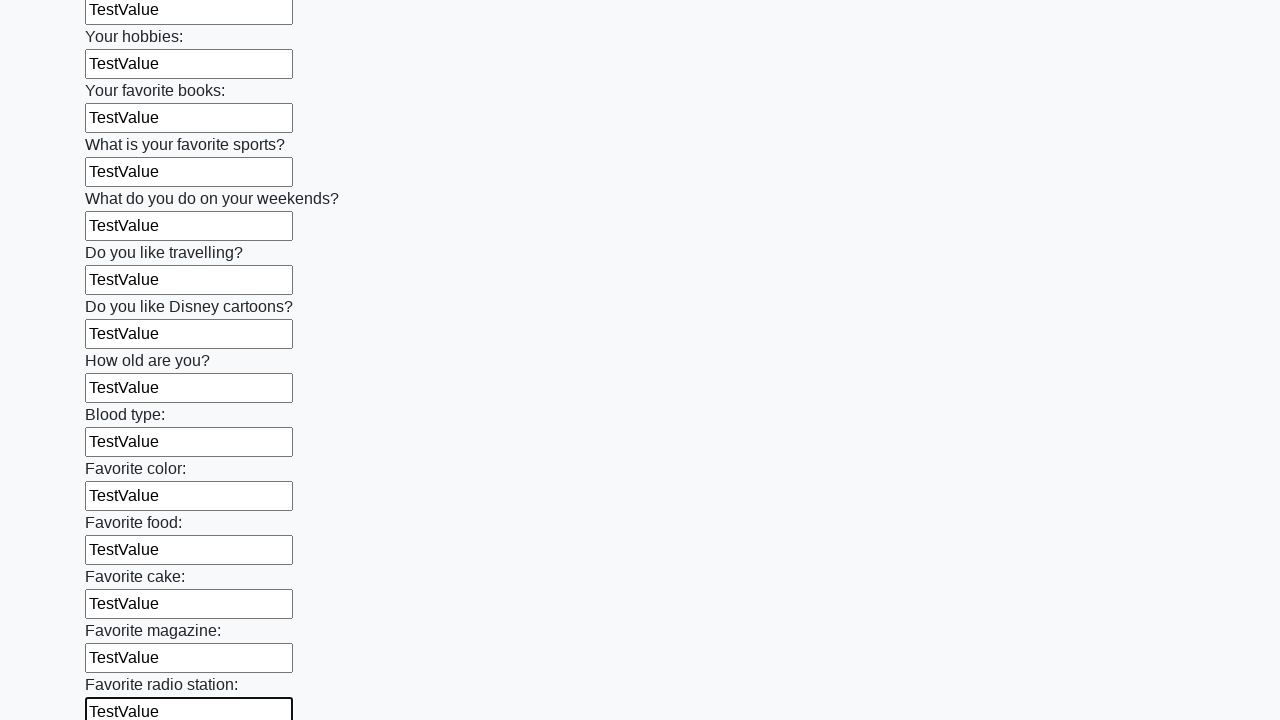

Filled an input field with 'TestValue' on input >> nth=24
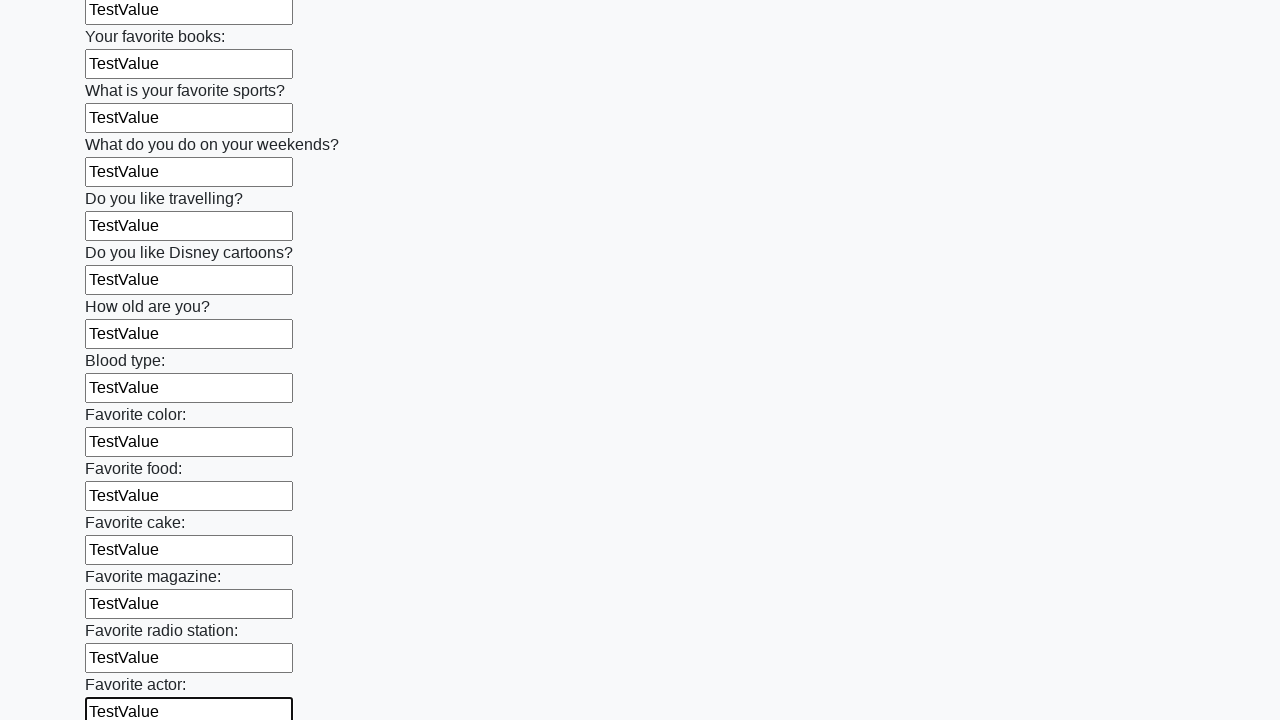

Filled an input field with 'TestValue' on input >> nth=25
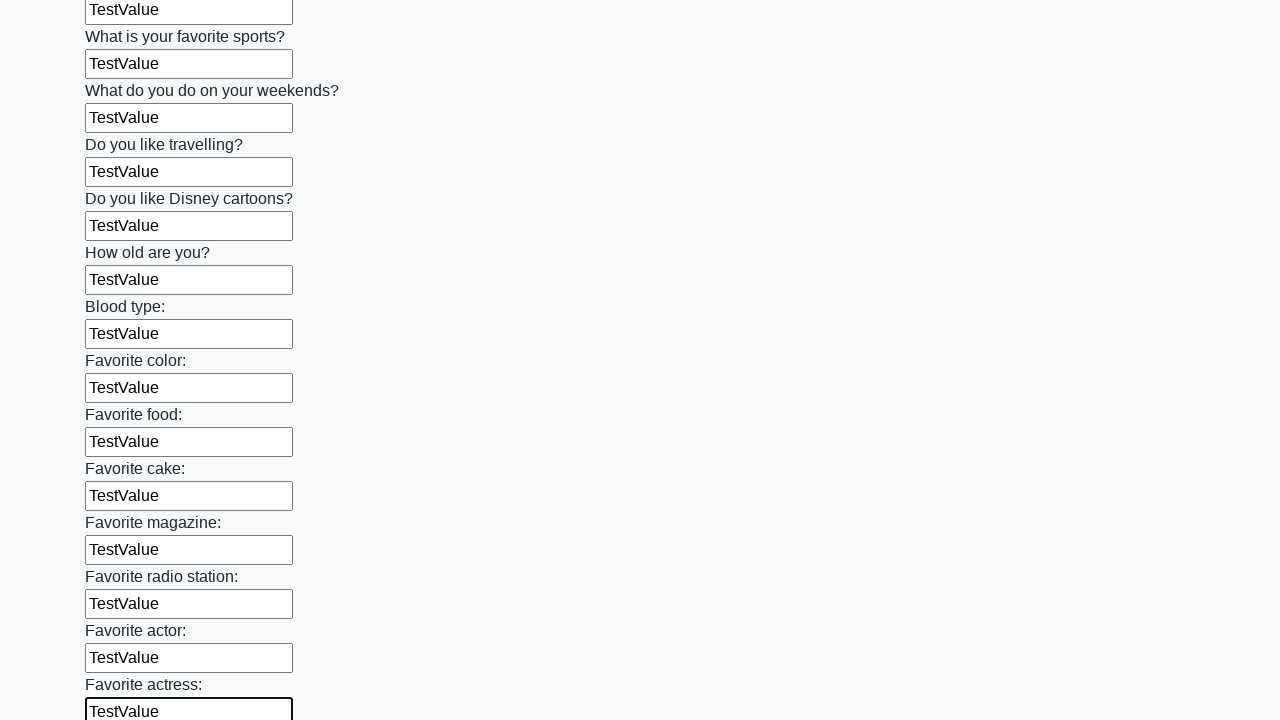

Filled an input field with 'TestValue' on input >> nth=26
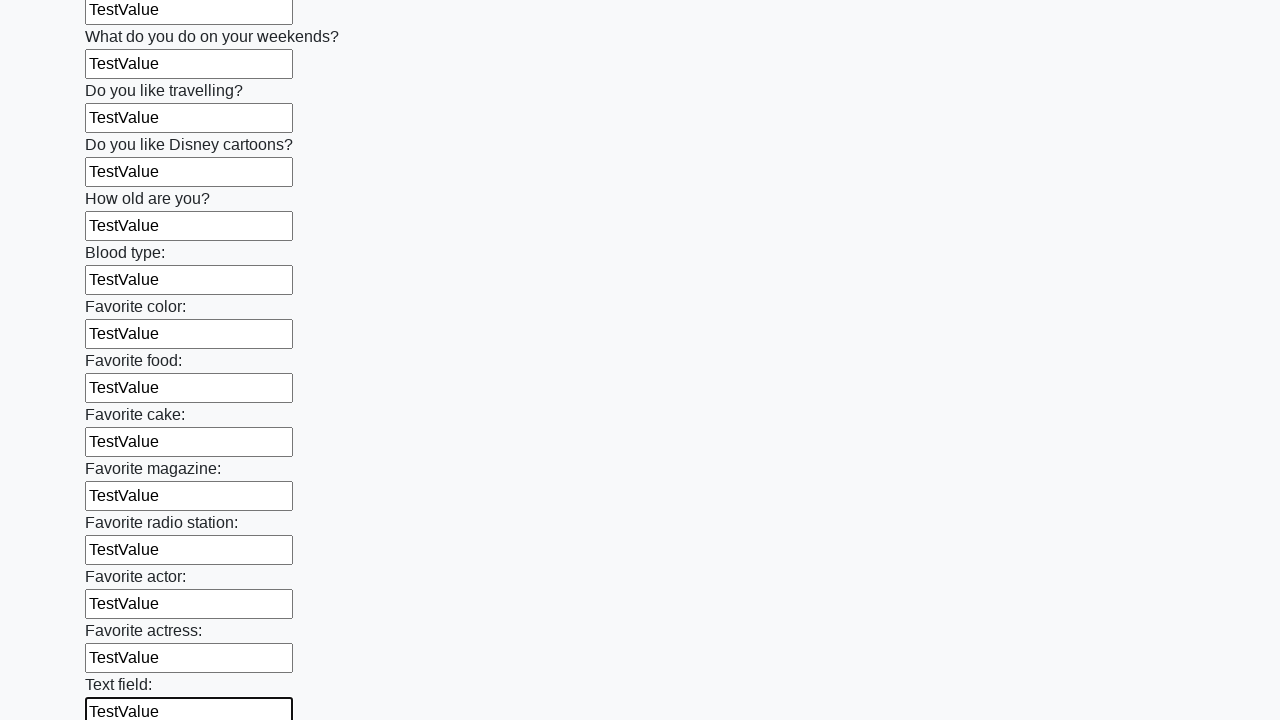

Filled an input field with 'TestValue' on input >> nth=27
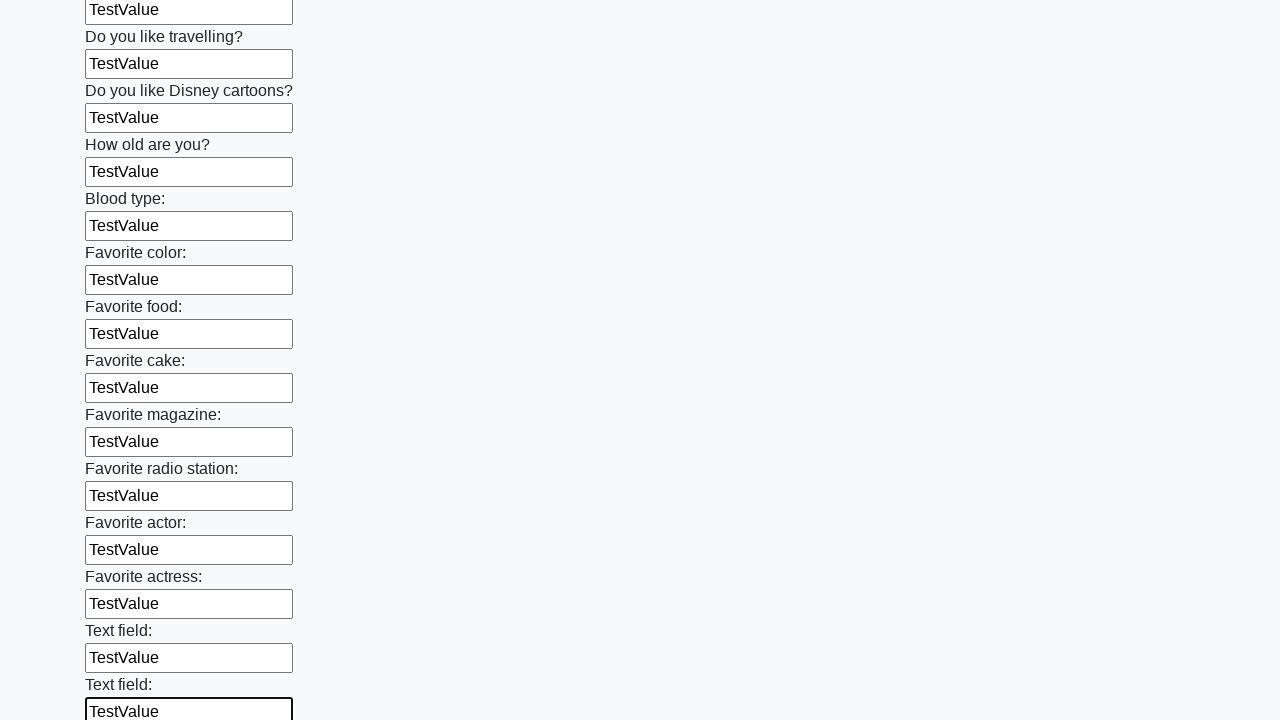

Filled an input field with 'TestValue' on input >> nth=28
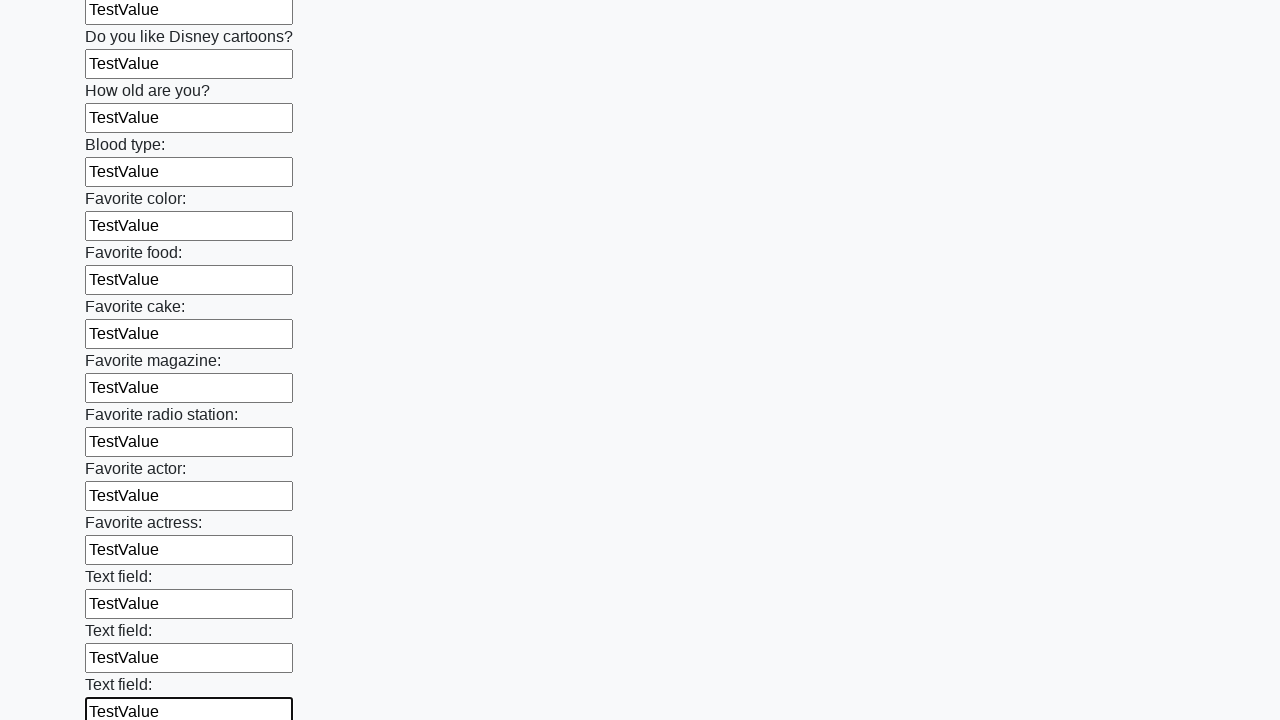

Filled an input field with 'TestValue' on input >> nth=29
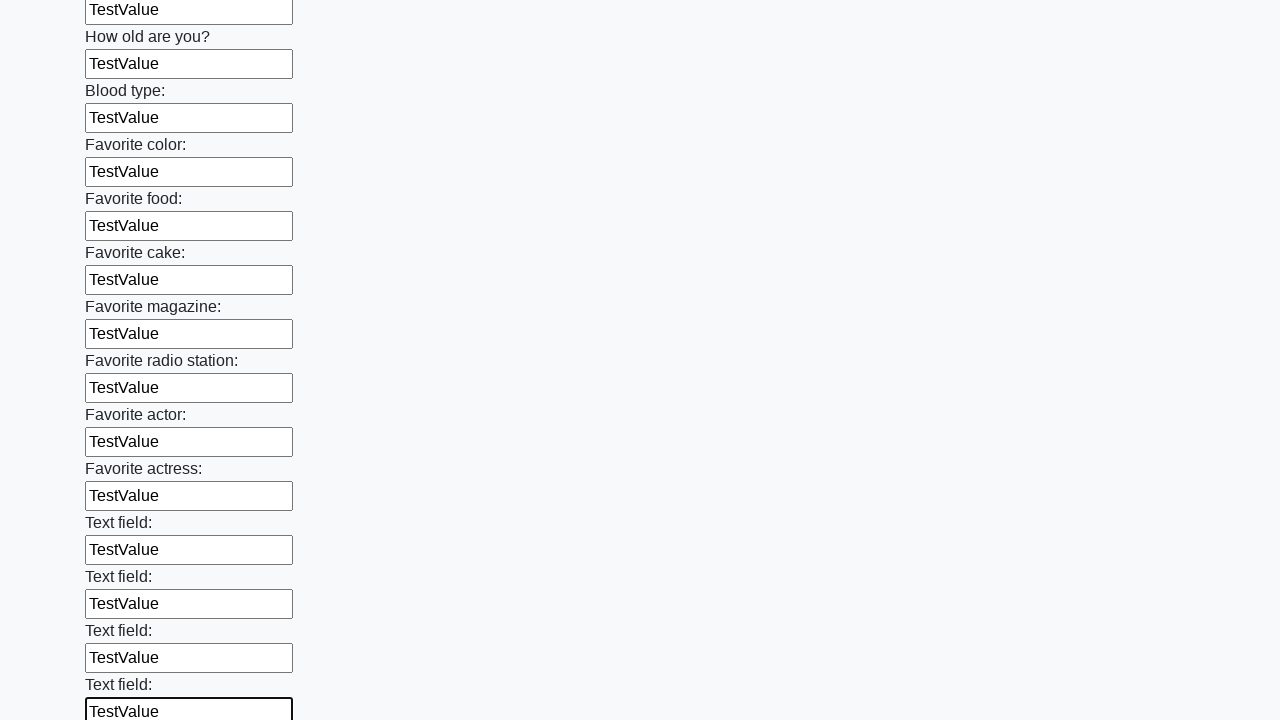

Filled an input field with 'TestValue' on input >> nth=30
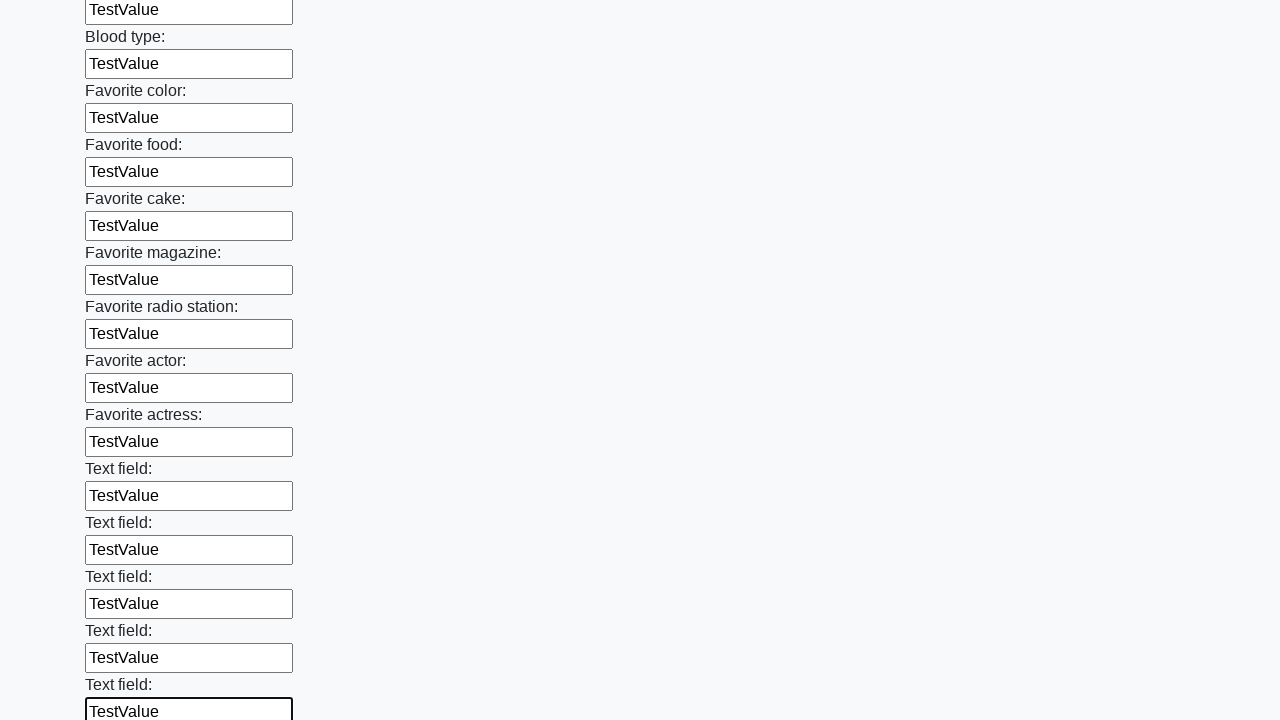

Filled an input field with 'TestValue' on input >> nth=31
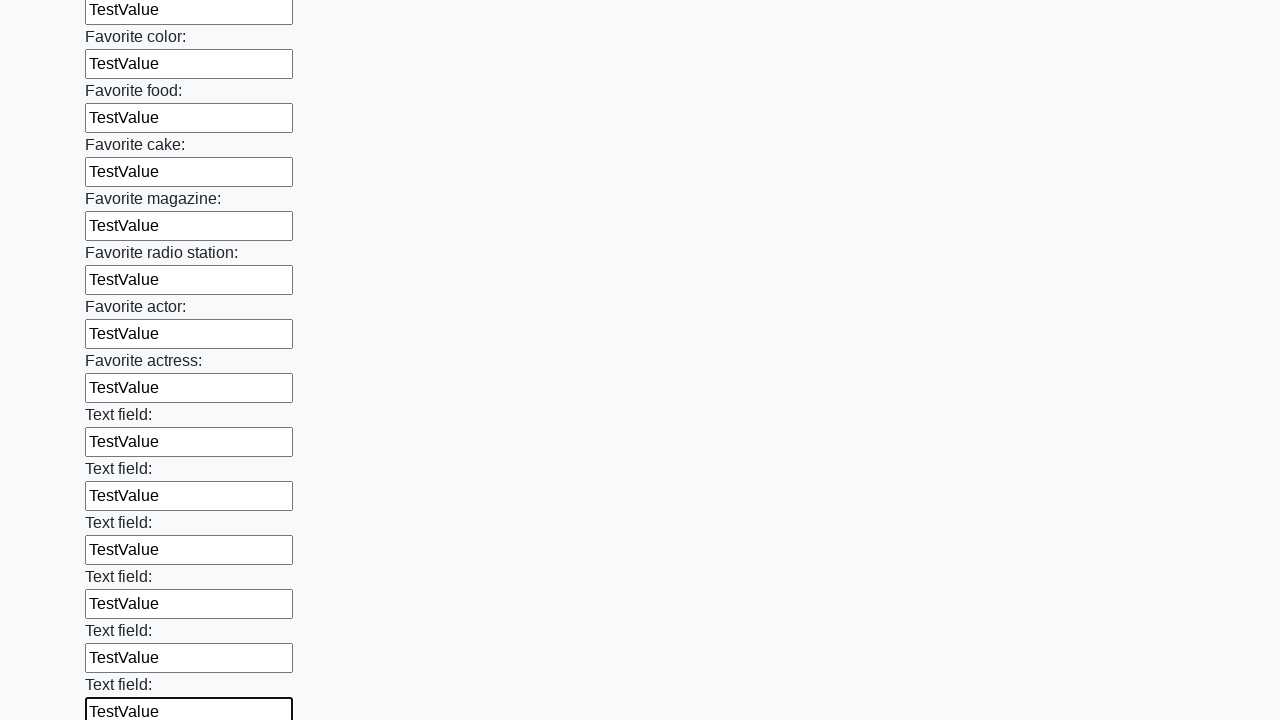

Filled an input field with 'TestValue' on input >> nth=32
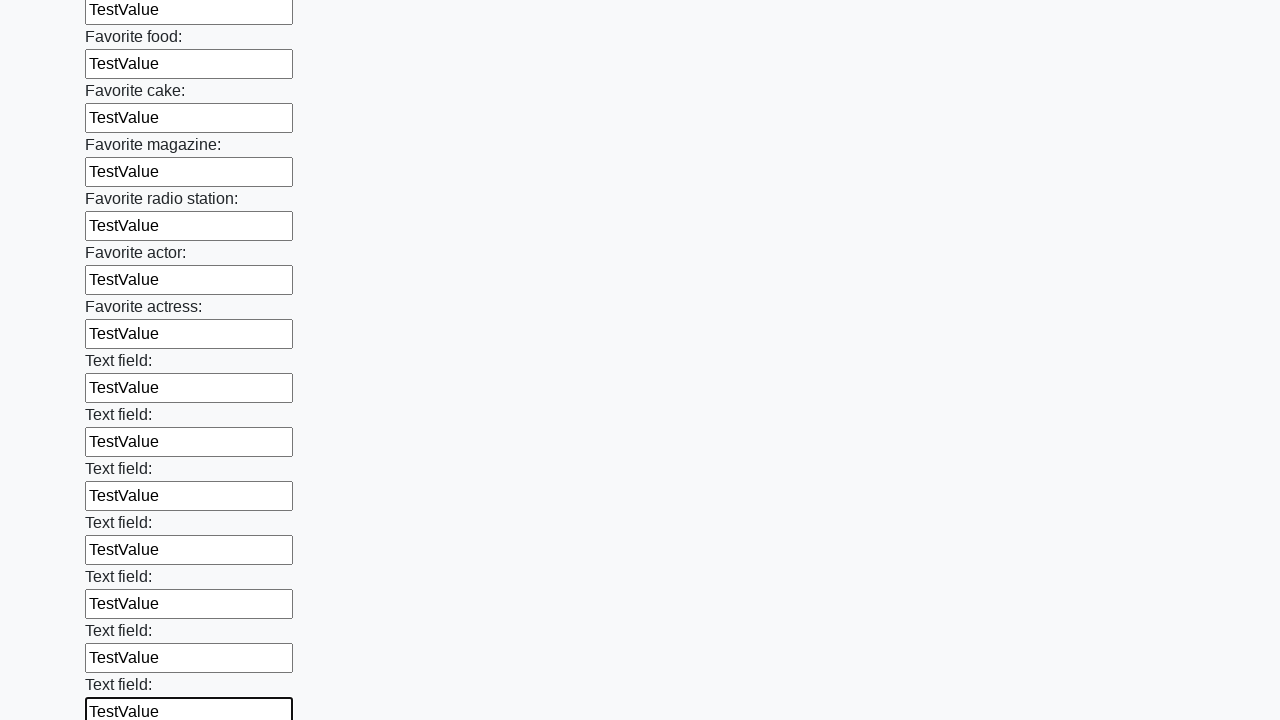

Filled an input field with 'TestValue' on input >> nth=33
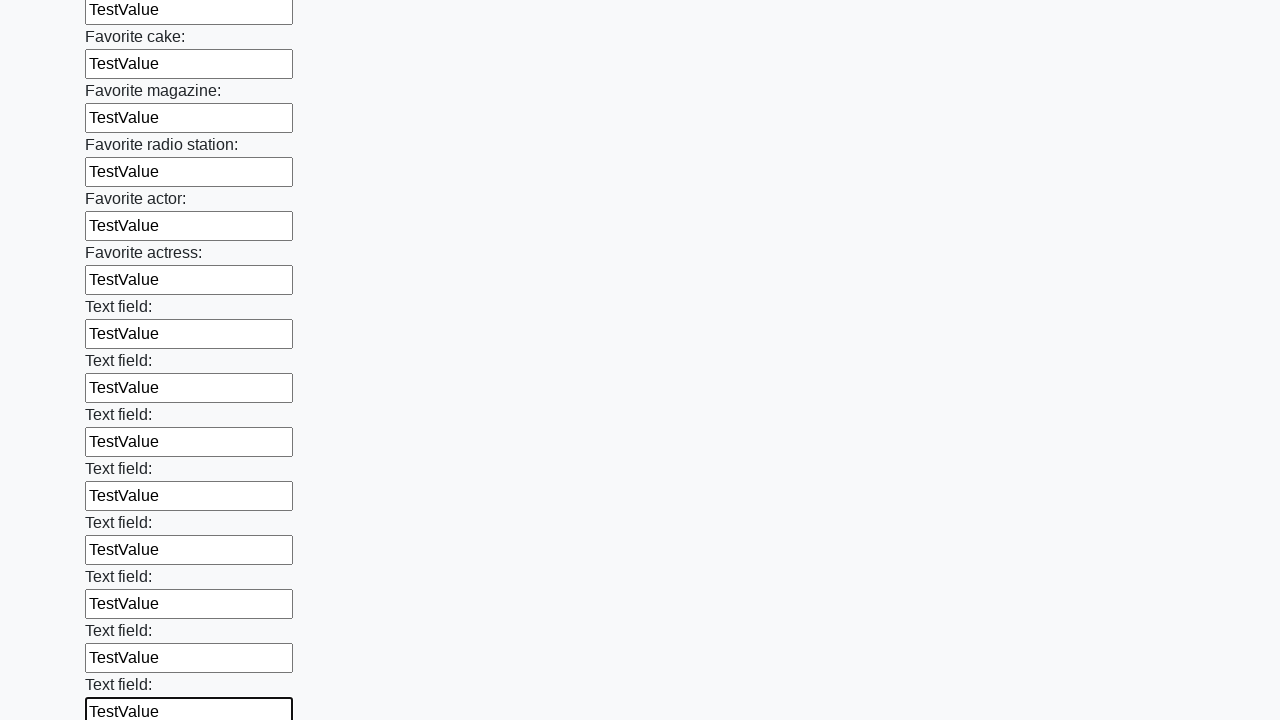

Filled an input field with 'TestValue' on input >> nth=34
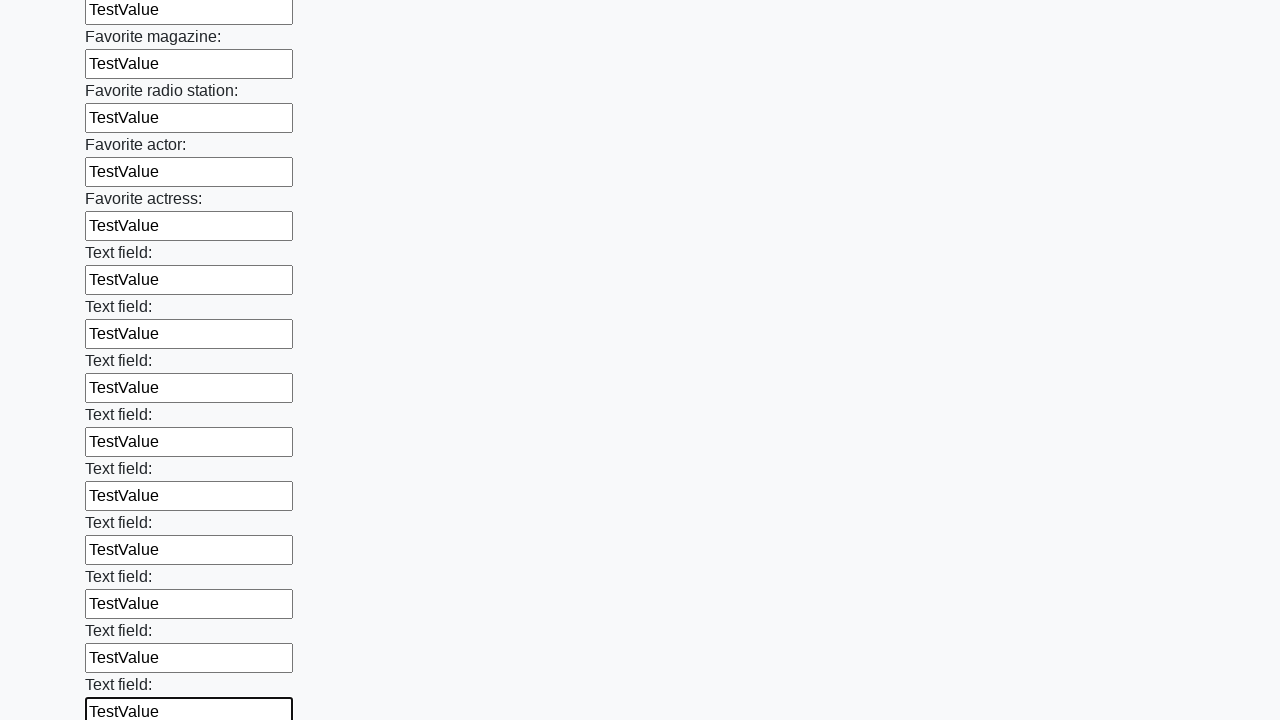

Filled an input field with 'TestValue' on input >> nth=35
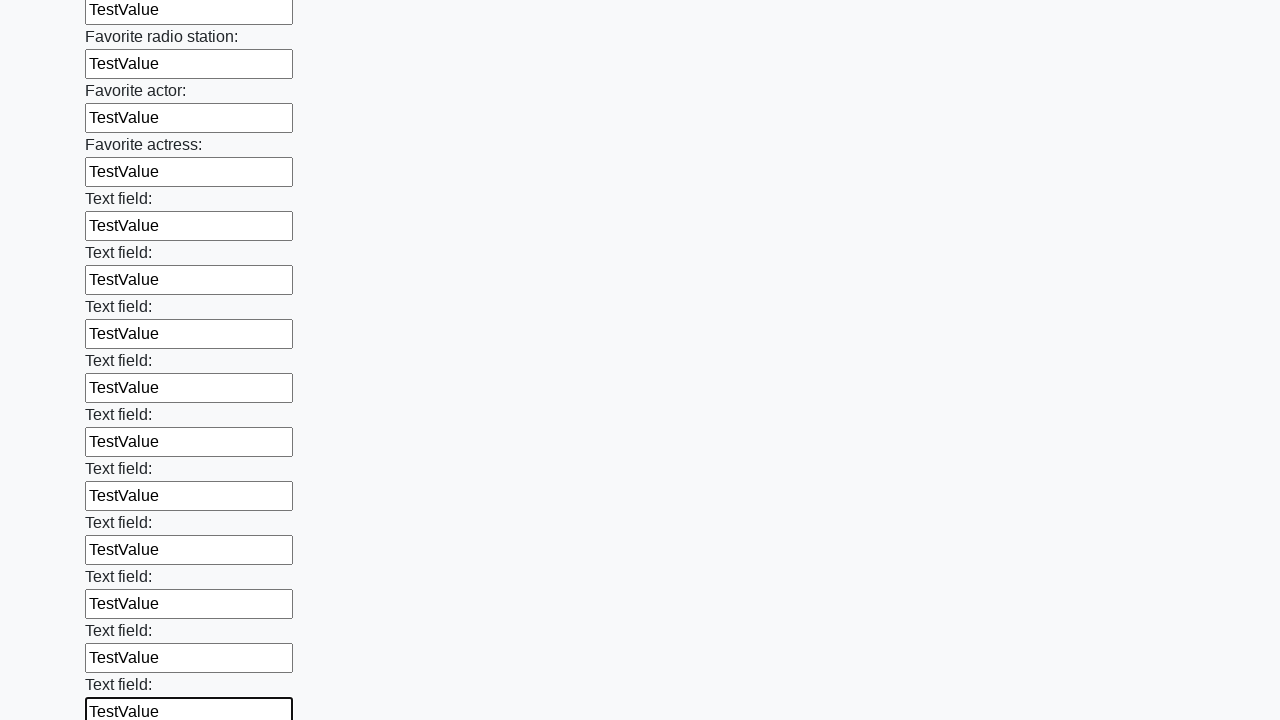

Filled an input field with 'TestValue' on input >> nth=36
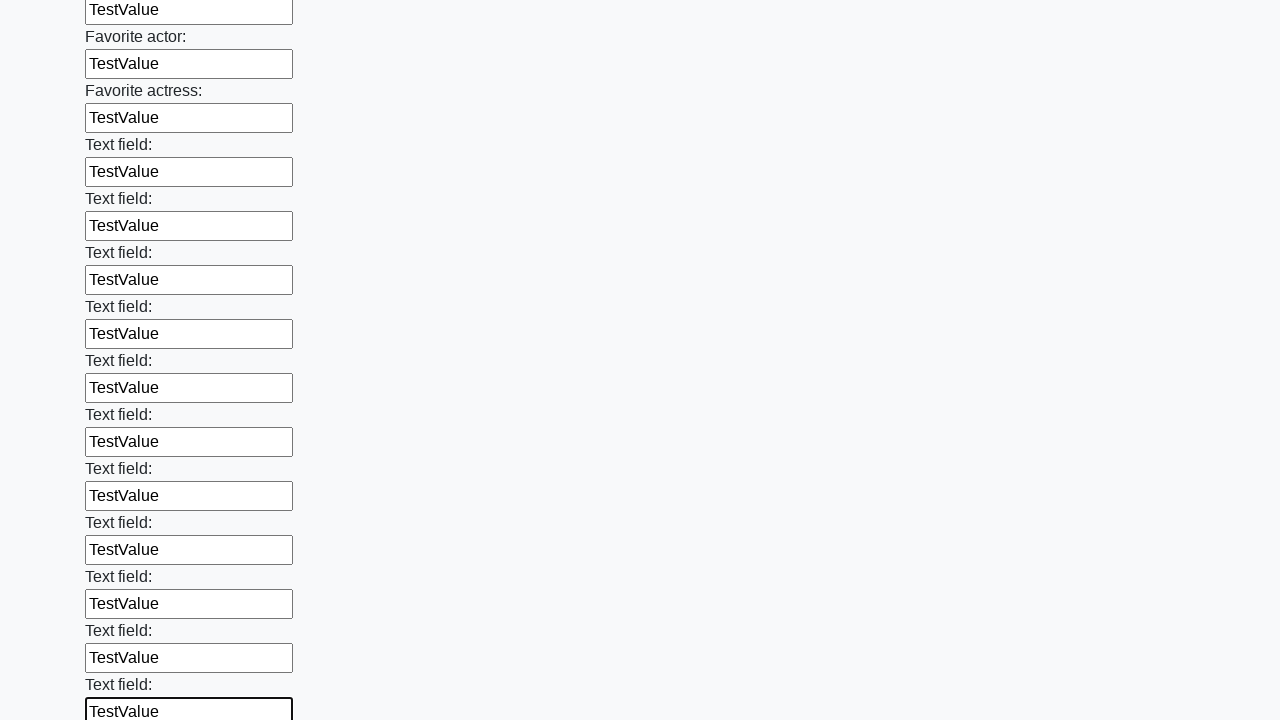

Filled an input field with 'TestValue' on input >> nth=37
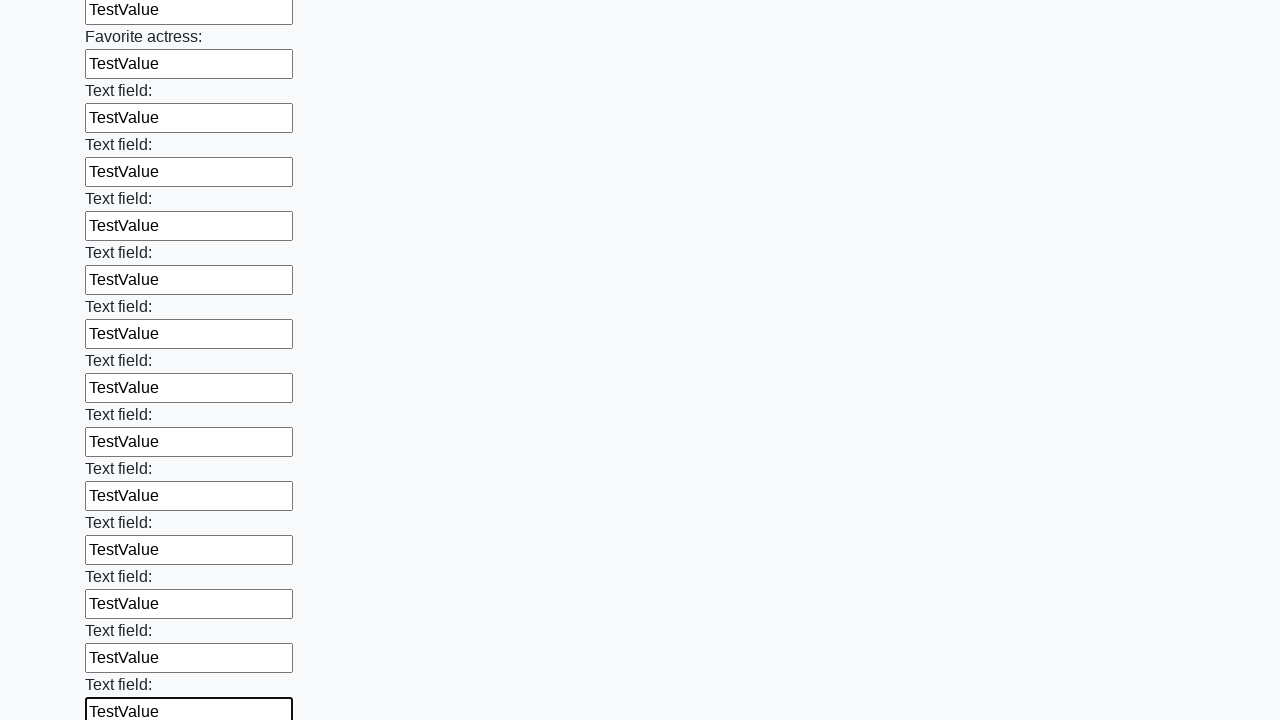

Filled an input field with 'TestValue' on input >> nth=38
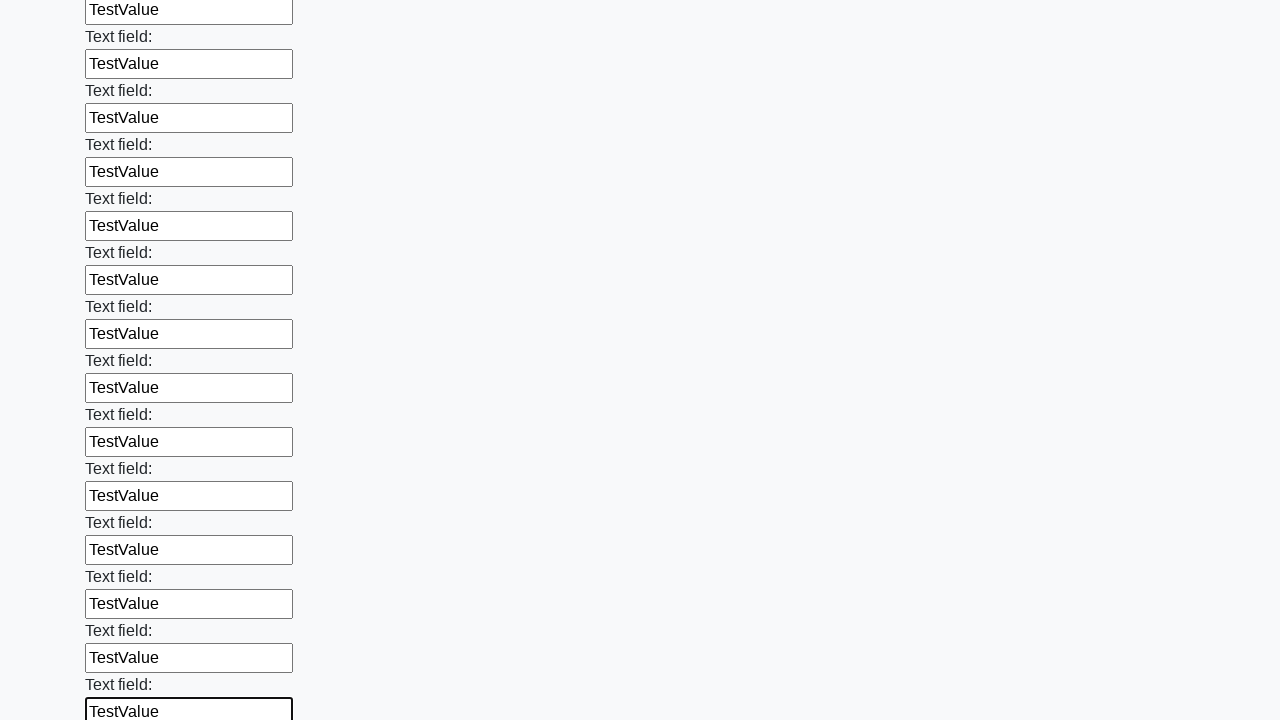

Filled an input field with 'TestValue' on input >> nth=39
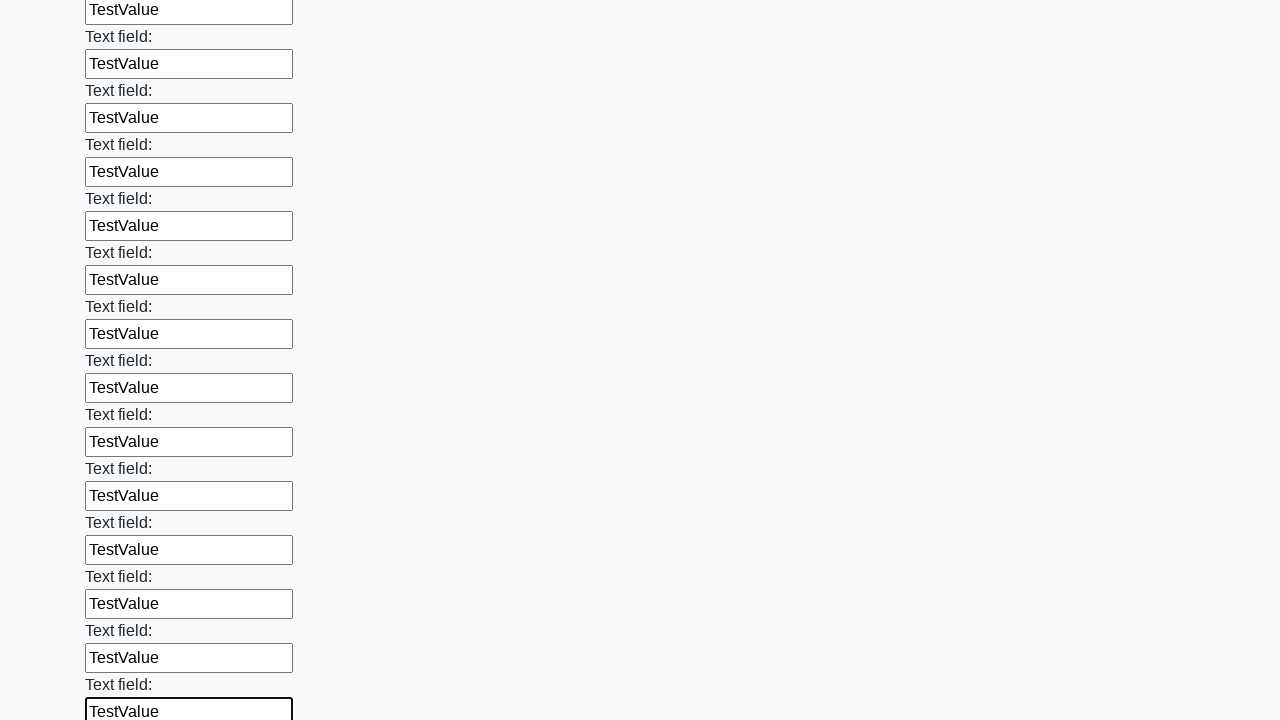

Filled an input field with 'TestValue' on input >> nth=40
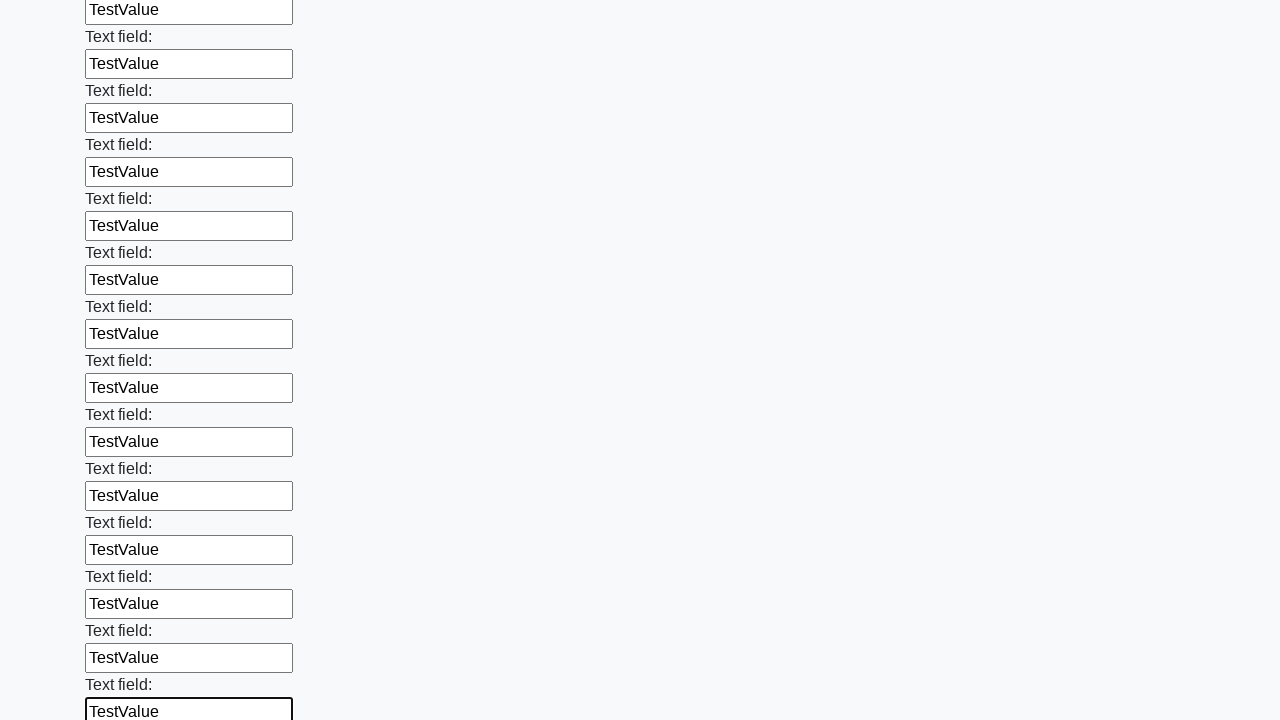

Filled an input field with 'TestValue' on input >> nth=41
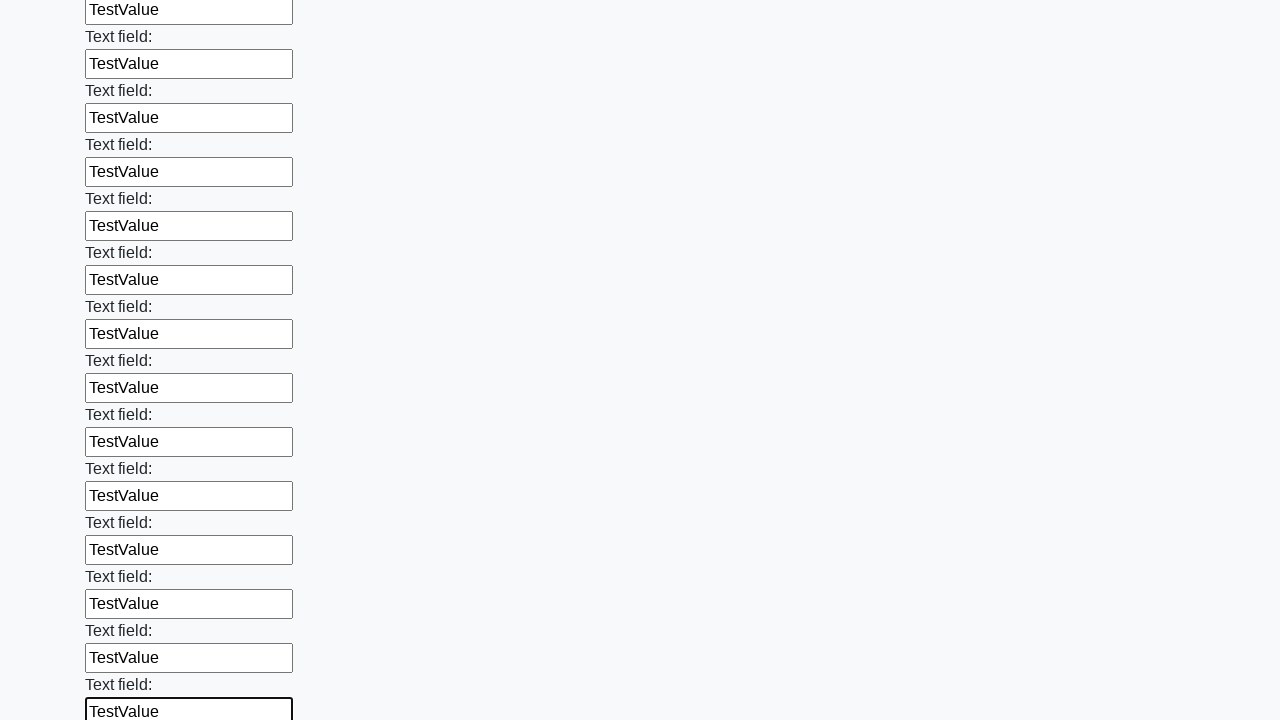

Filled an input field with 'TestValue' on input >> nth=42
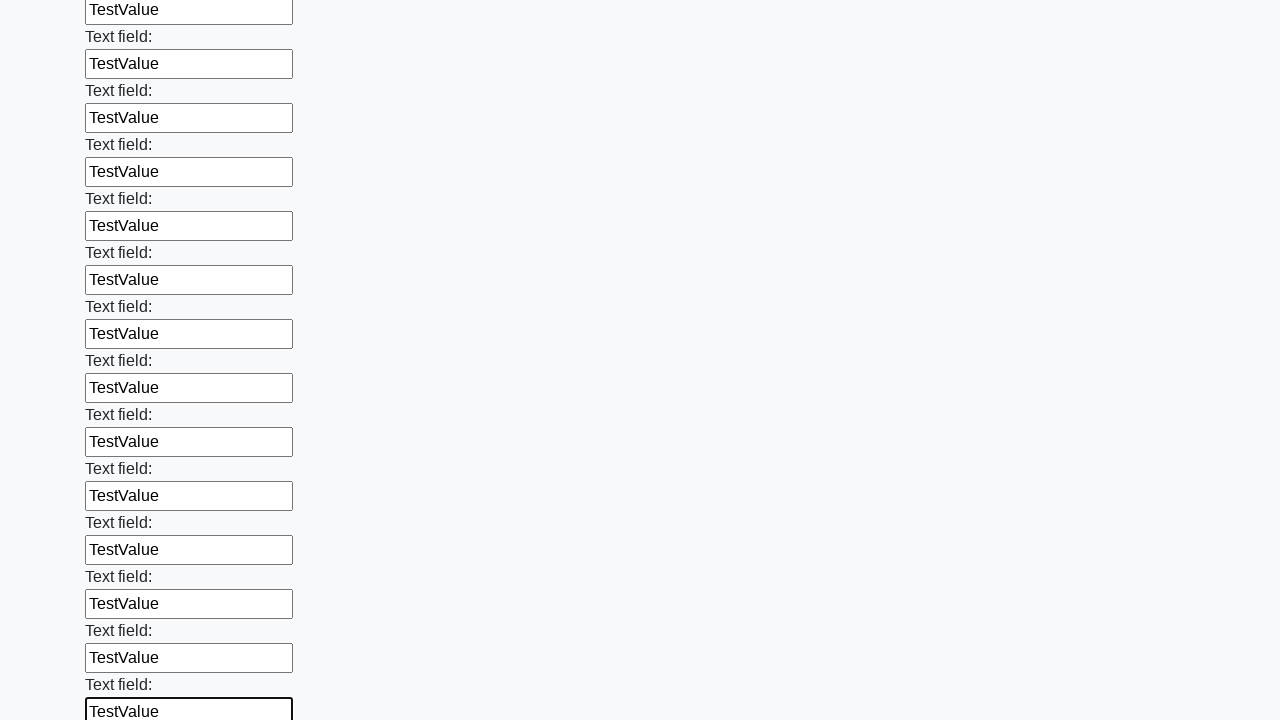

Filled an input field with 'TestValue' on input >> nth=43
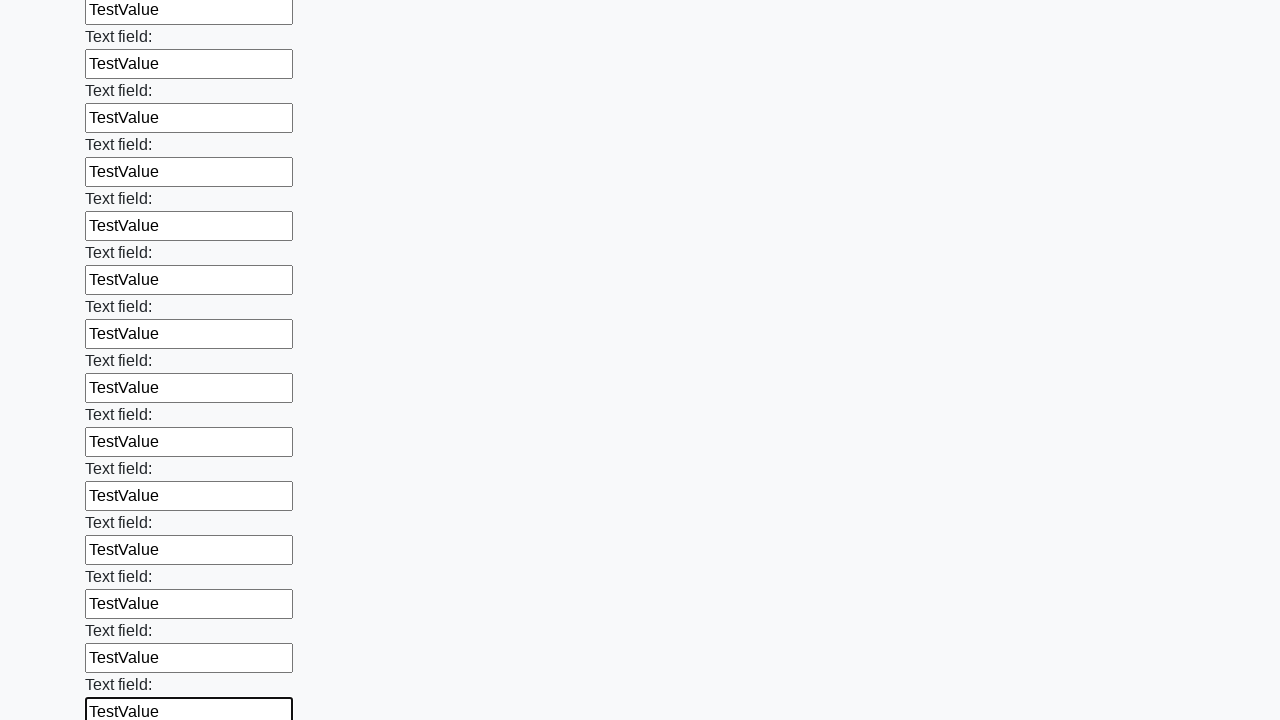

Filled an input field with 'TestValue' on input >> nth=44
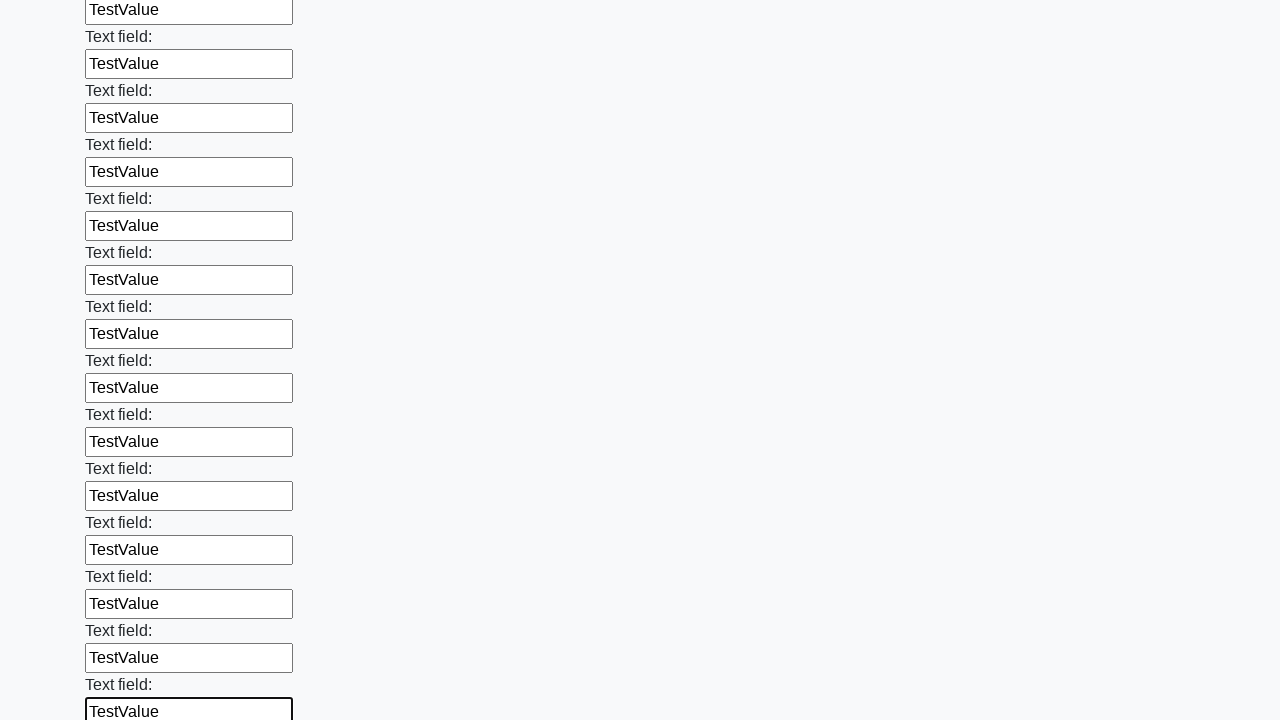

Filled an input field with 'TestValue' on input >> nth=45
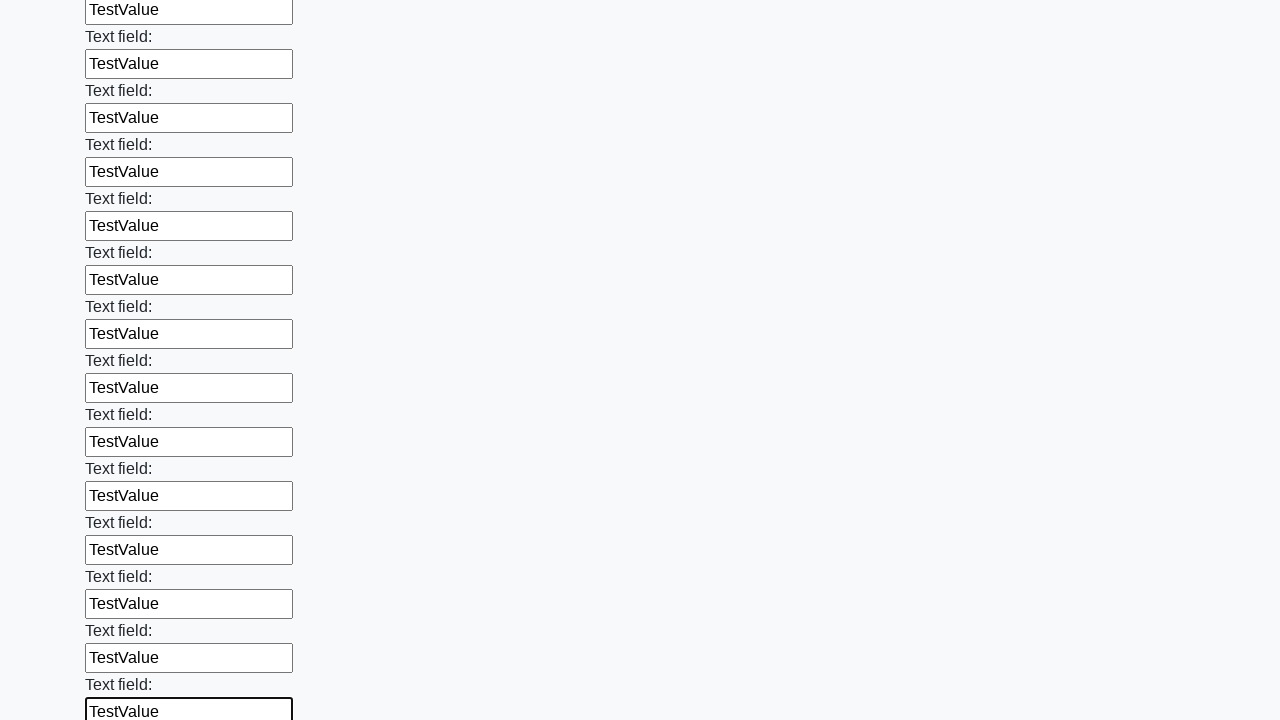

Filled an input field with 'TestValue' on input >> nth=46
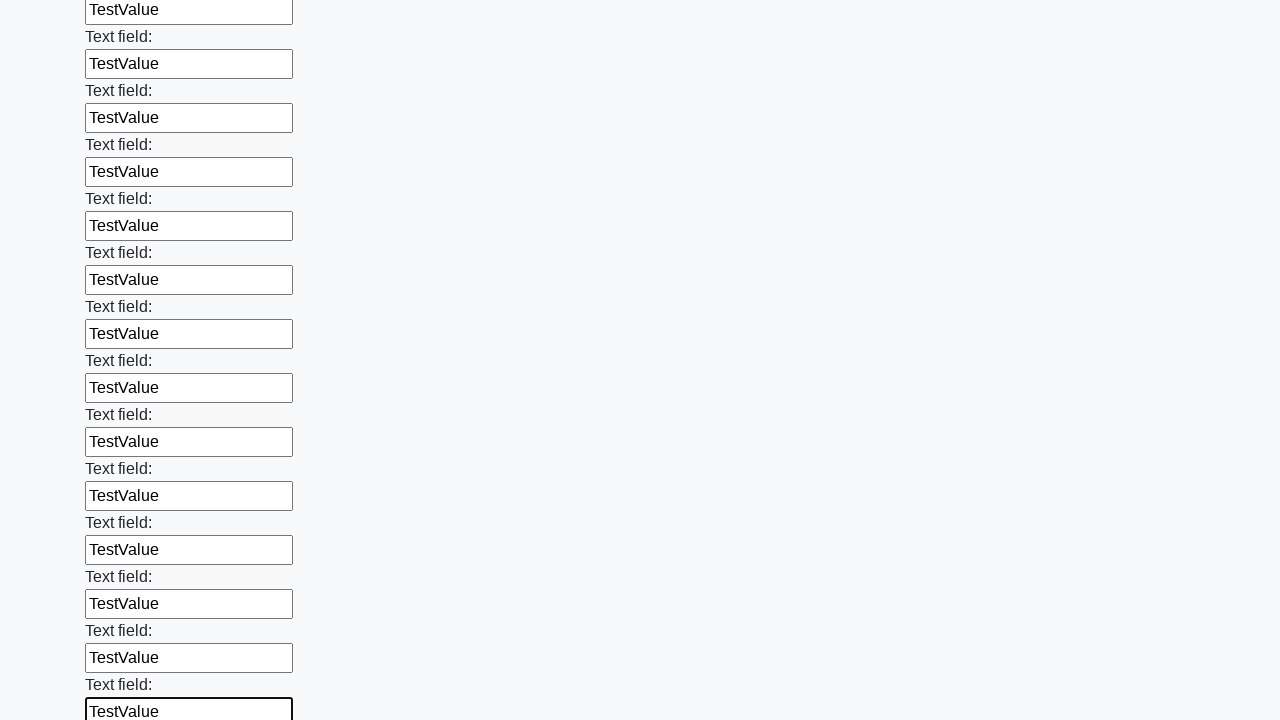

Filled an input field with 'TestValue' on input >> nth=47
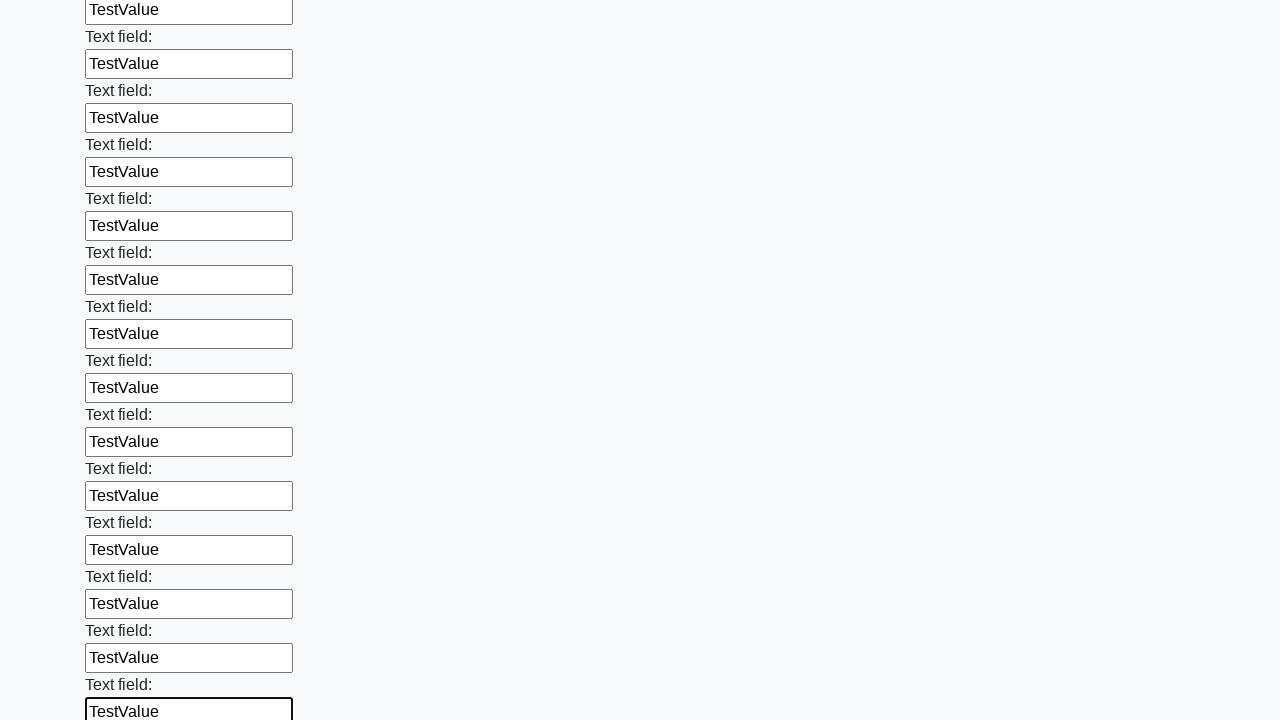

Filled an input field with 'TestValue' on input >> nth=48
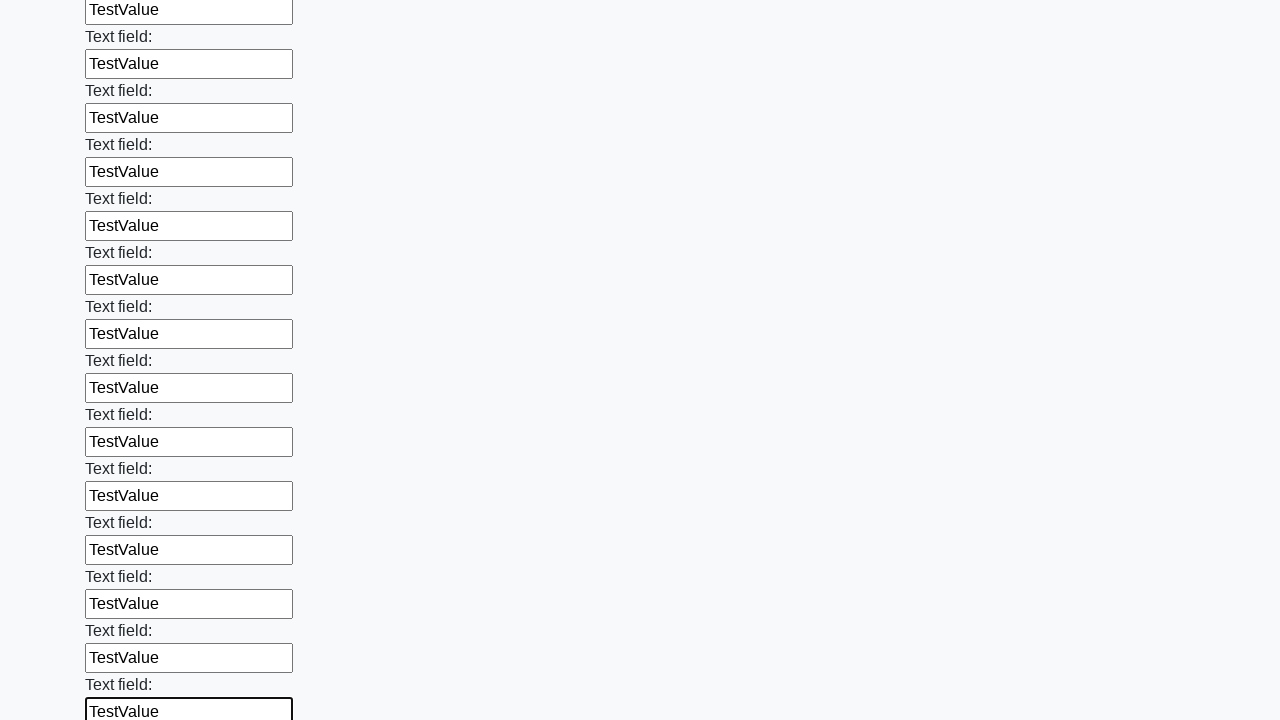

Filled an input field with 'TestValue' on input >> nth=49
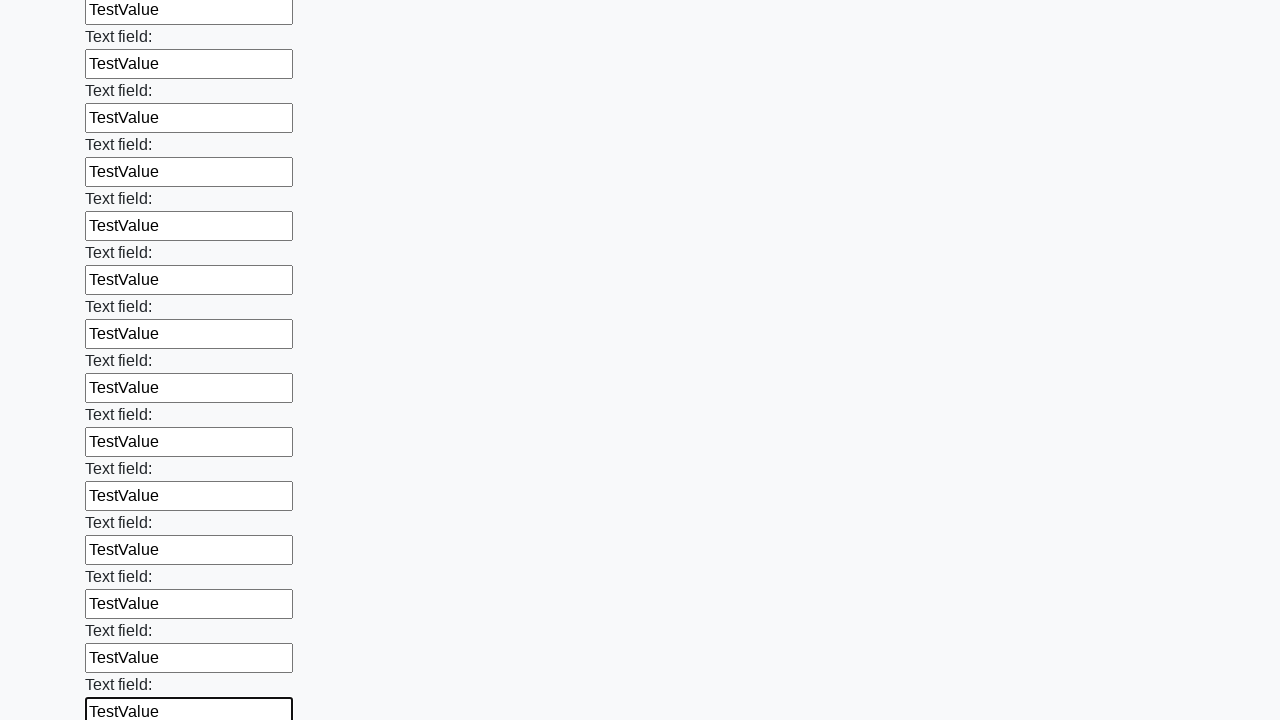

Filled an input field with 'TestValue' on input >> nth=50
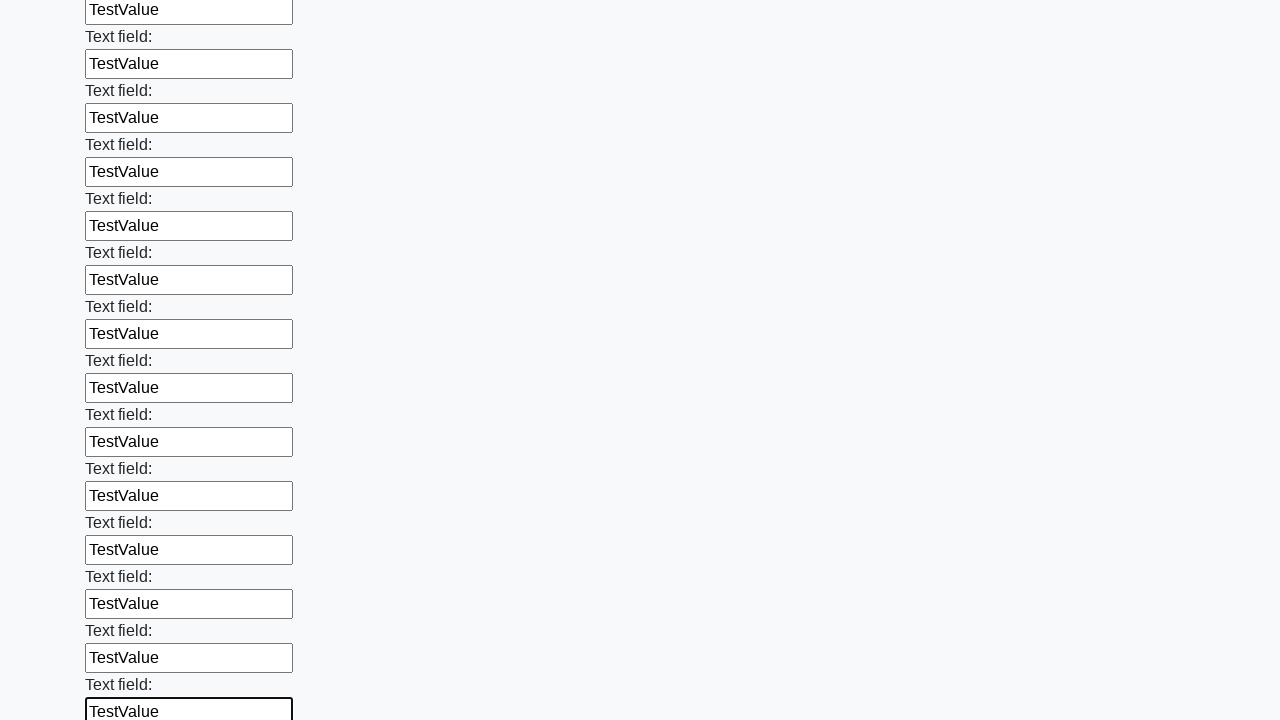

Filled an input field with 'TestValue' on input >> nth=51
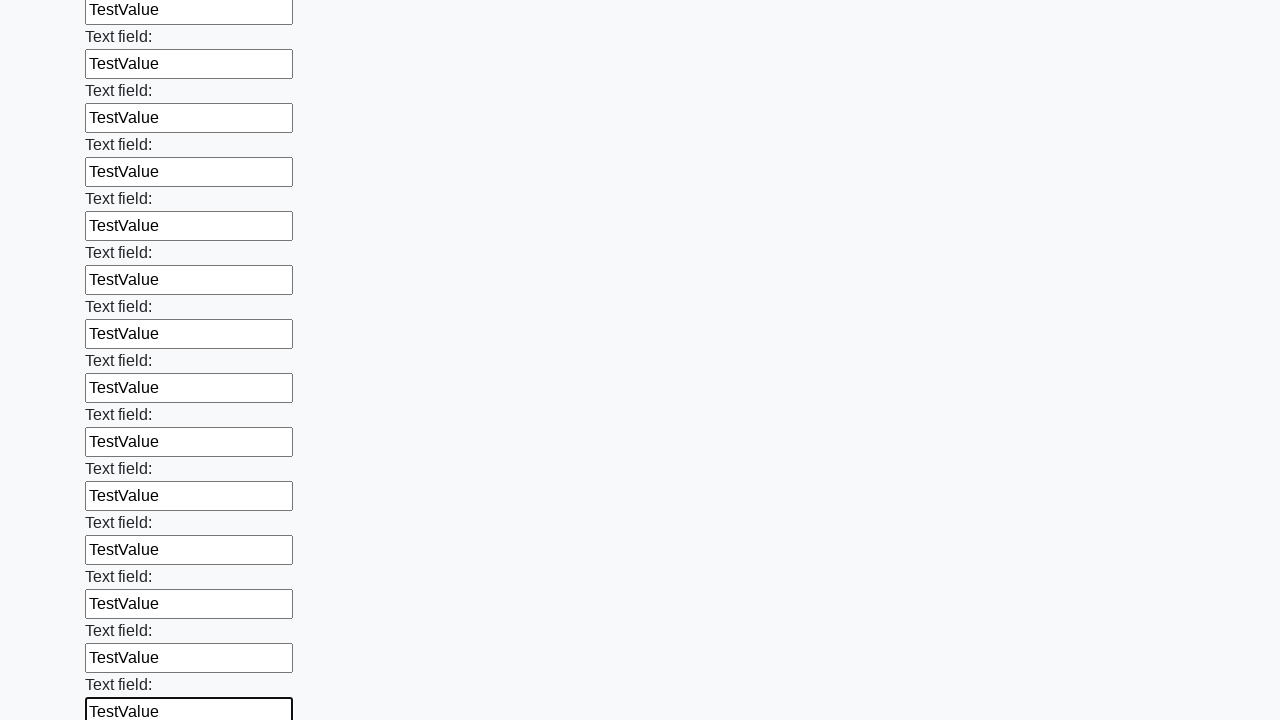

Filled an input field with 'TestValue' on input >> nth=52
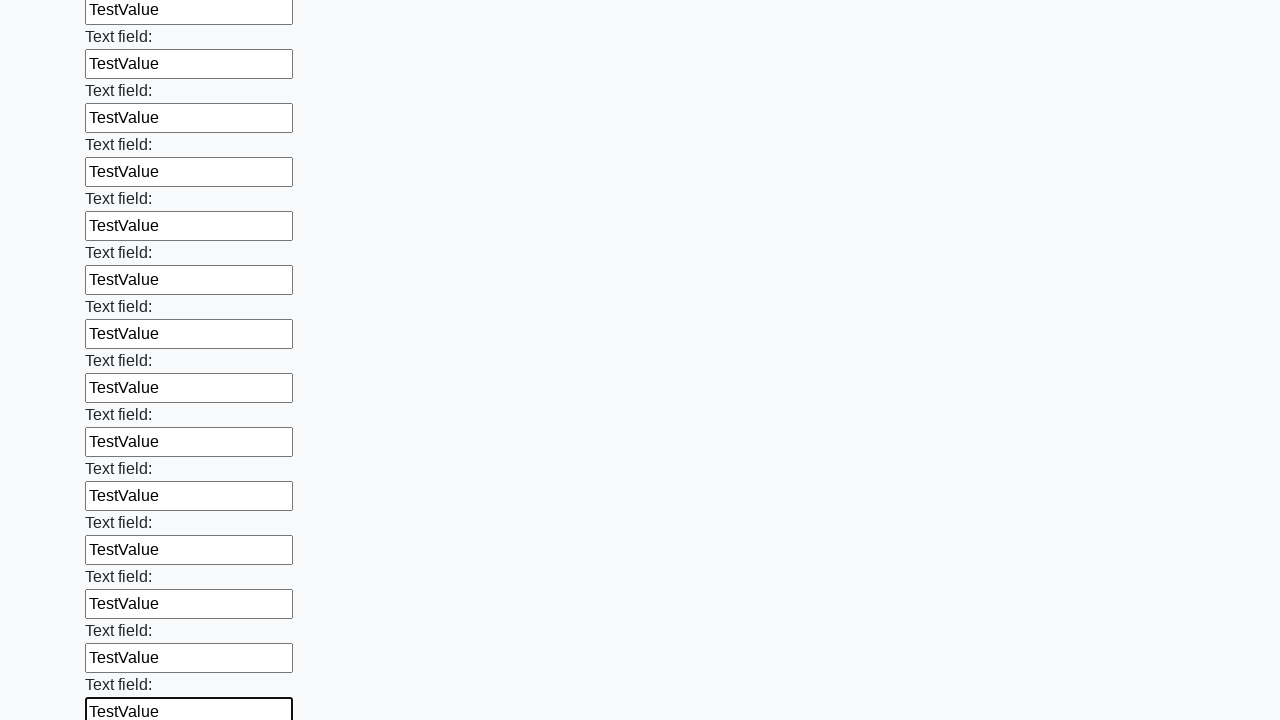

Filled an input field with 'TestValue' on input >> nth=53
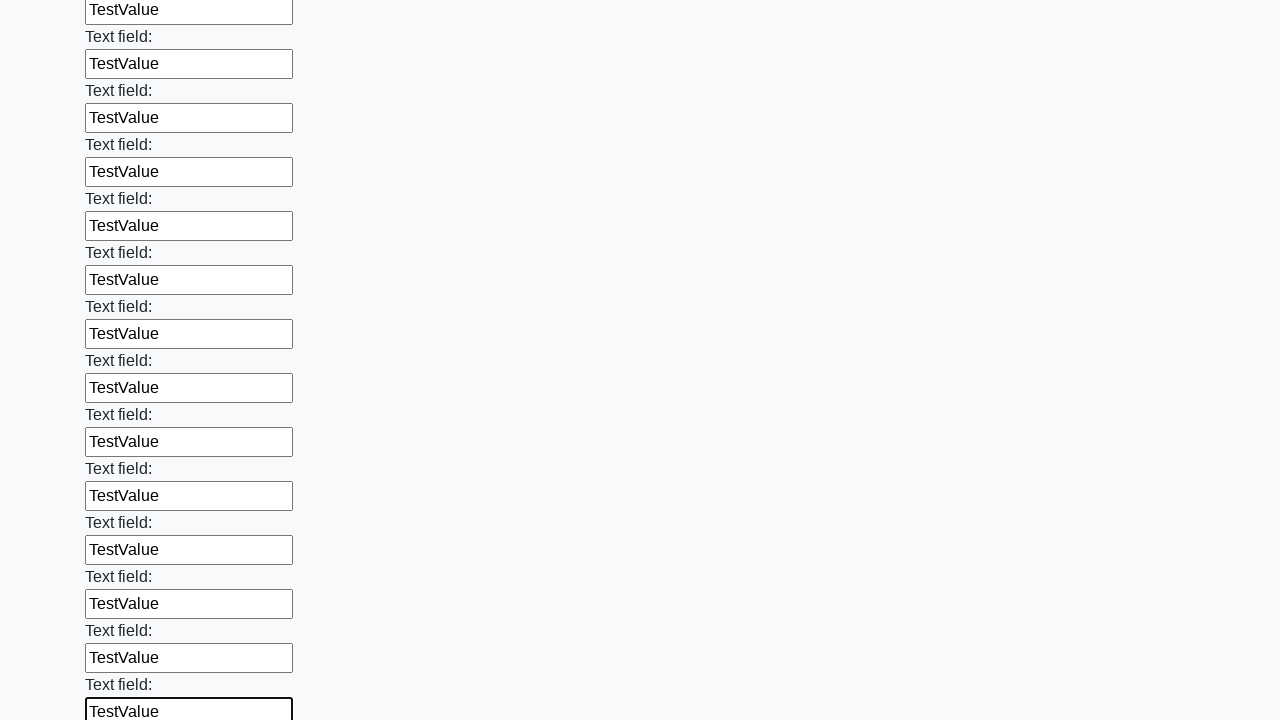

Filled an input field with 'TestValue' on input >> nth=54
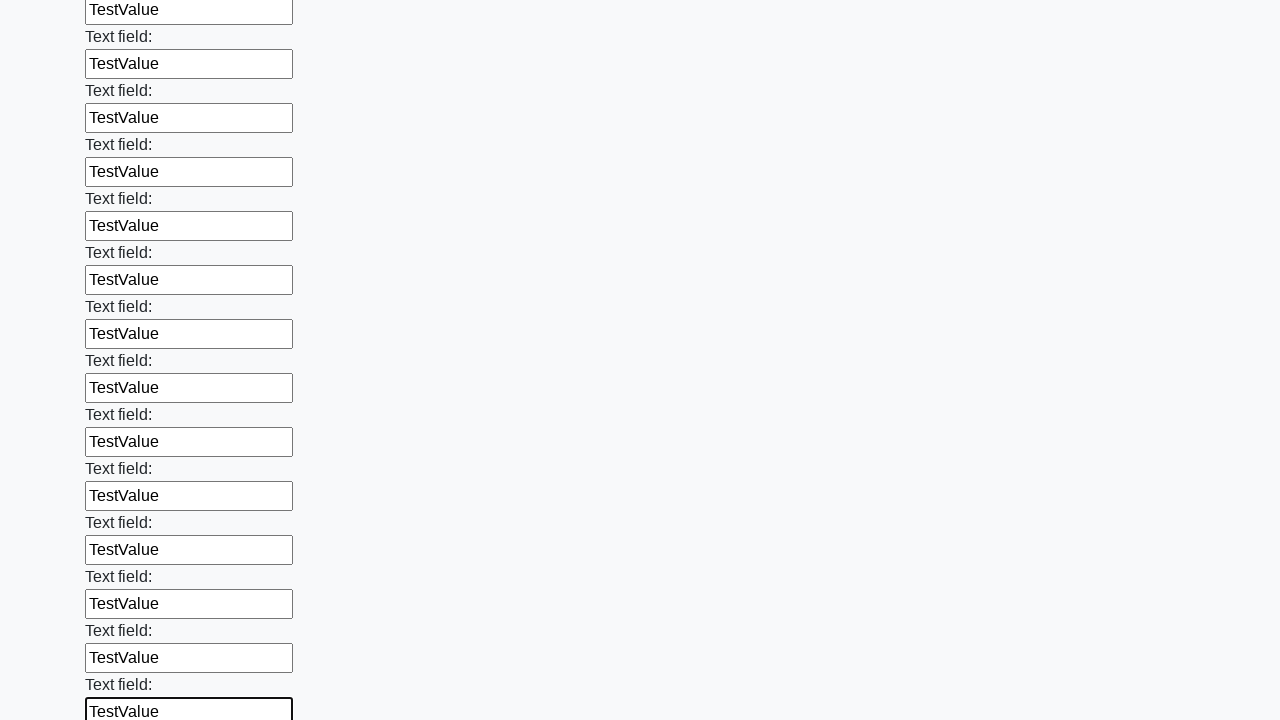

Filled an input field with 'TestValue' on input >> nth=55
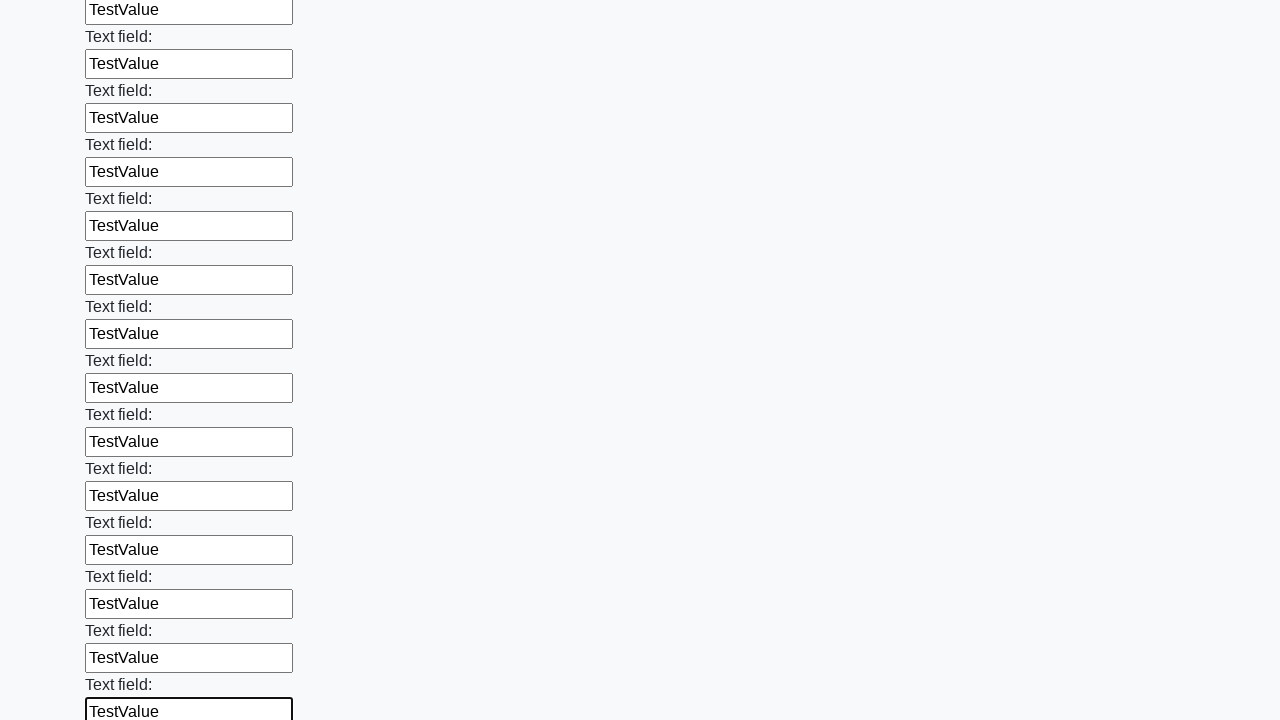

Filled an input field with 'TestValue' on input >> nth=56
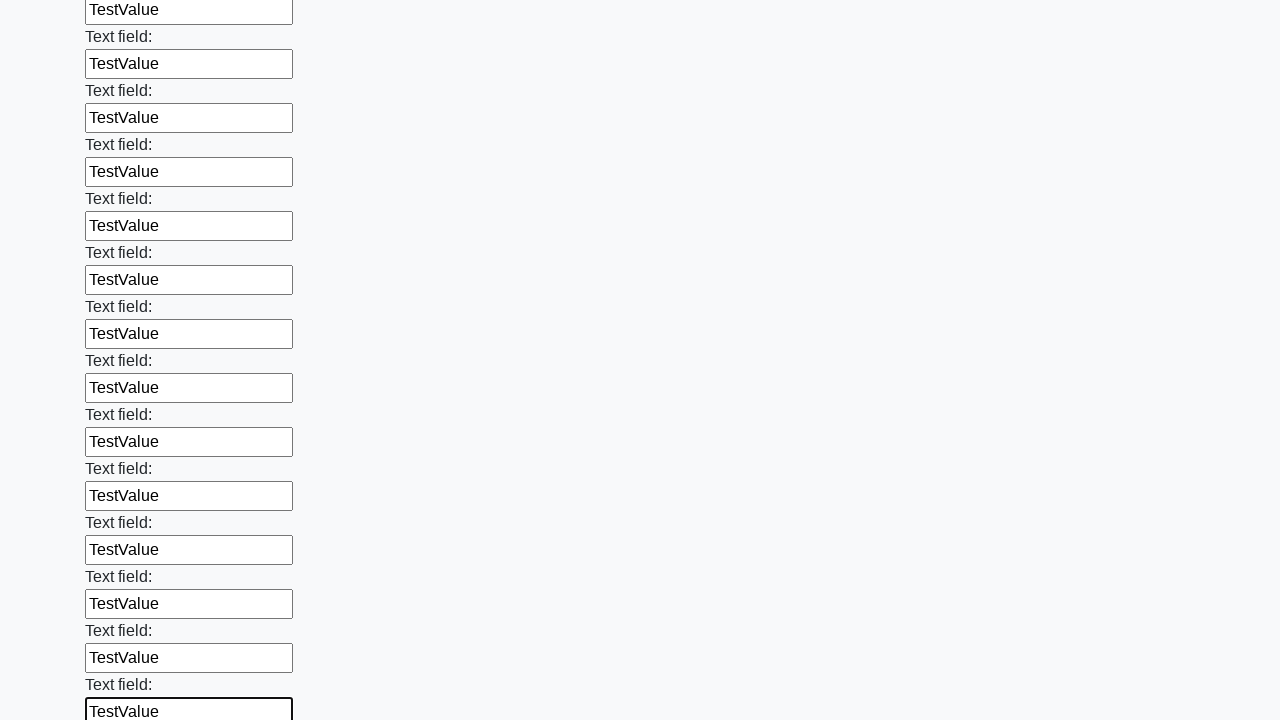

Filled an input field with 'TestValue' on input >> nth=57
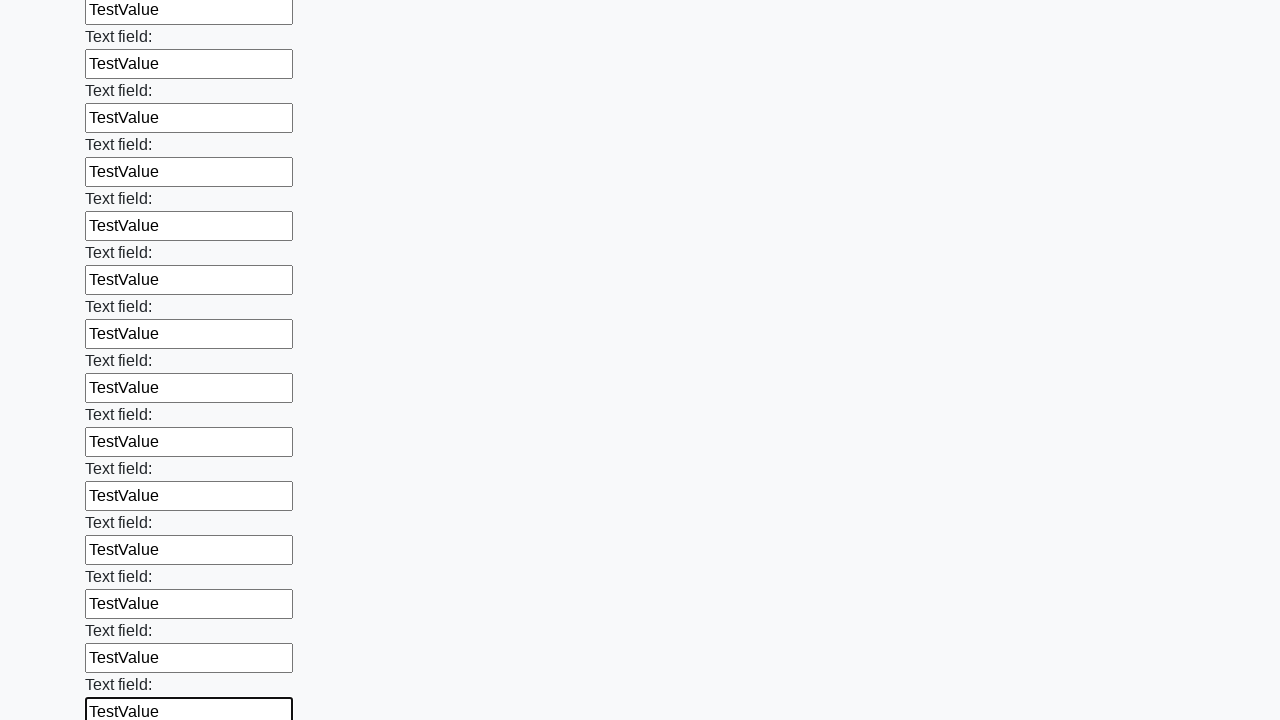

Filled an input field with 'TestValue' on input >> nth=58
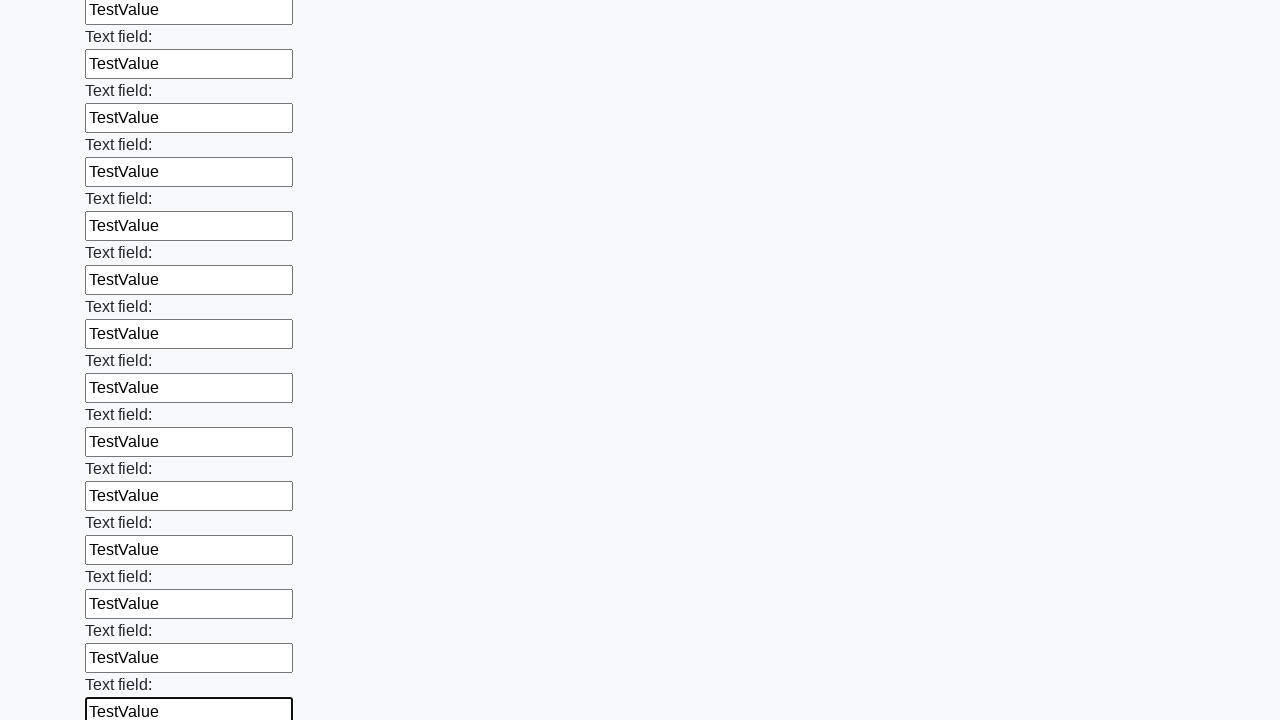

Filled an input field with 'TestValue' on input >> nth=59
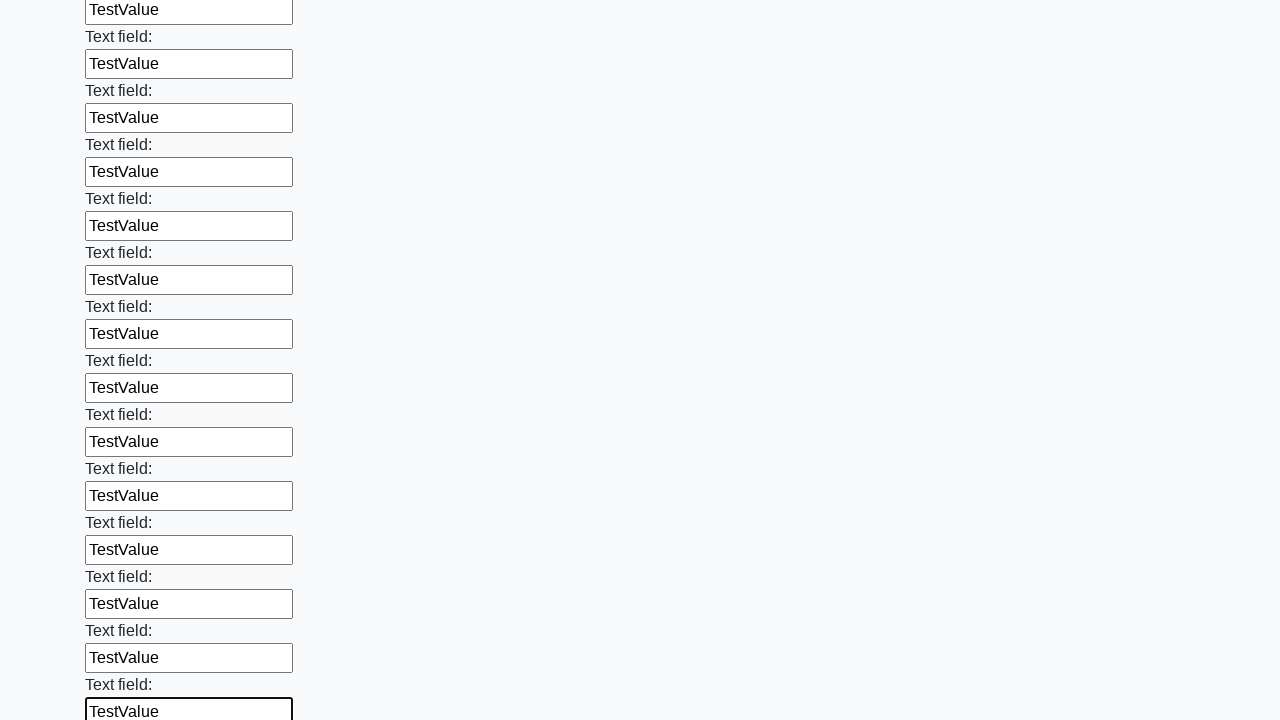

Filled an input field with 'TestValue' on input >> nth=60
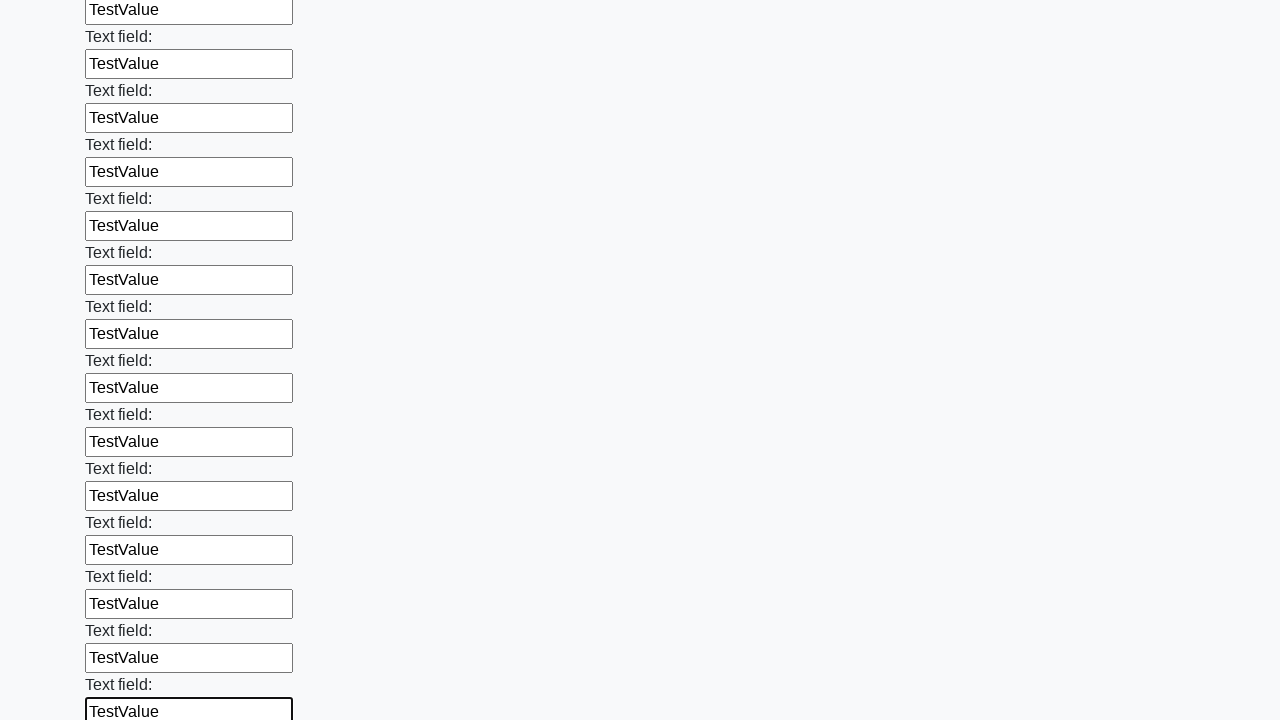

Filled an input field with 'TestValue' on input >> nth=61
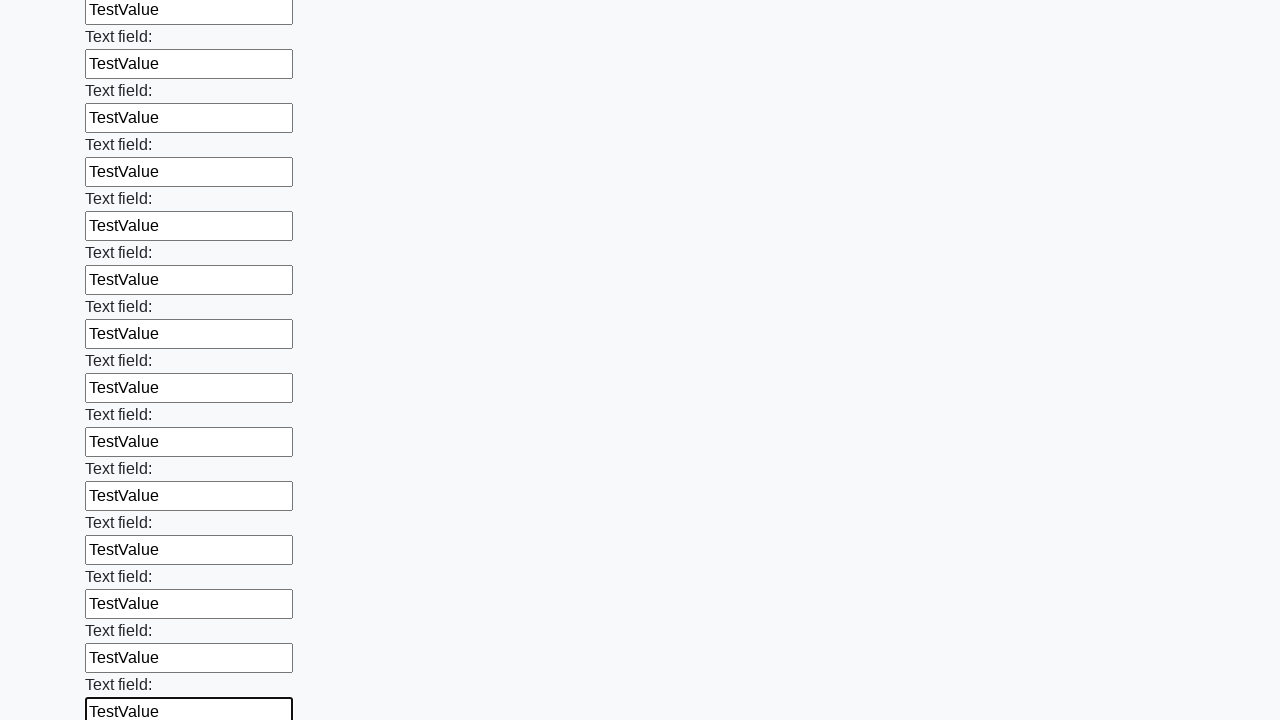

Filled an input field with 'TestValue' on input >> nth=62
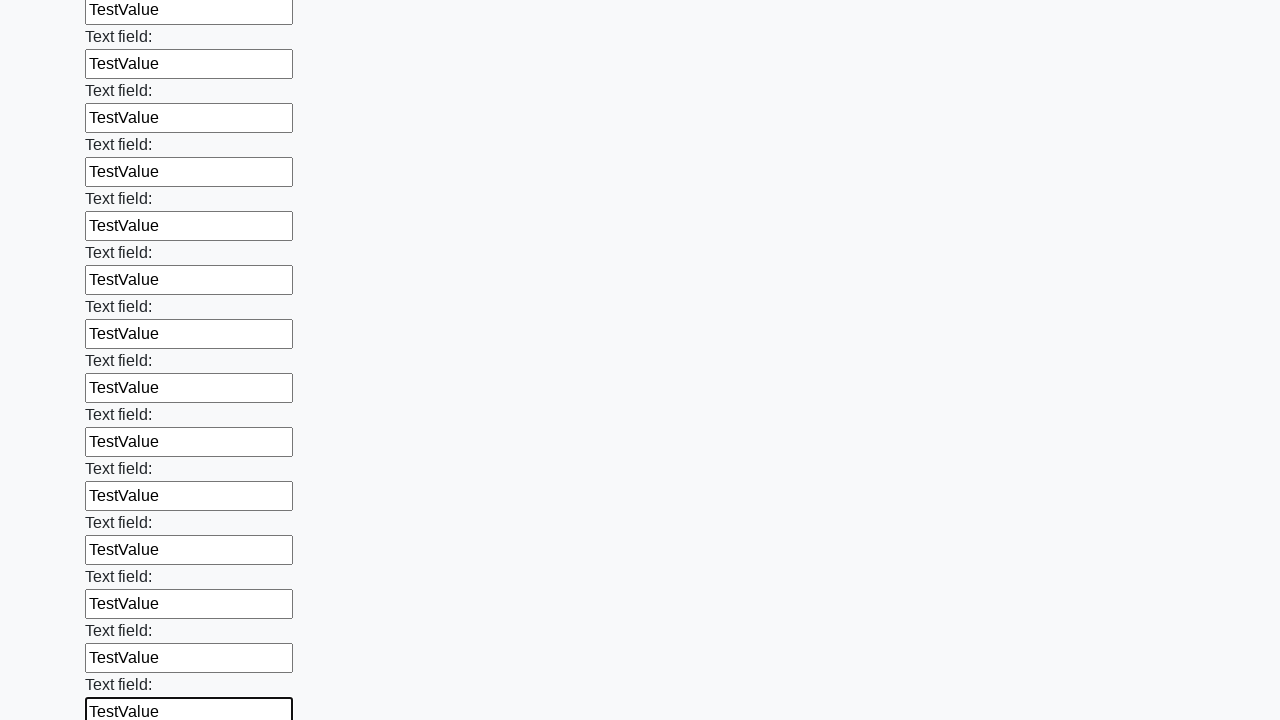

Filled an input field with 'TestValue' on input >> nth=63
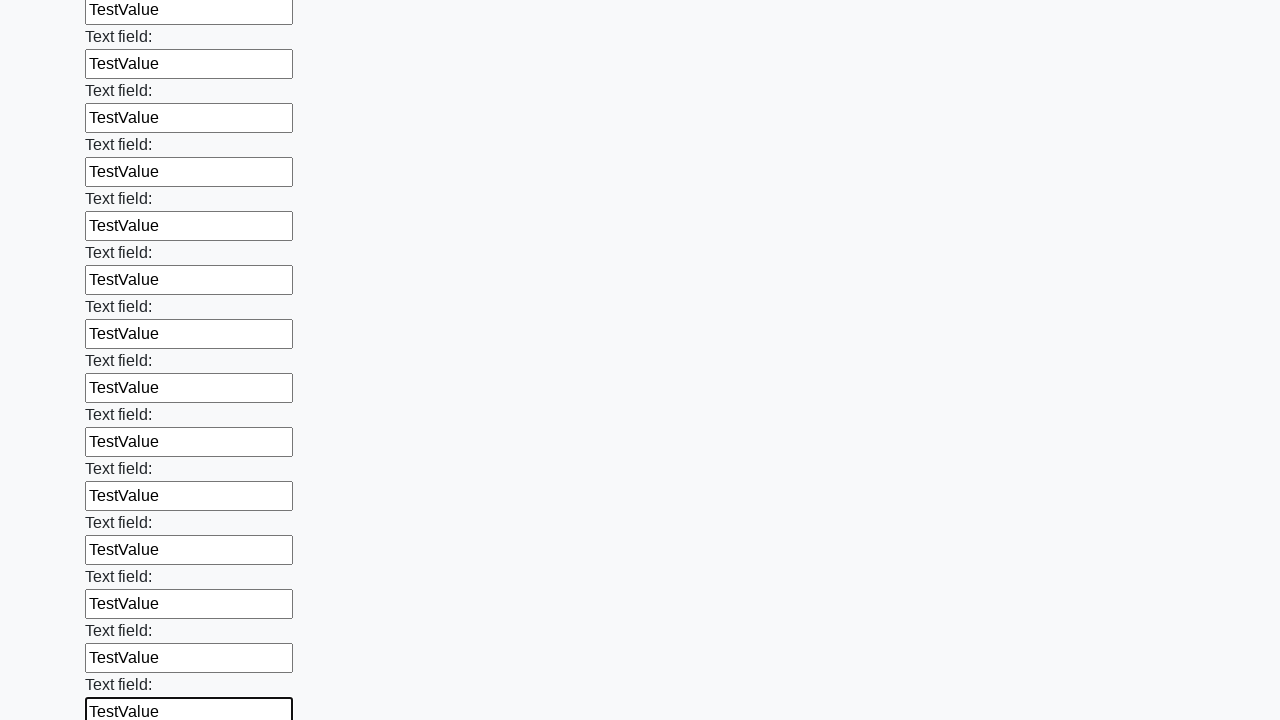

Filled an input field with 'TestValue' on input >> nth=64
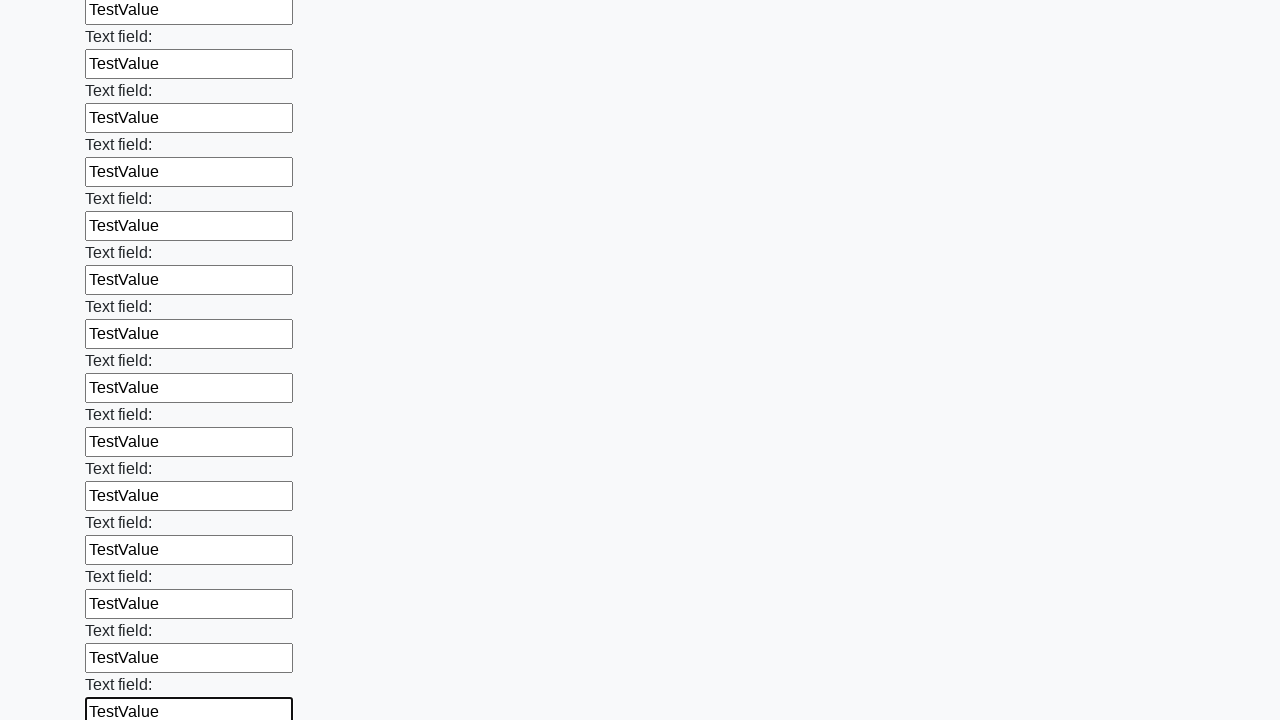

Filled an input field with 'TestValue' on input >> nth=65
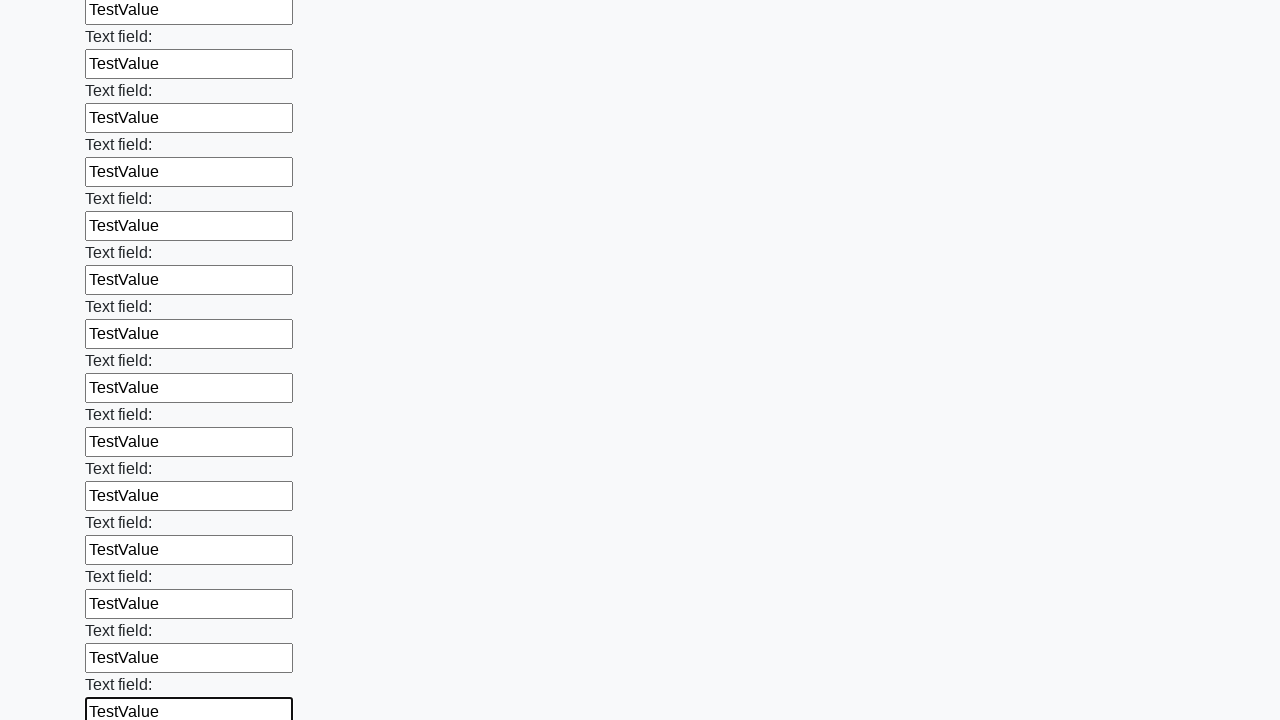

Filled an input field with 'TestValue' on input >> nth=66
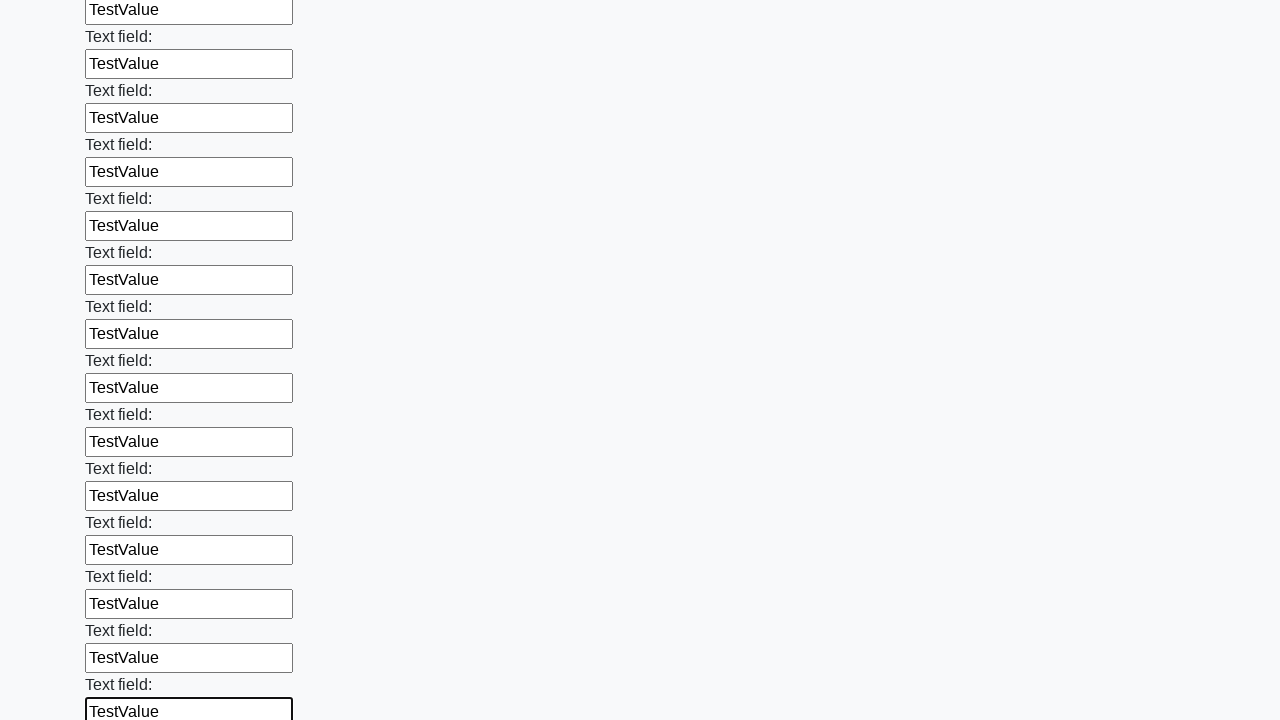

Filled an input field with 'TestValue' on input >> nth=67
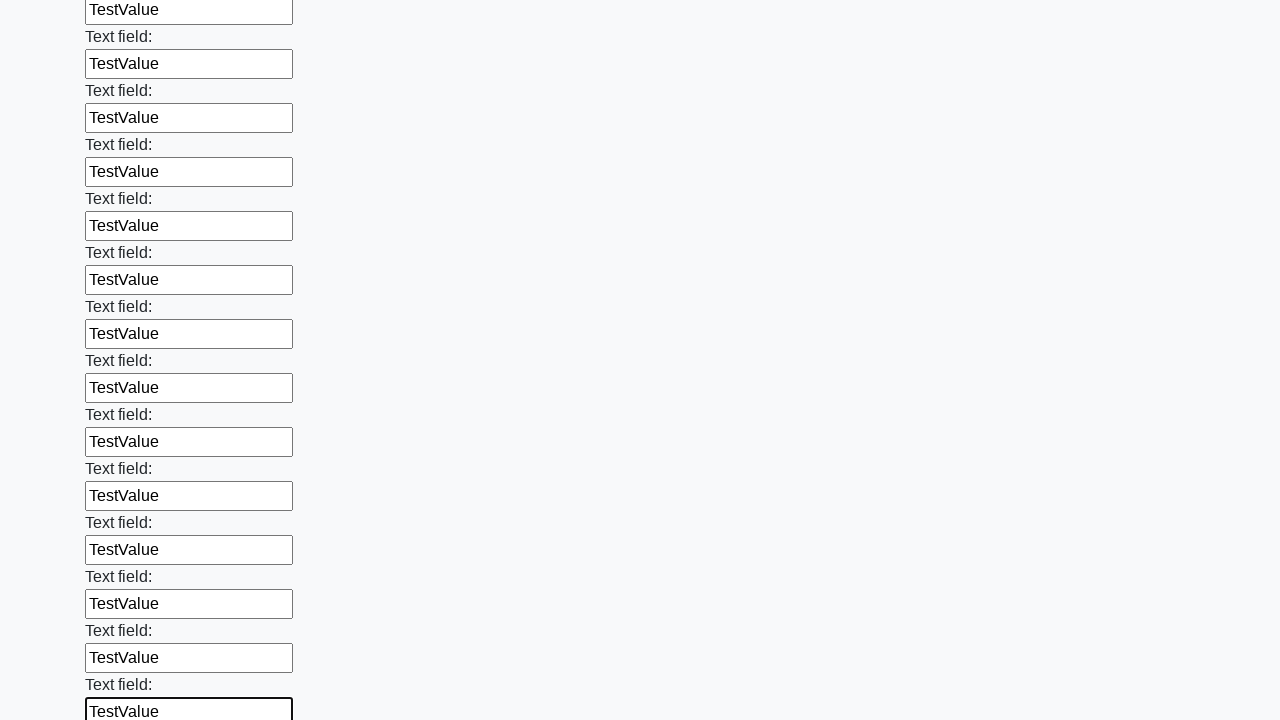

Filled an input field with 'TestValue' on input >> nth=68
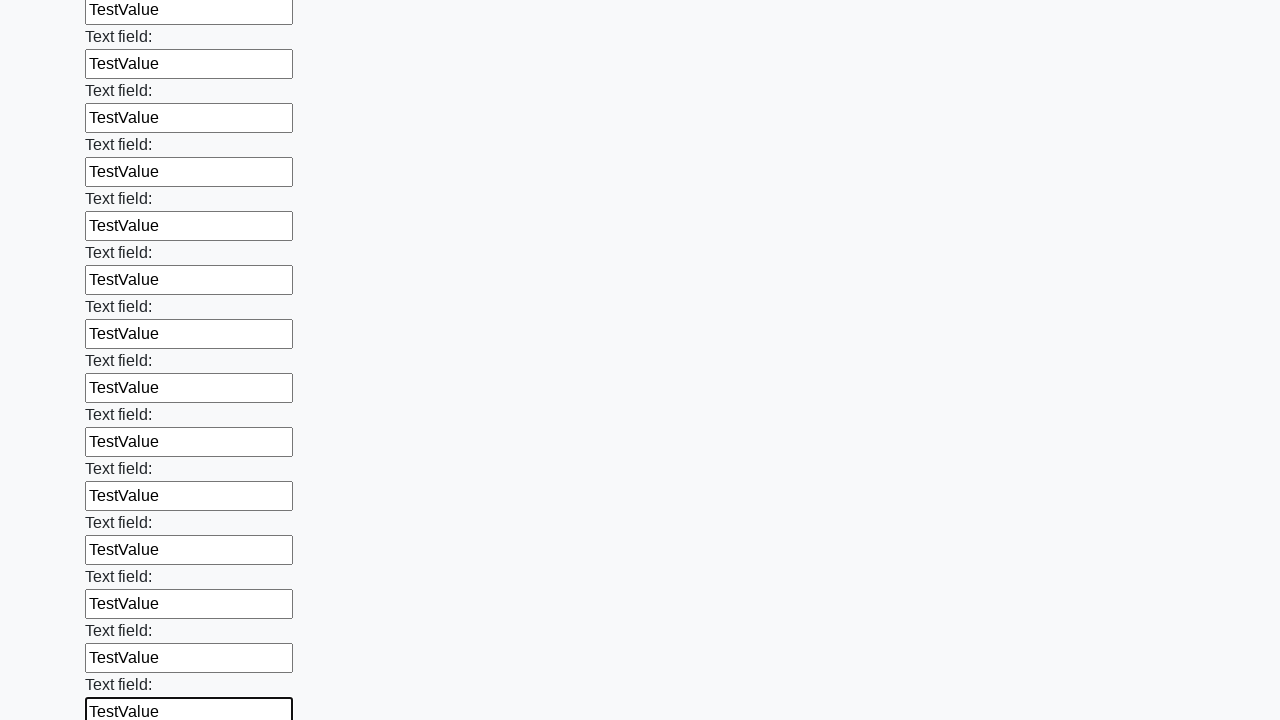

Filled an input field with 'TestValue' on input >> nth=69
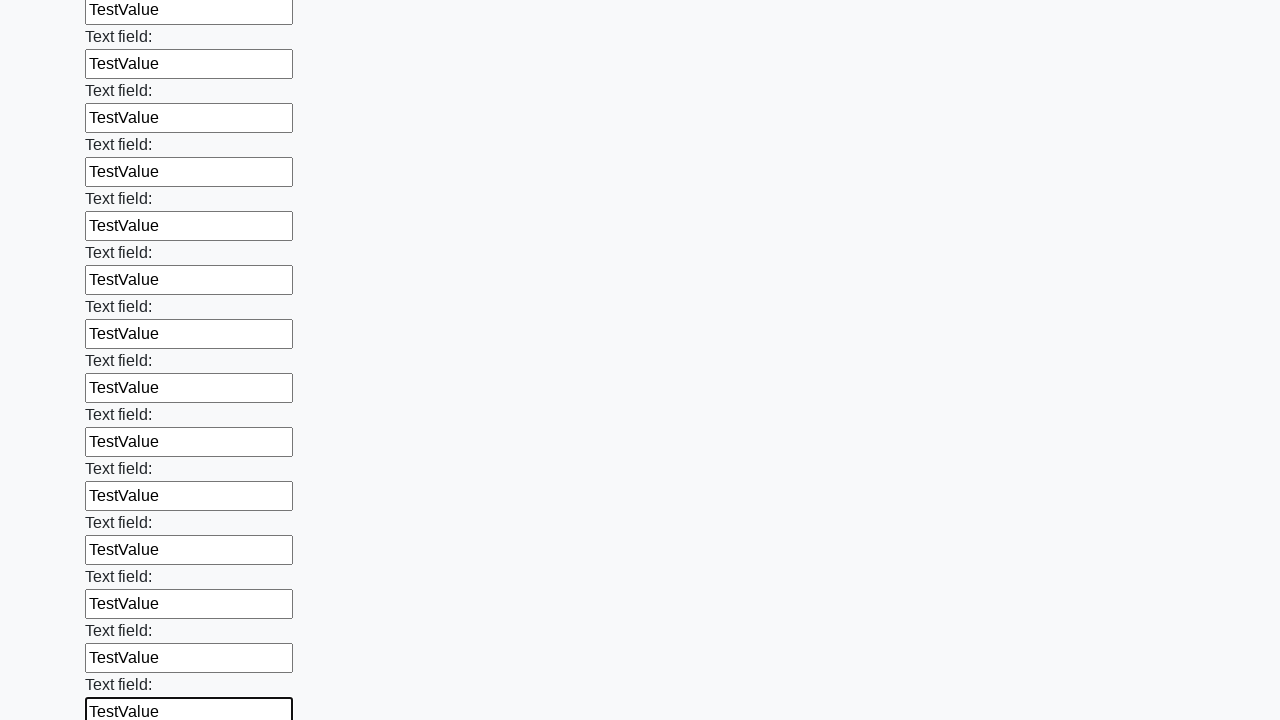

Filled an input field with 'TestValue' on input >> nth=70
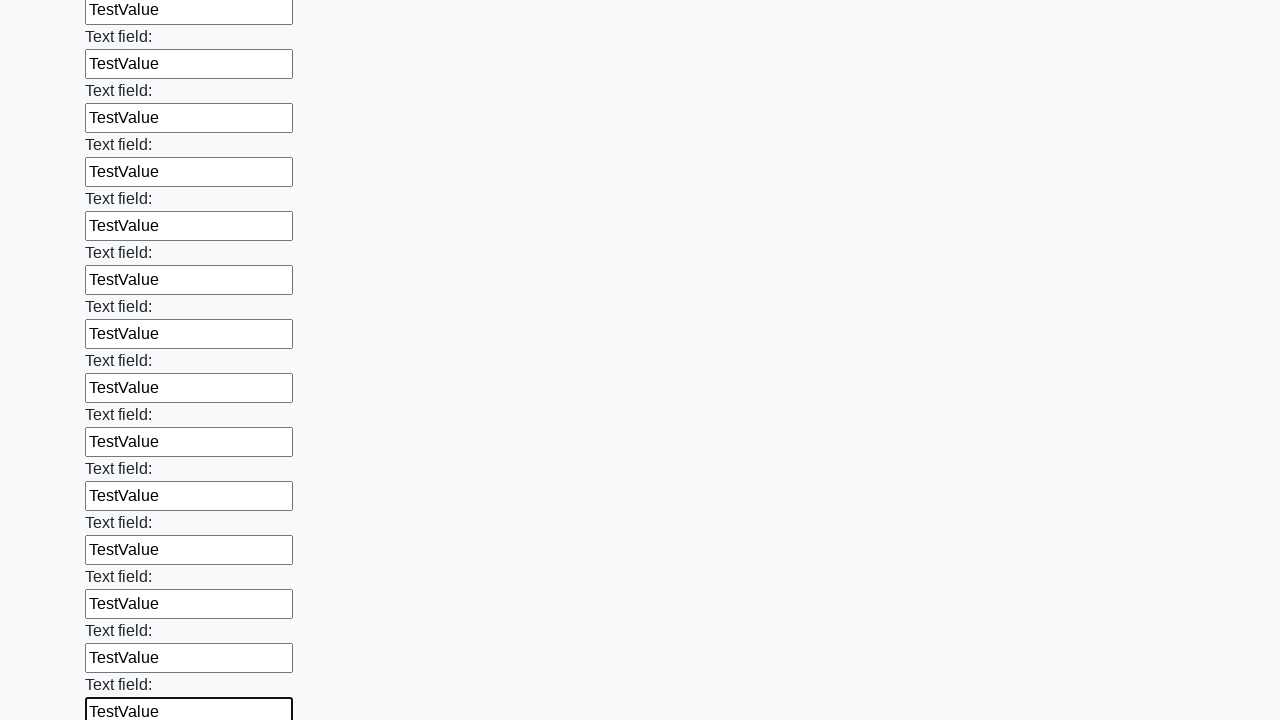

Filled an input field with 'TestValue' on input >> nth=71
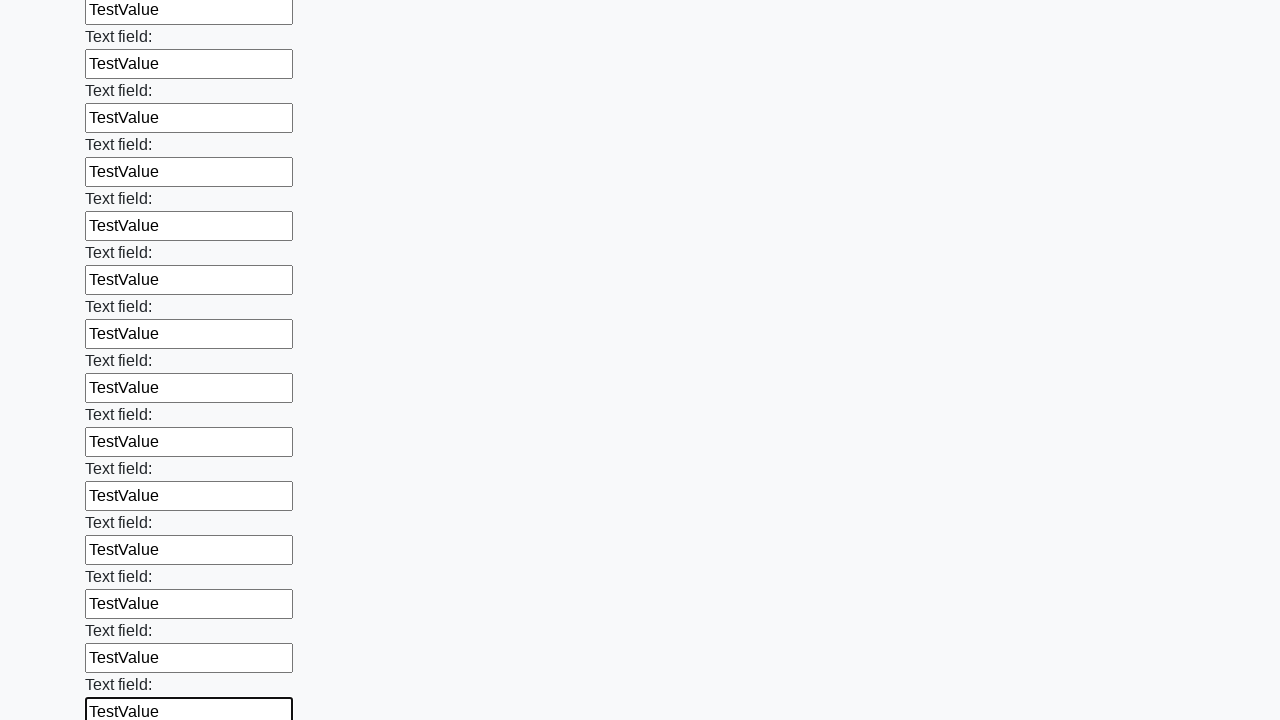

Filled an input field with 'TestValue' on input >> nth=72
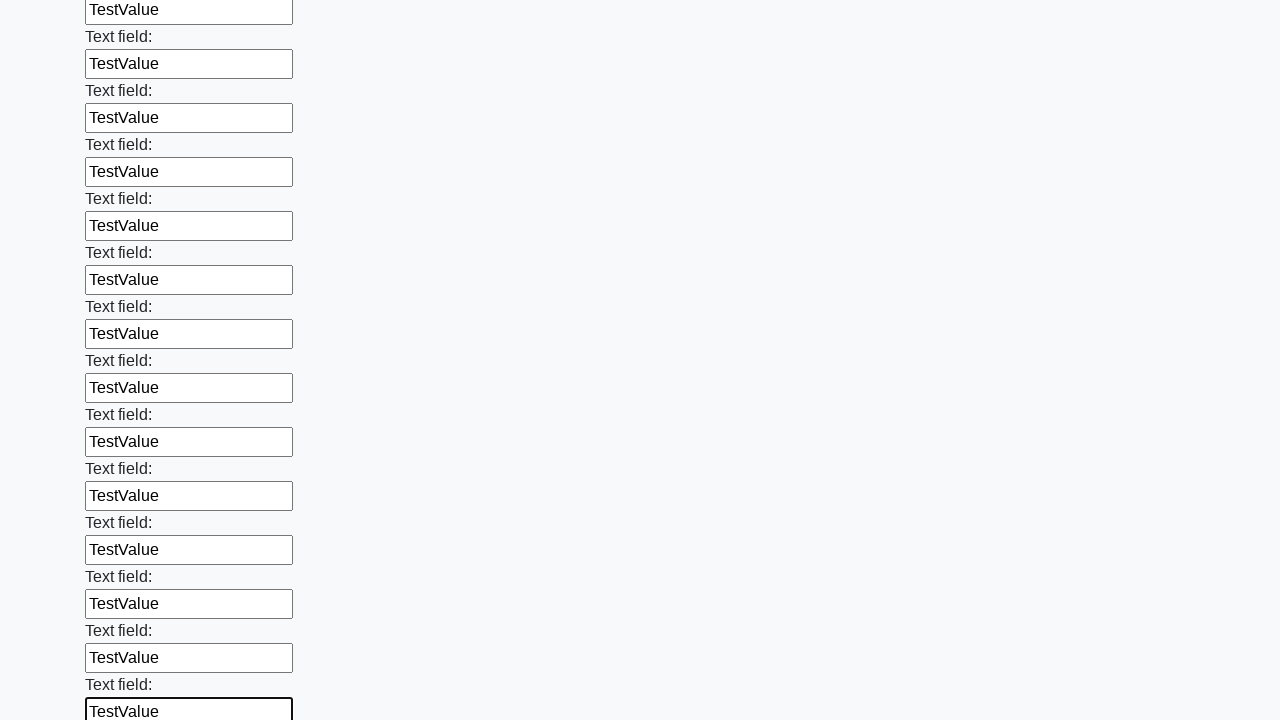

Filled an input field with 'TestValue' on input >> nth=73
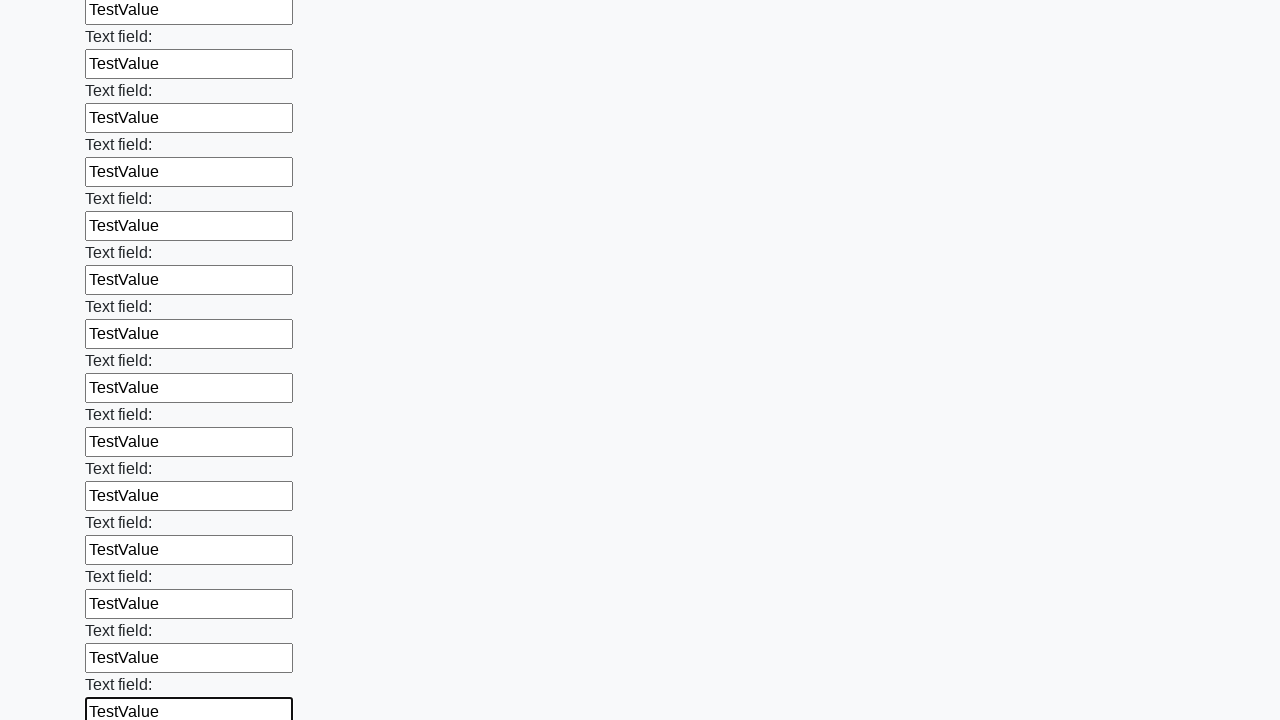

Filled an input field with 'TestValue' on input >> nth=74
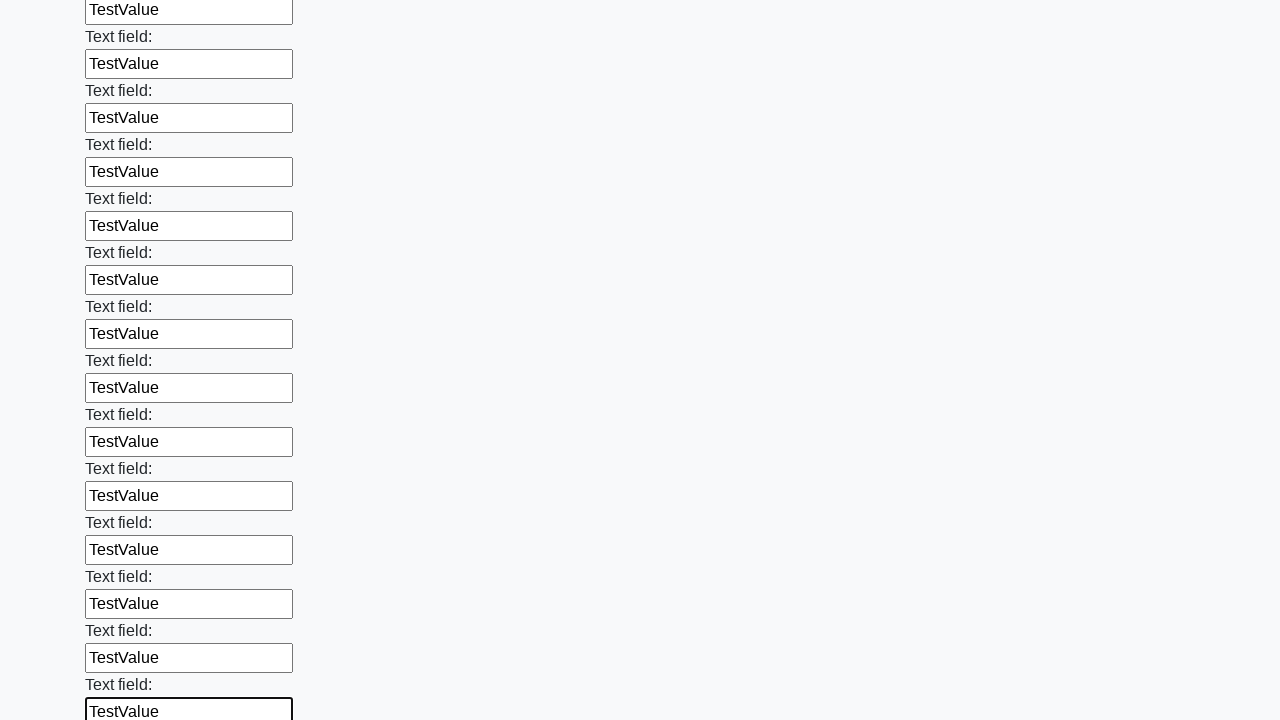

Filled an input field with 'TestValue' on input >> nth=75
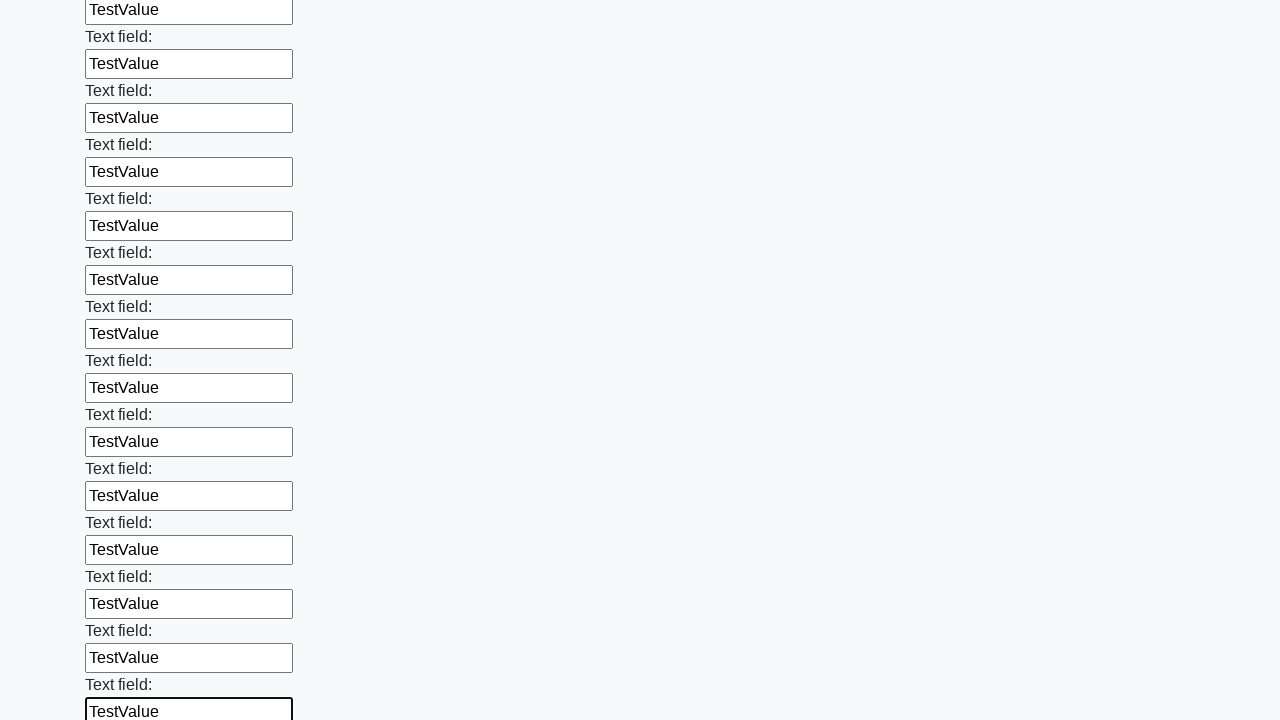

Filled an input field with 'TestValue' on input >> nth=76
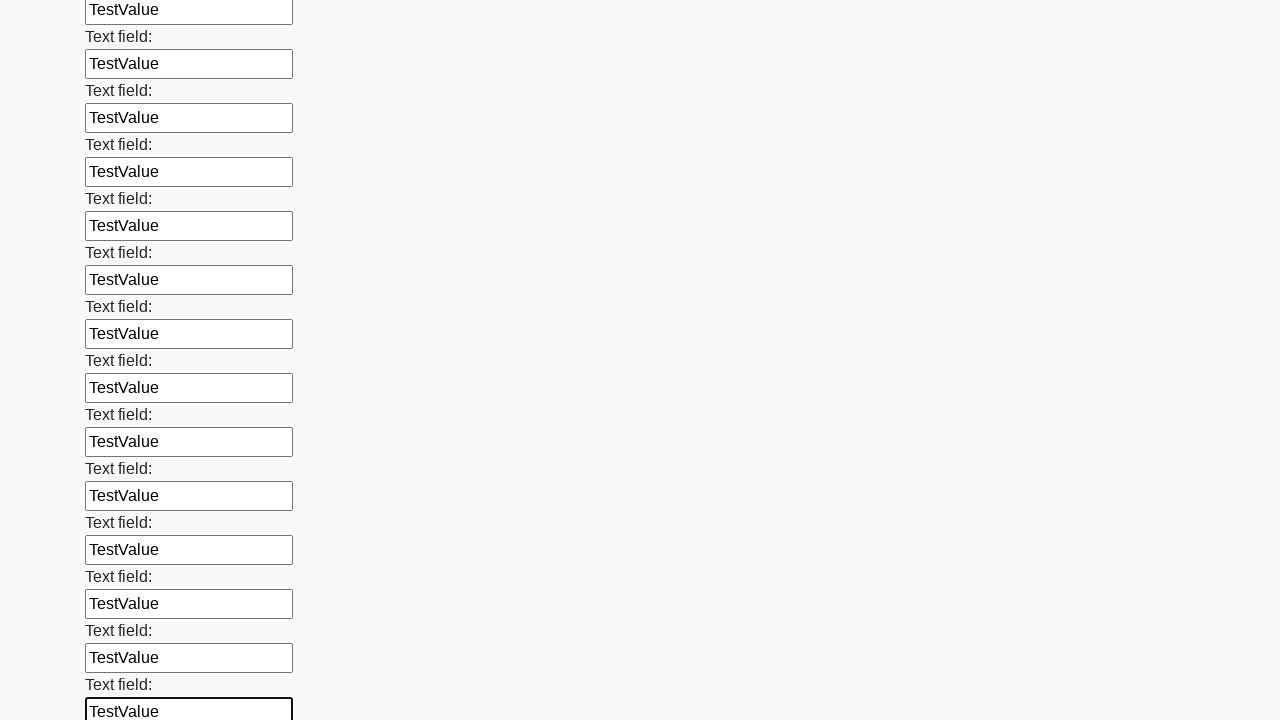

Filled an input field with 'TestValue' on input >> nth=77
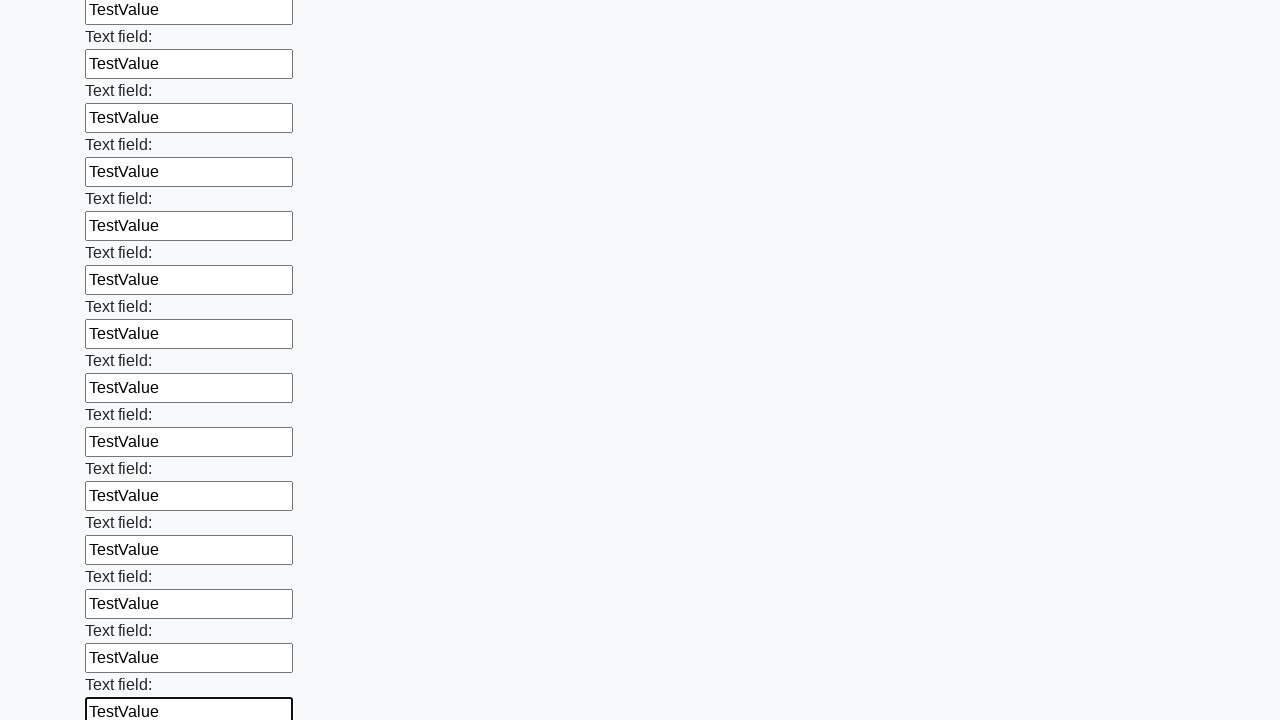

Filled an input field with 'TestValue' on input >> nth=78
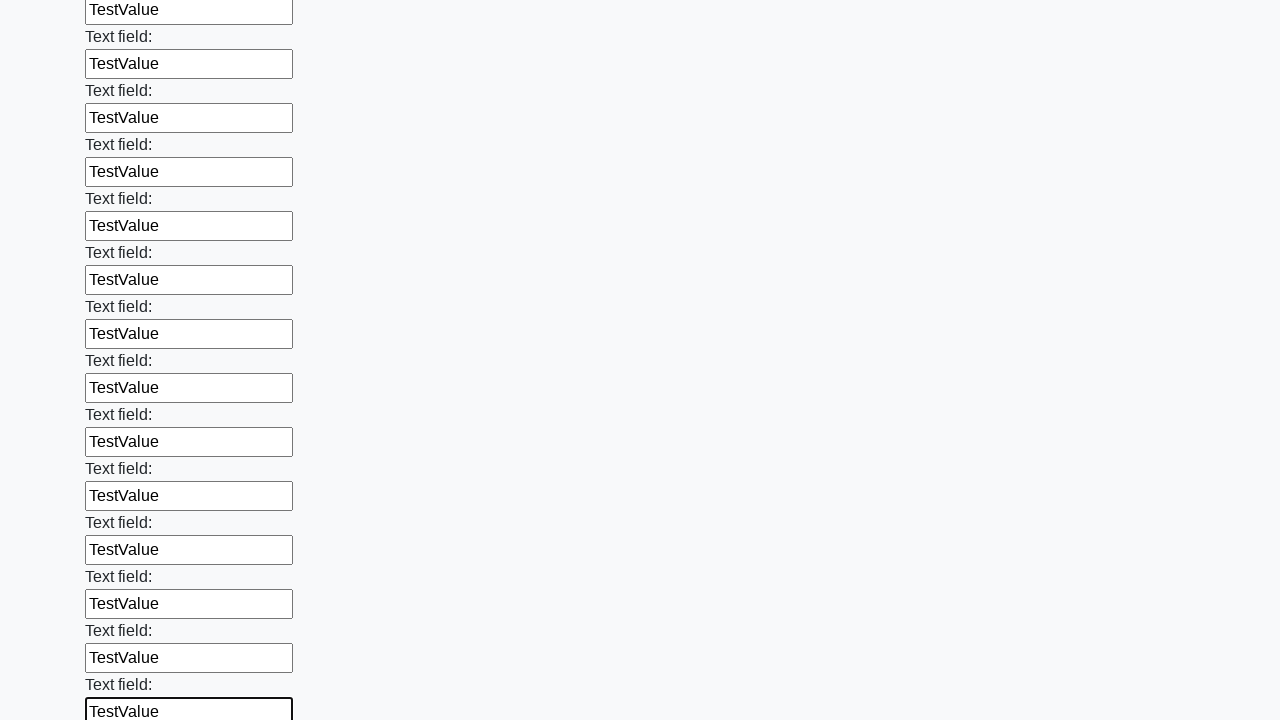

Filled an input field with 'TestValue' on input >> nth=79
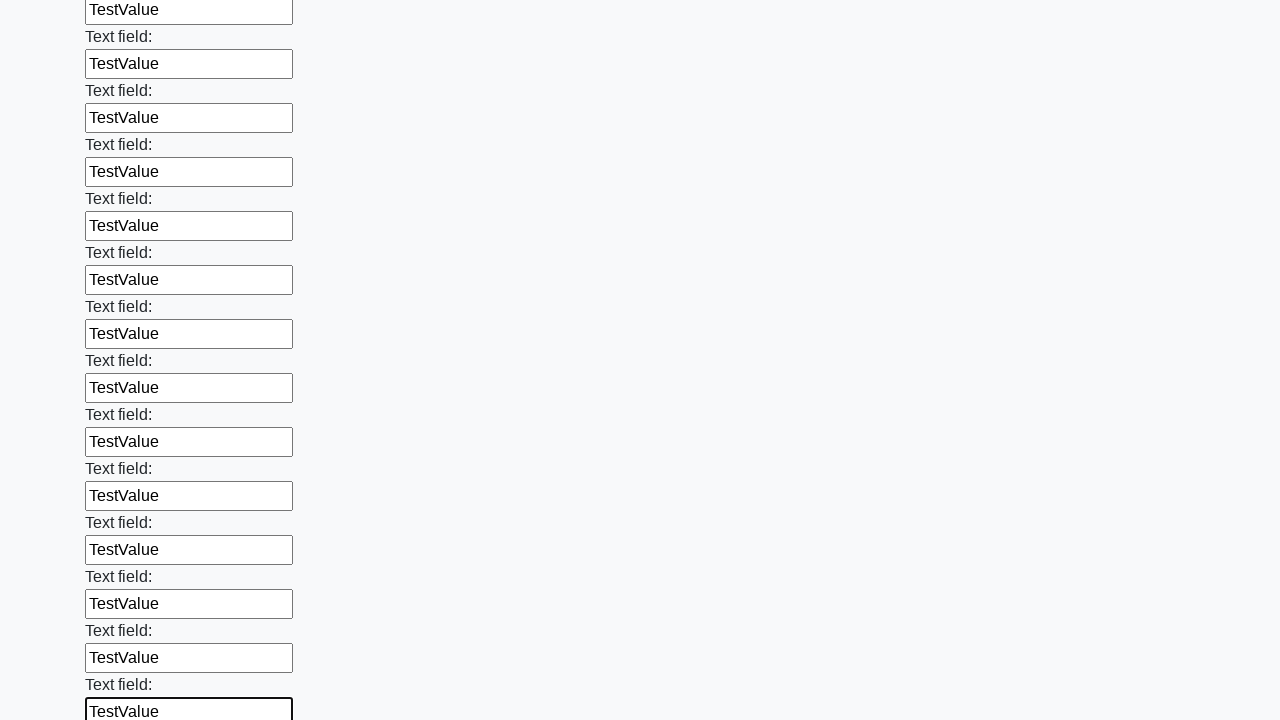

Filled an input field with 'TestValue' on input >> nth=80
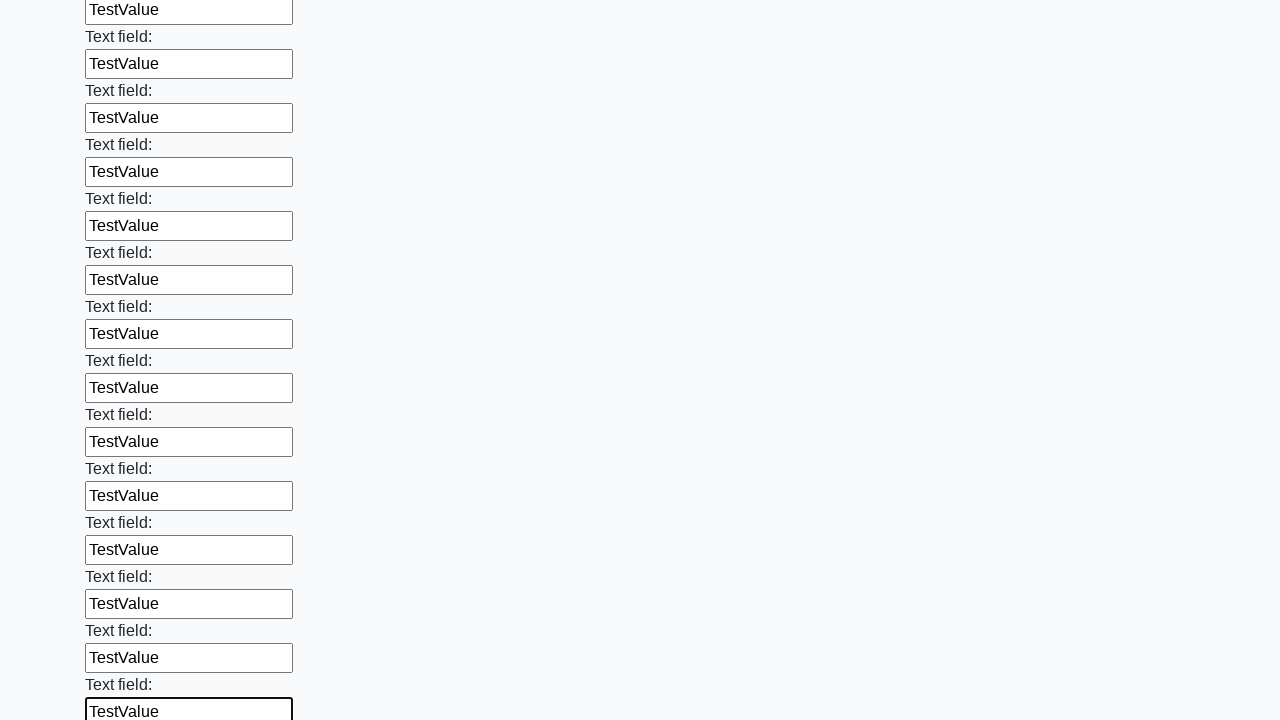

Filled an input field with 'TestValue' on input >> nth=81
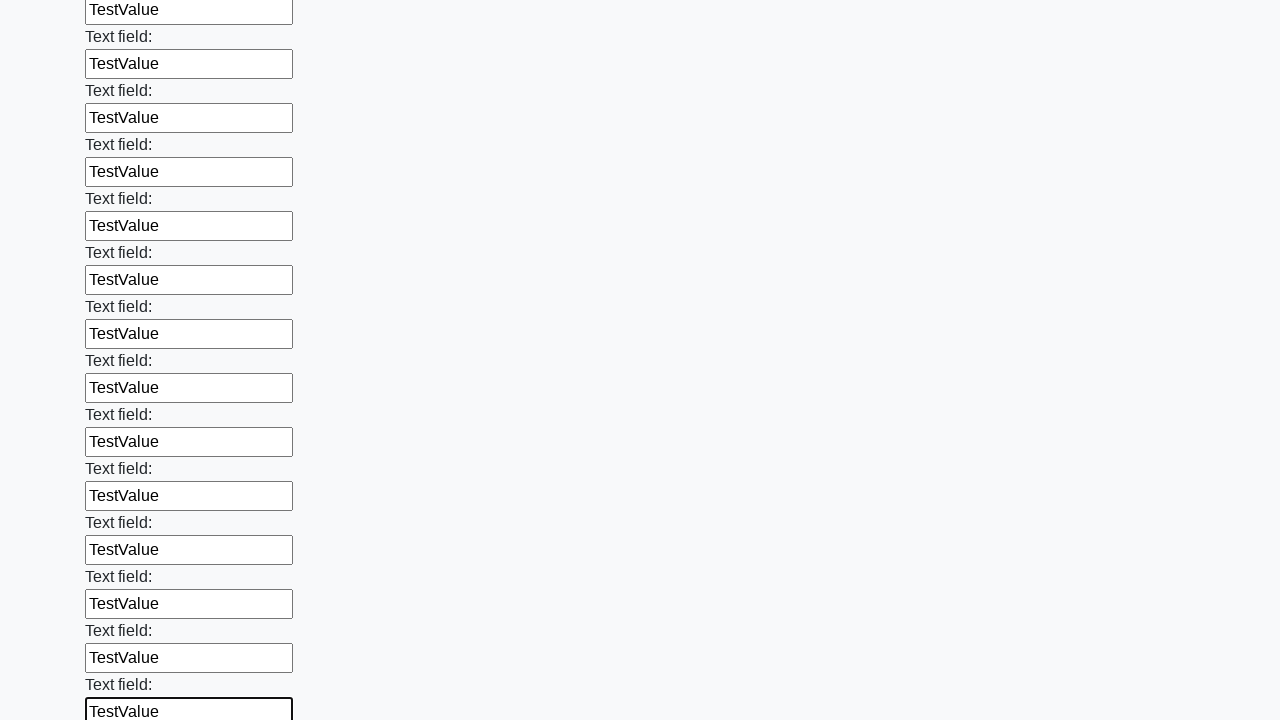

Filled an input field with 'TestValue' on input >> nth=82
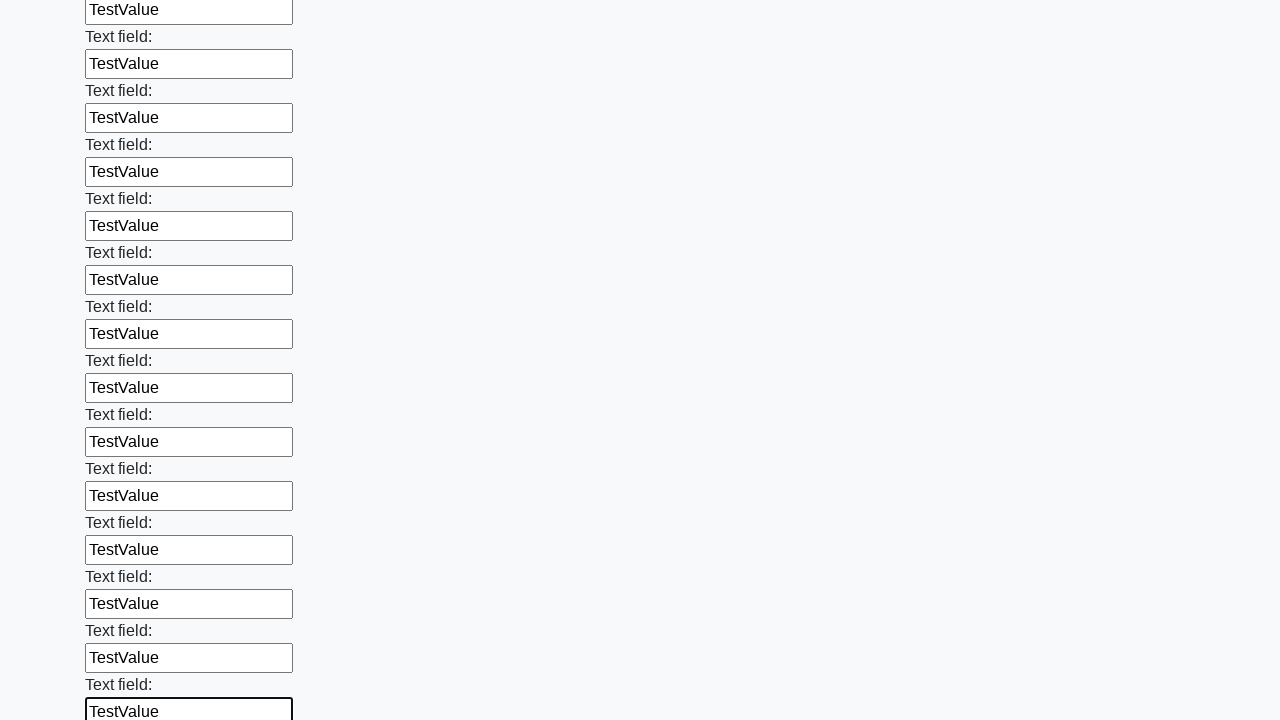

Filled an input field with 'TestValue' on input >> nth=83
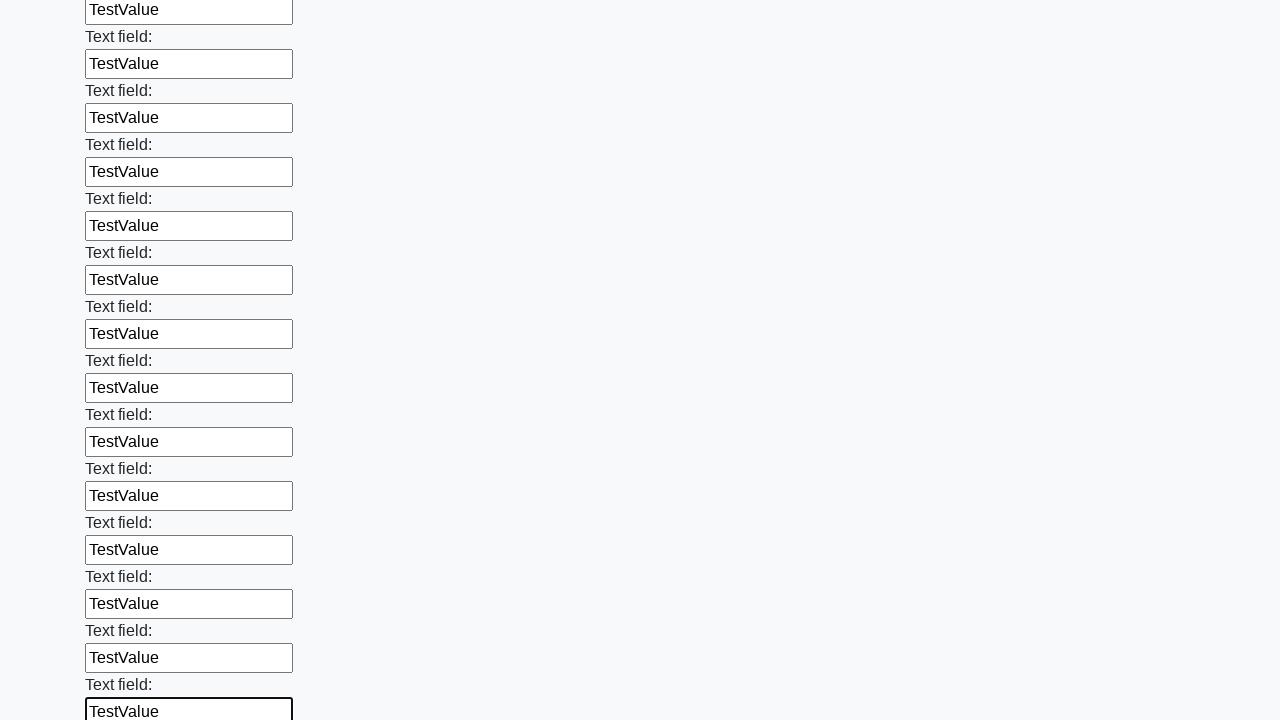

Filled an input field with 'TestValue' on input >> nth=84
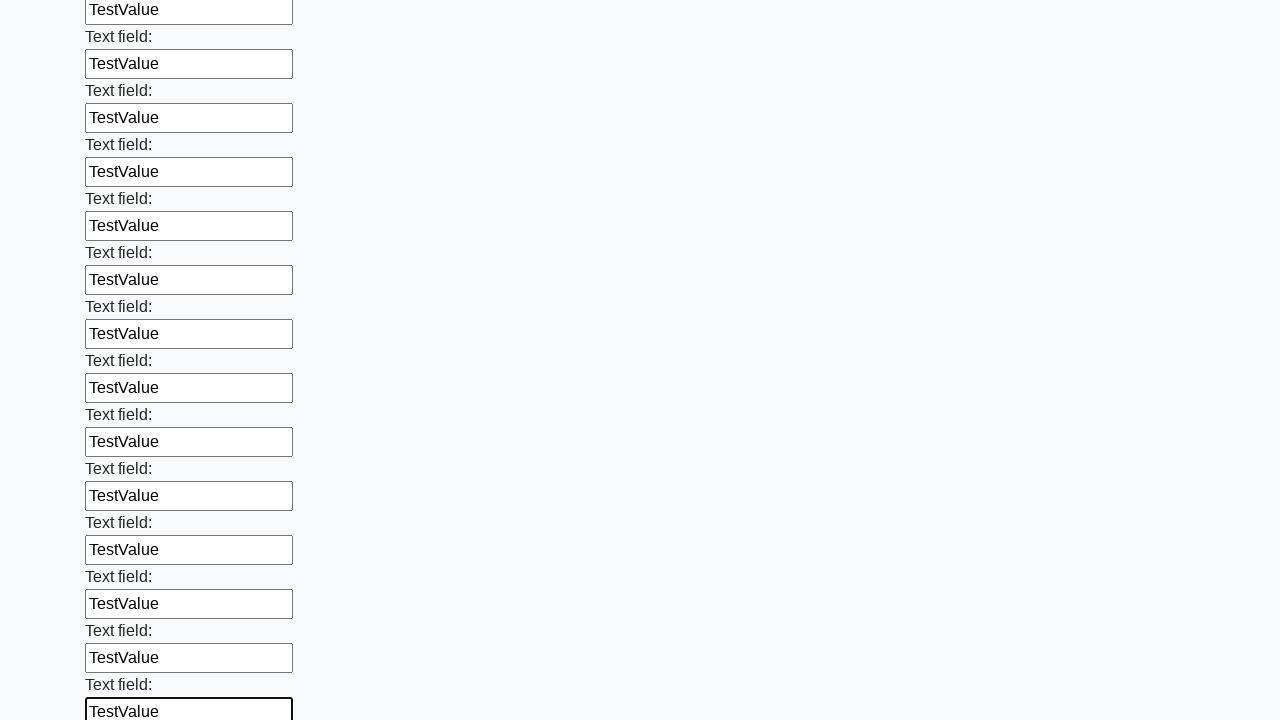

Filled an input field with 'TestValue' on input >> nth=85
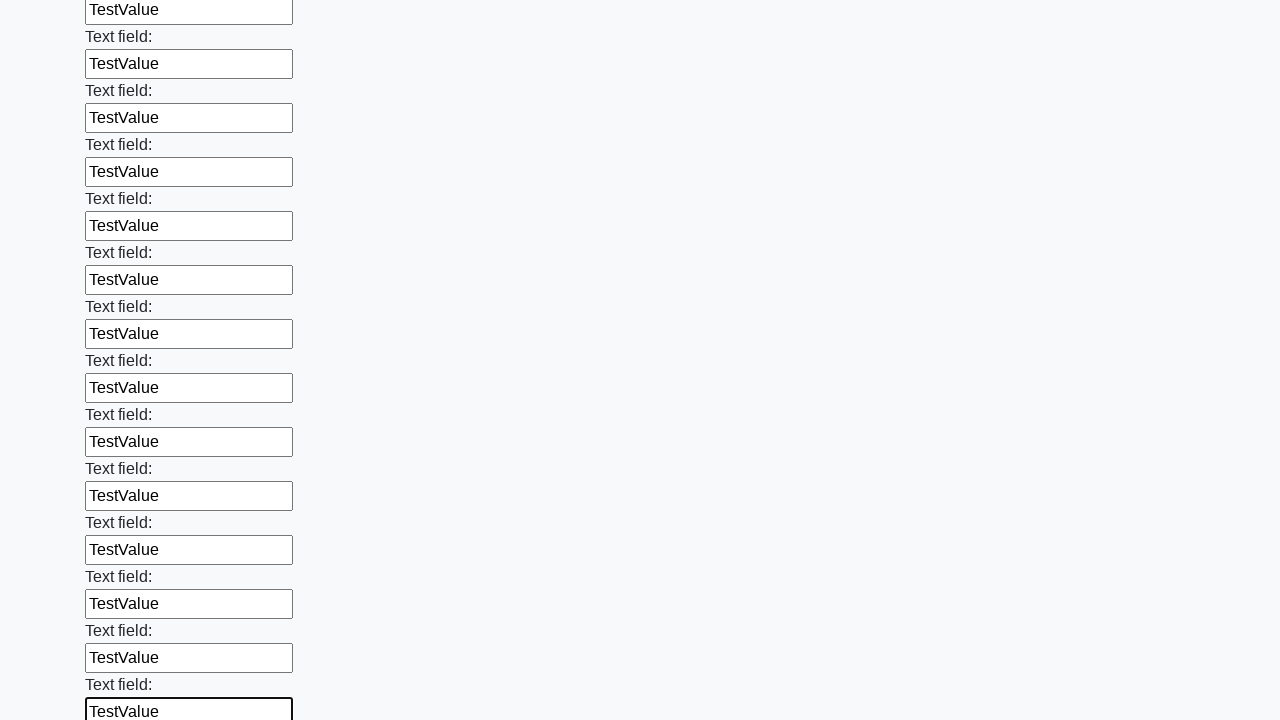

Filled an input field with 'TestValue' on input >> nth=86
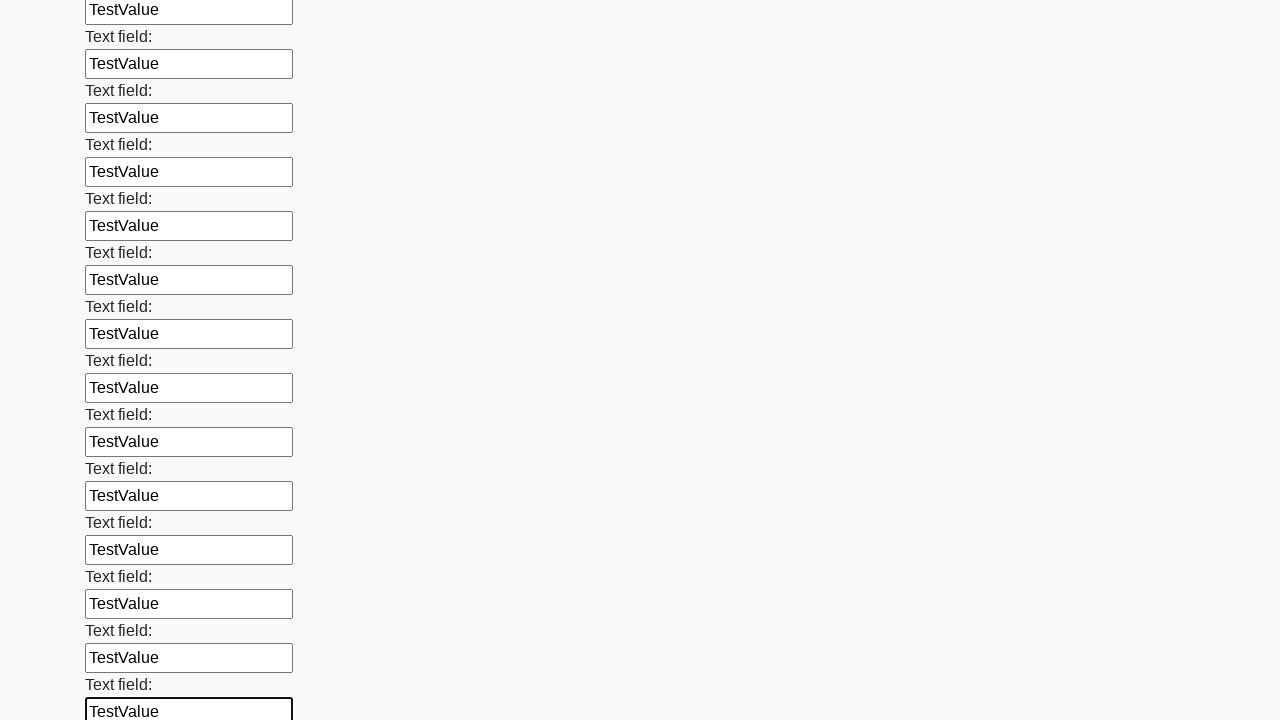

Filled an input field with 'TestValue' on input >> nth=87
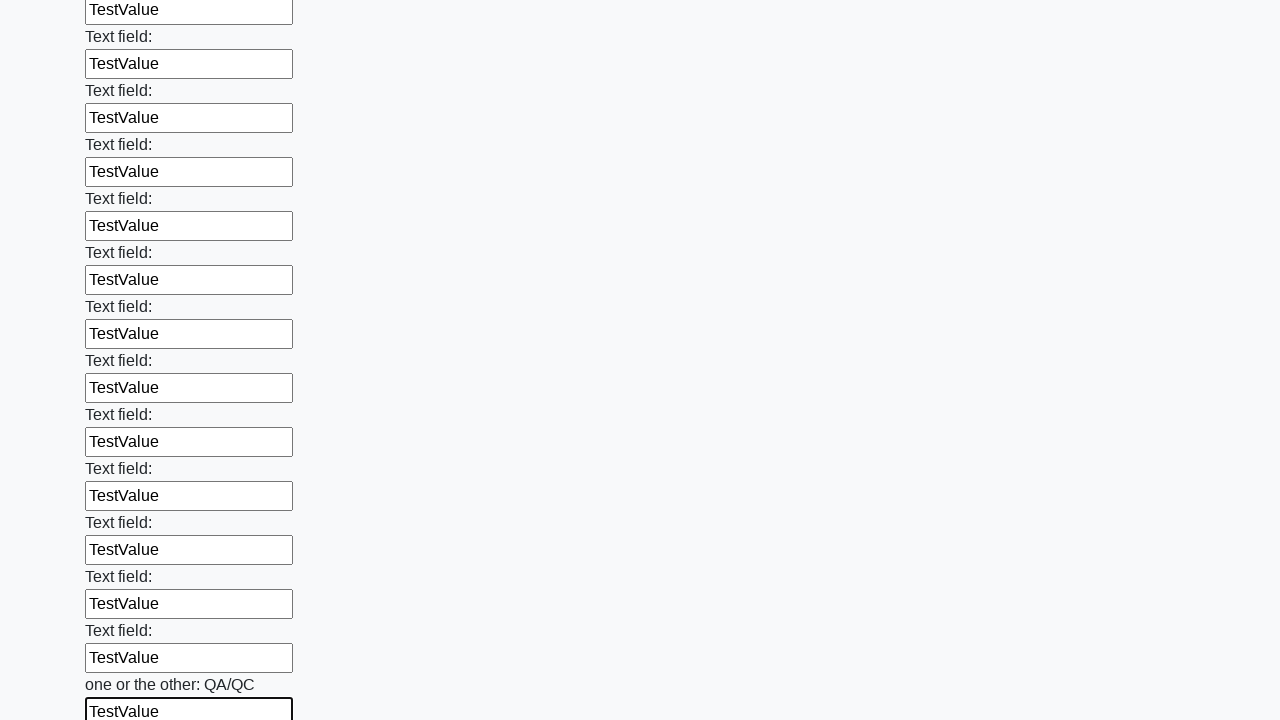

Filled an input field with 'TestValue' on input >> nth=88
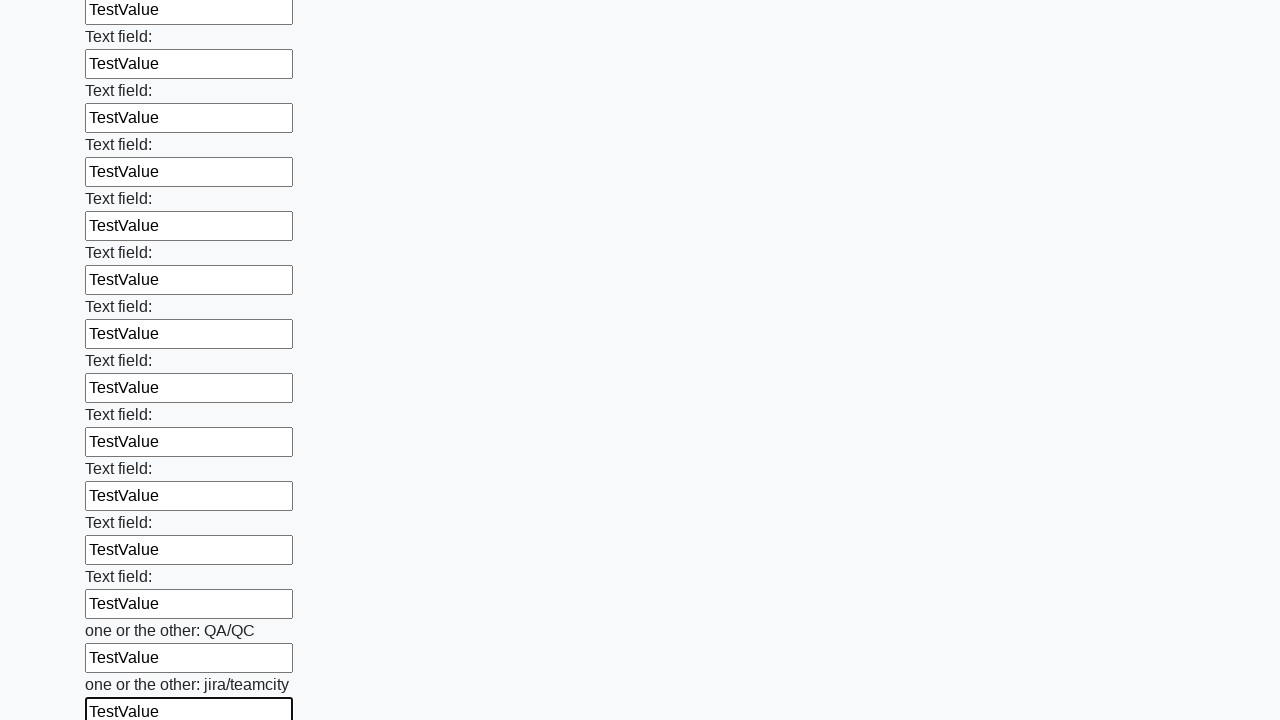

Filled an input field with 'TestValue' on input >> nth=89
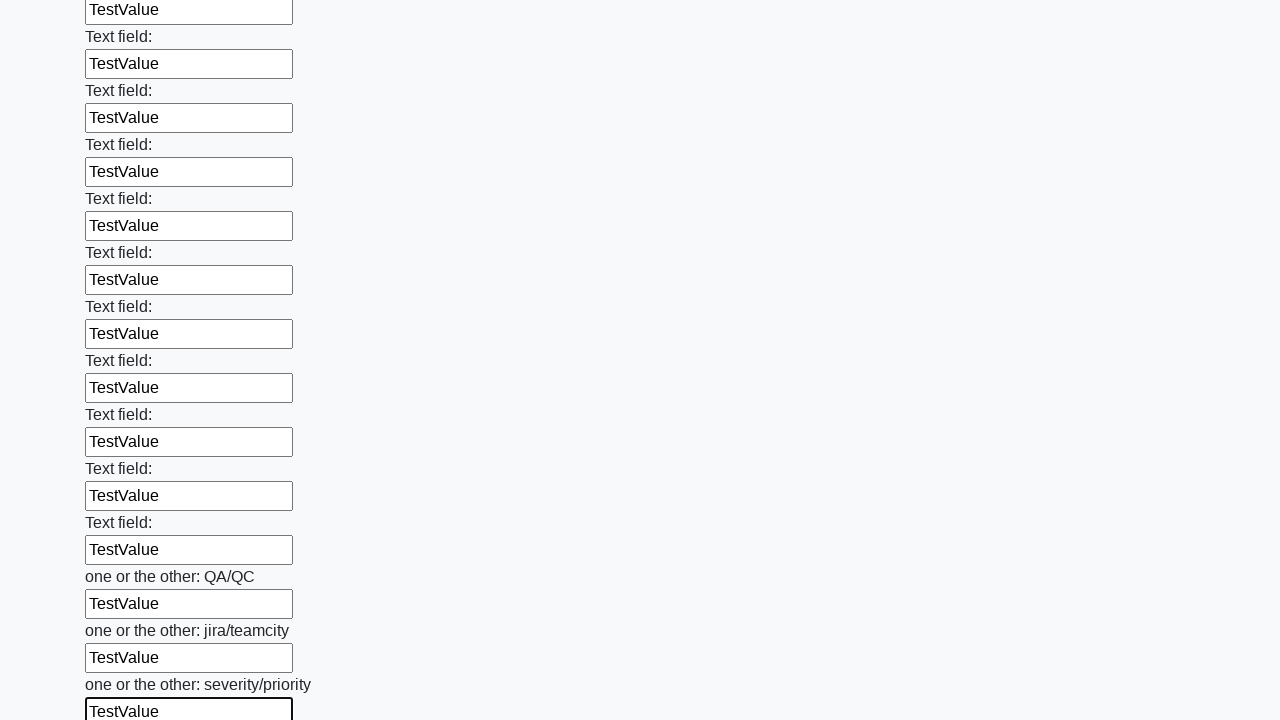

Filled an input field with 'TestValue' on input >> nth=90
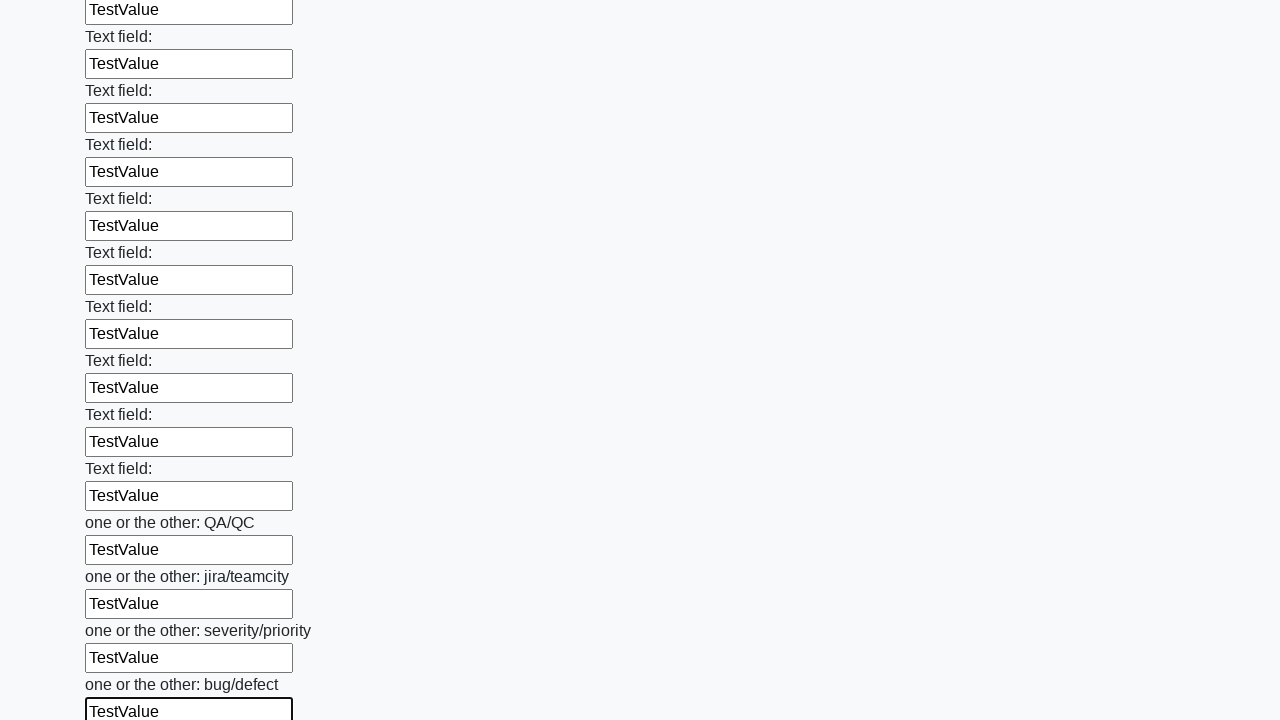

Filled an input field with 'TestValue' on input >> nth=91
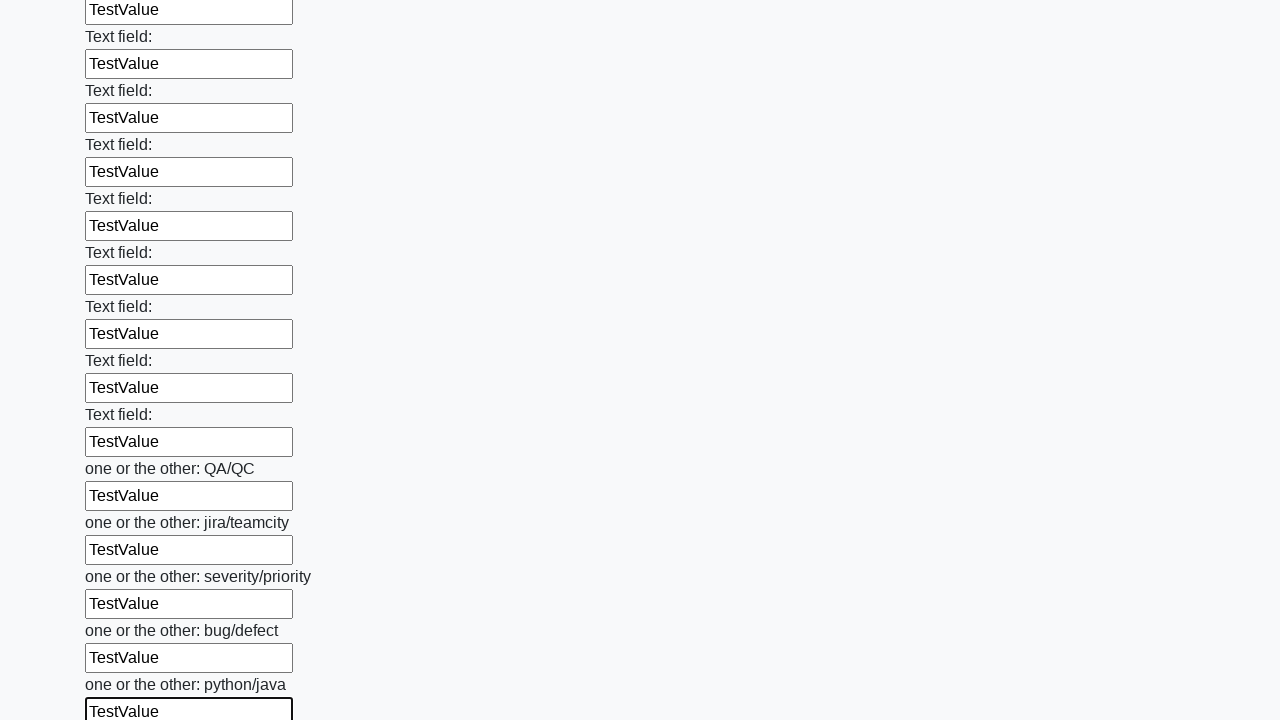

Filled an input field with 'TestValue' on input >> nth=92
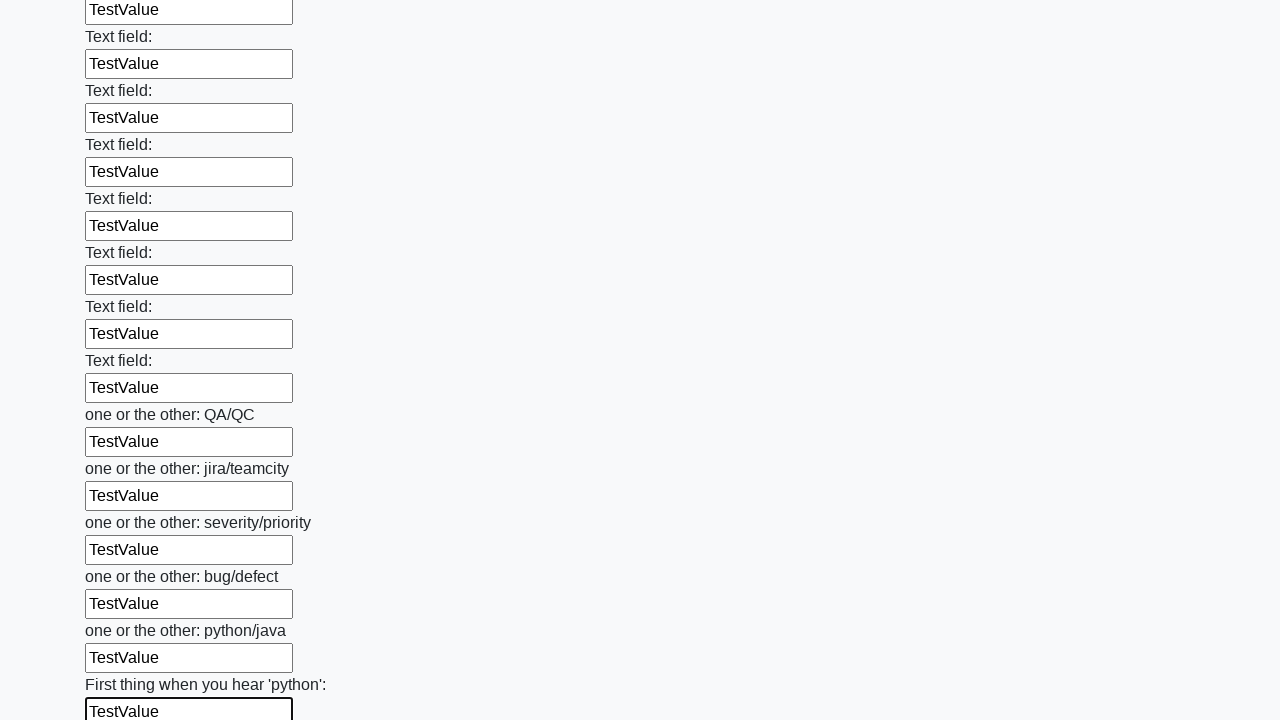

Filled an input field with 'TestValue' on input >> nth=93
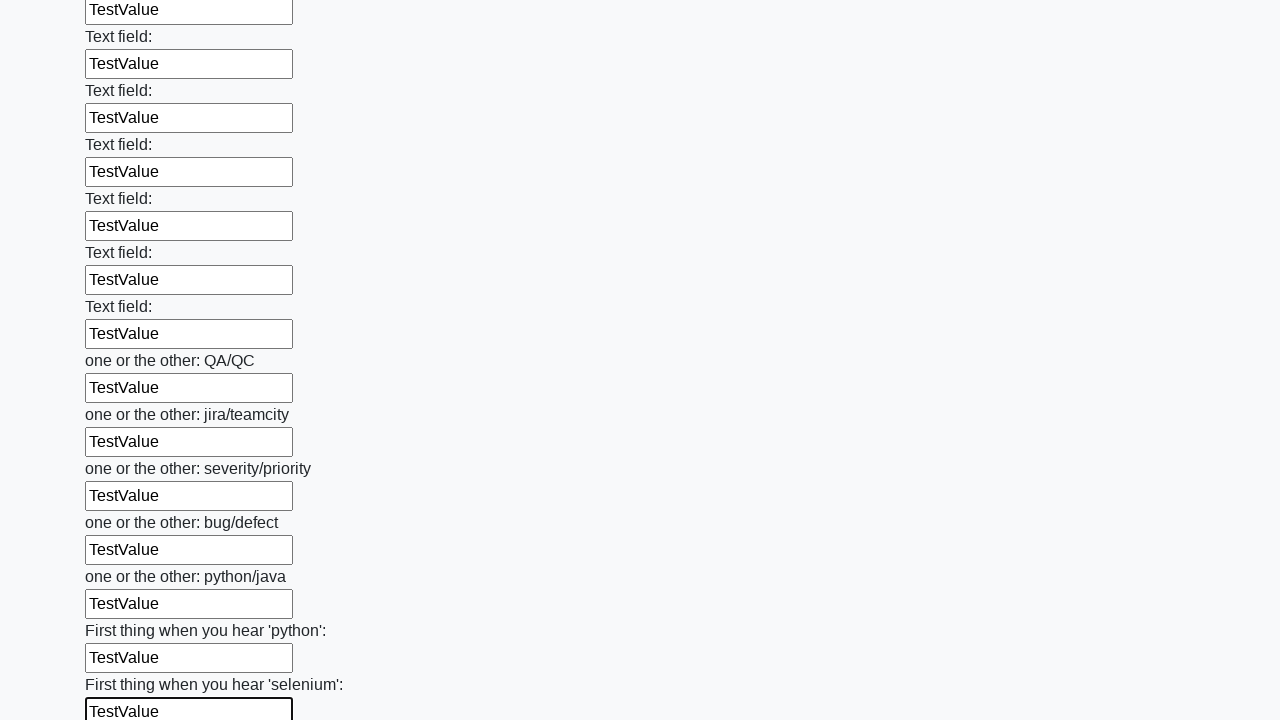

Filled an input field with 'TestValue' on input >> nth=94
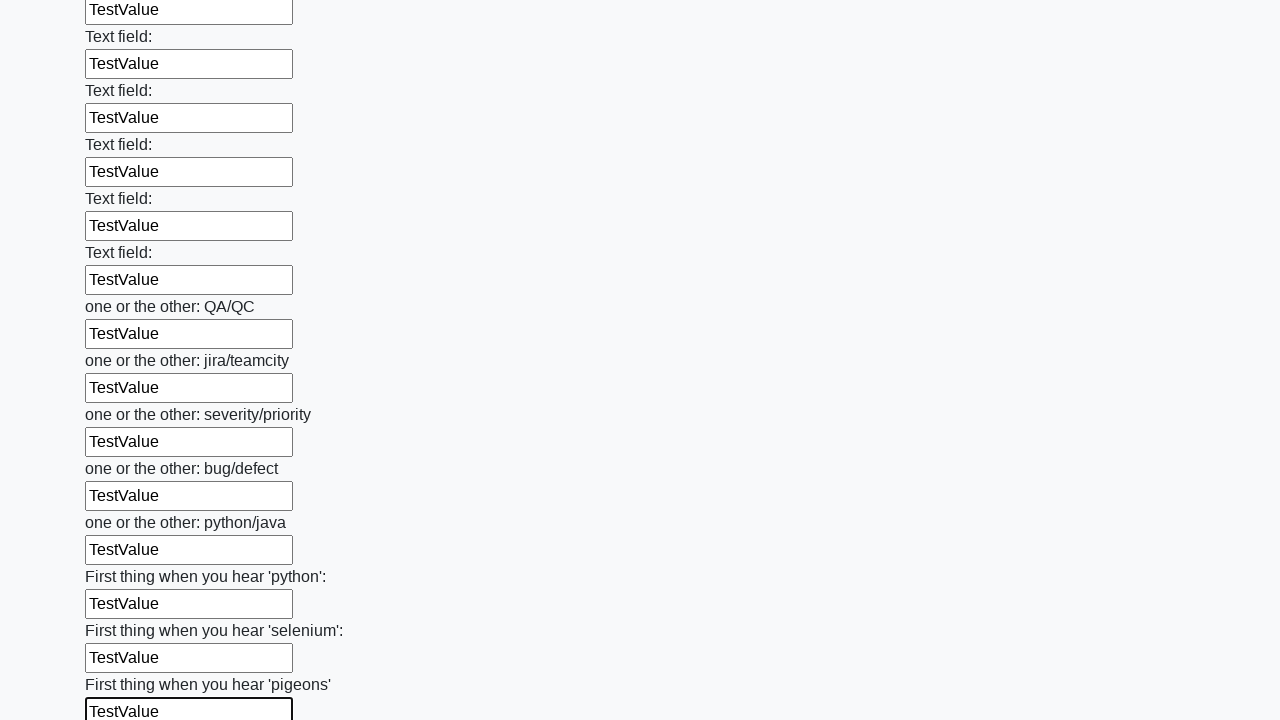

Filled an input field with 'TestValue' on input >> nth=95
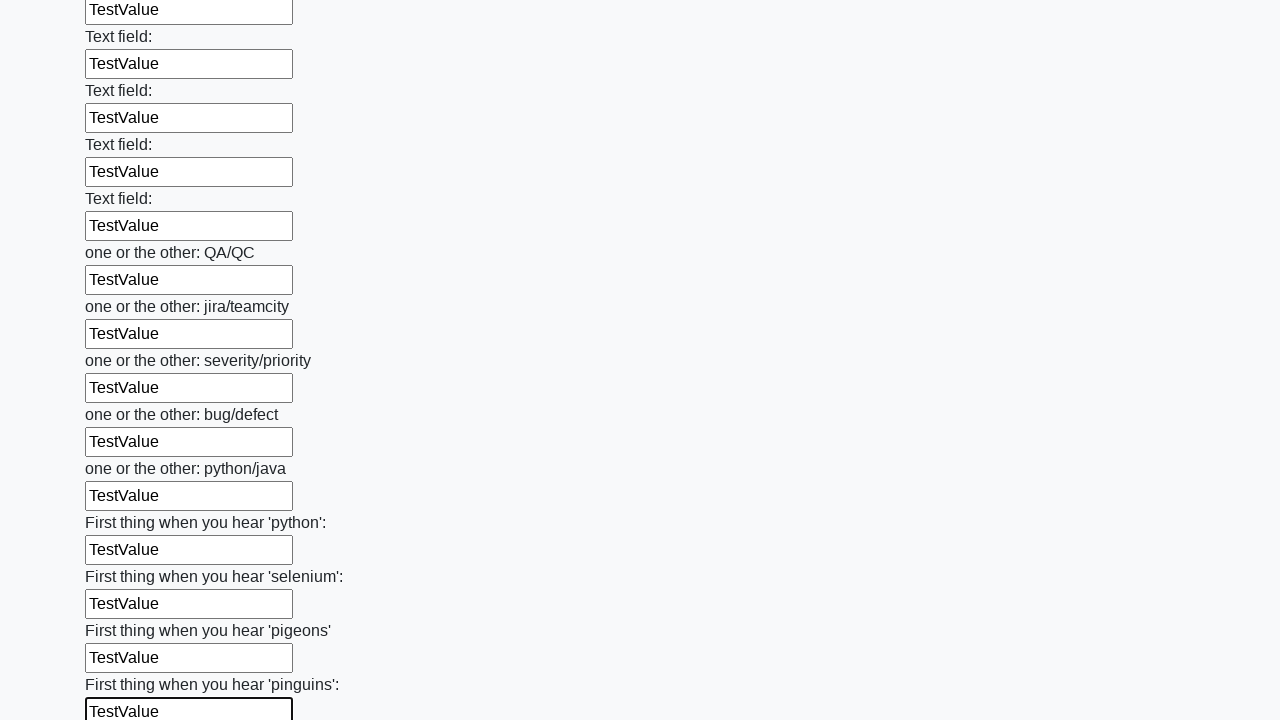

Filled an input field with 'TestValue' on input >> nth=96
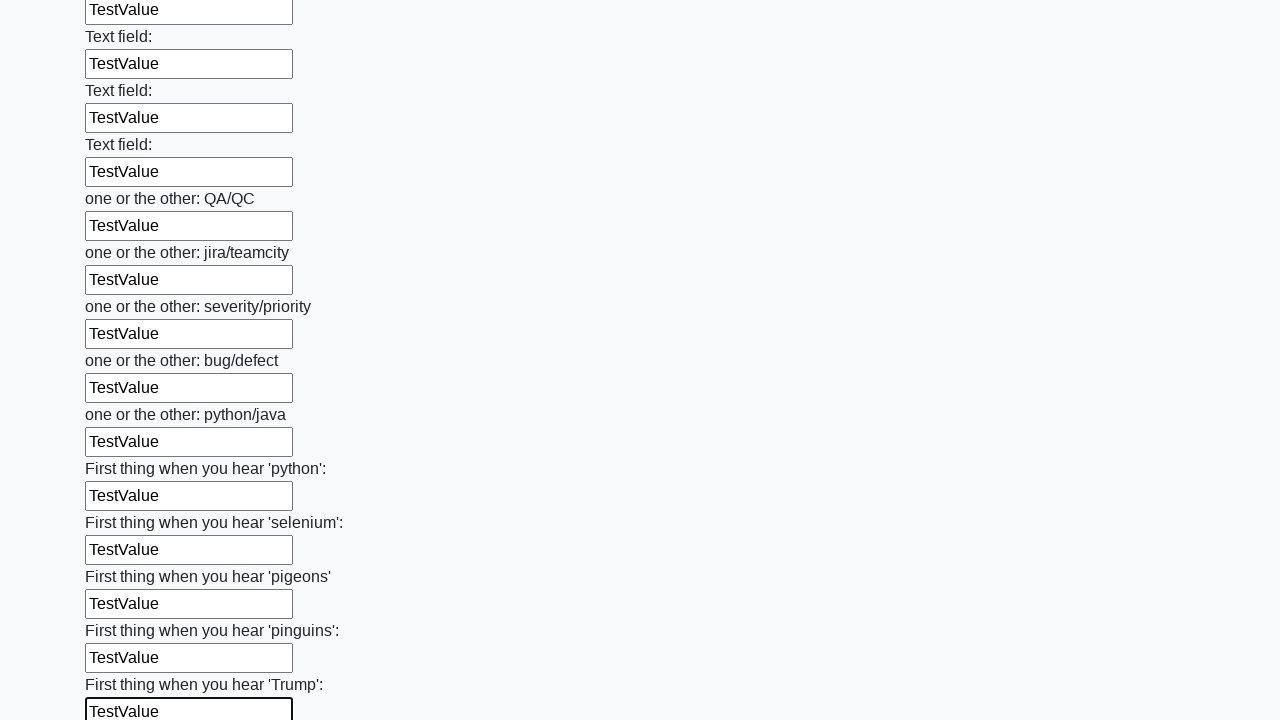

Filled an input field with 'TestValue' on input >> nth=97
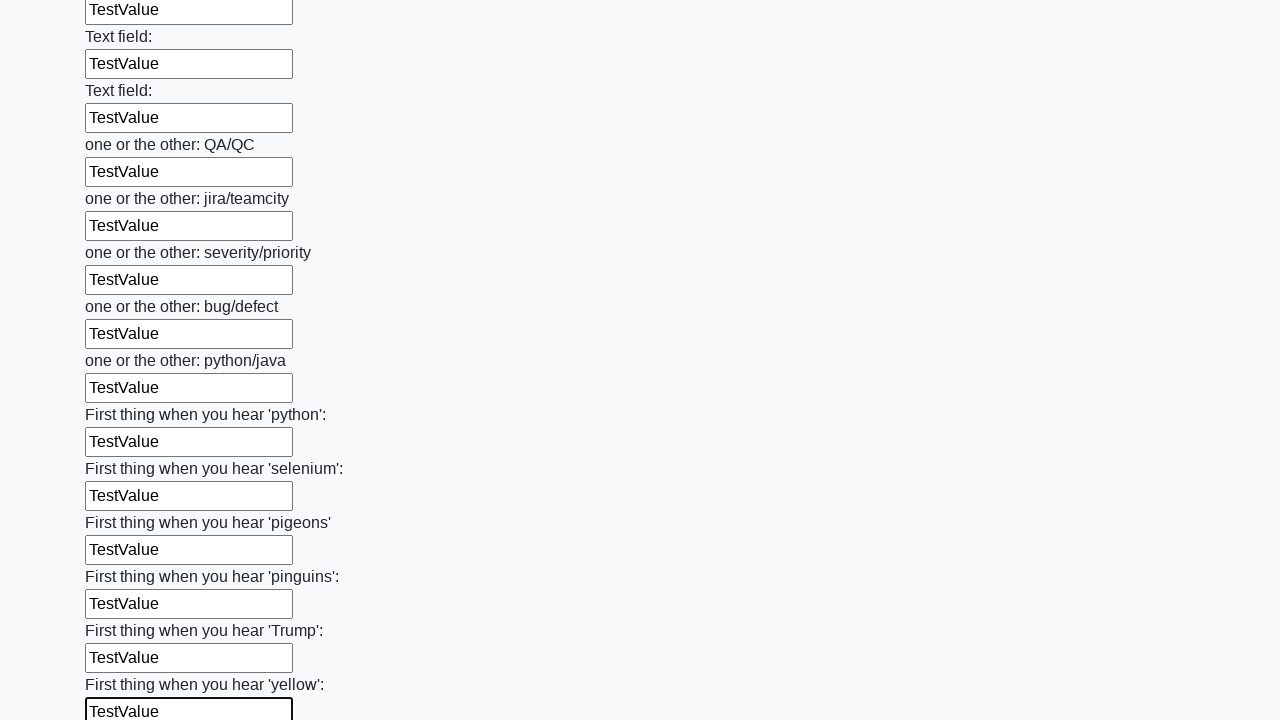

Filled an input field with 'TestValue' on input >> nth=98
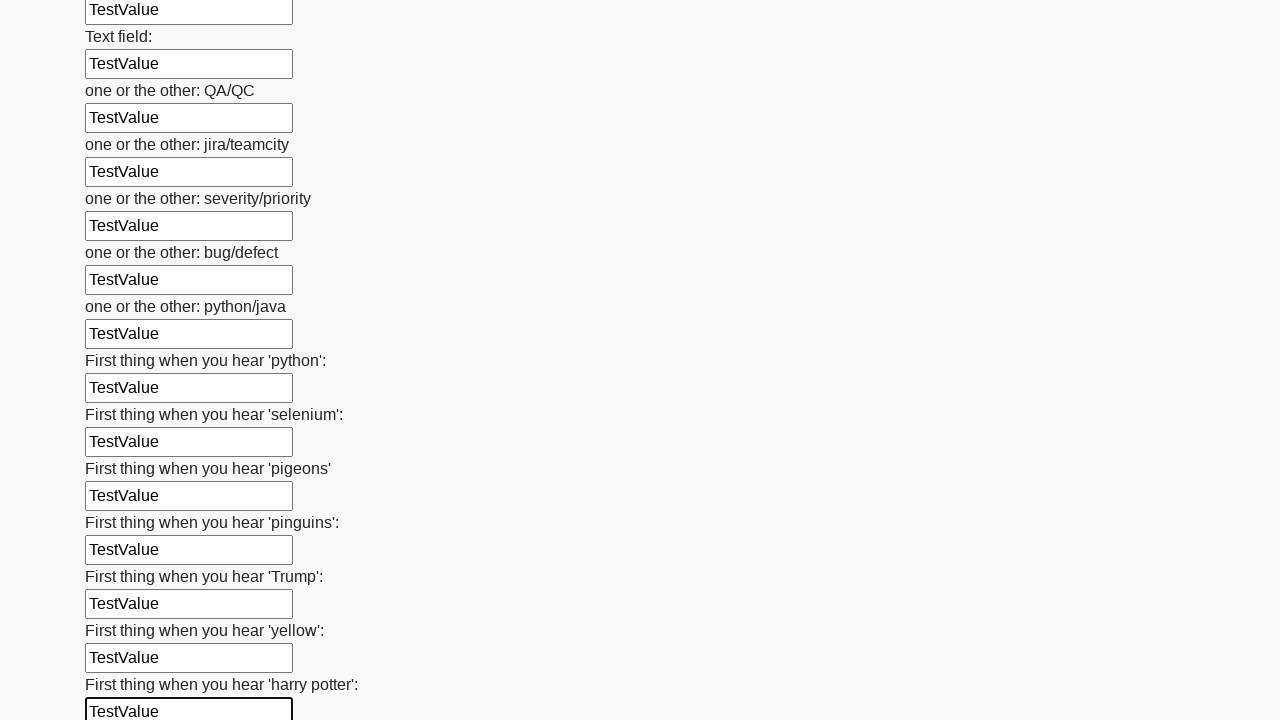

Filled an input field with 'TestValue' on input >> nth=99
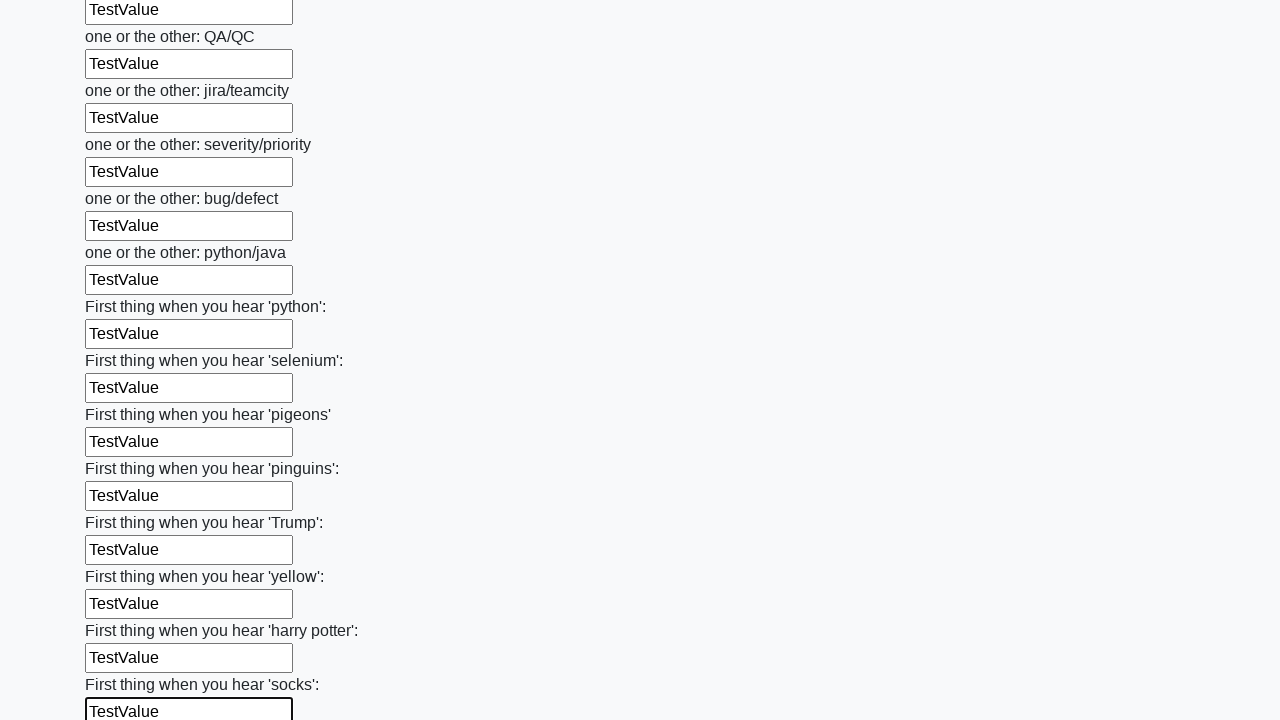

Clicked the submit button at (123, 611) on button.btn
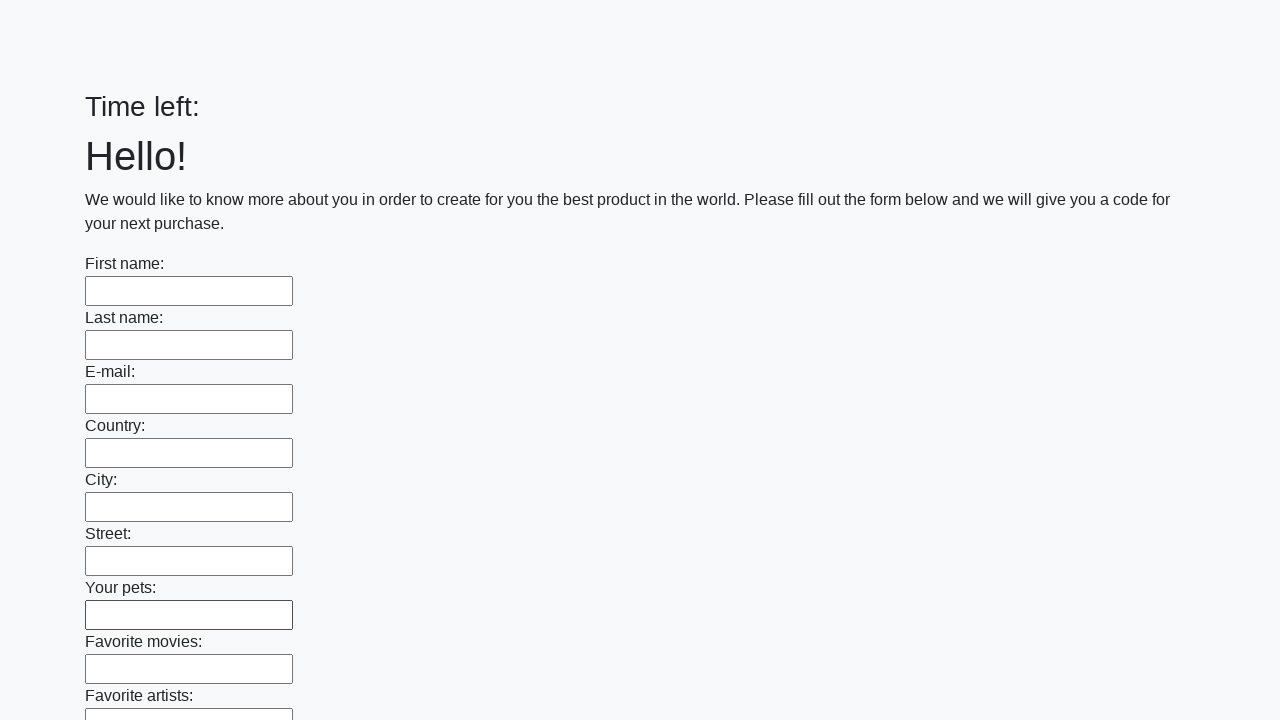

Waited 1000ms for form submission to complete
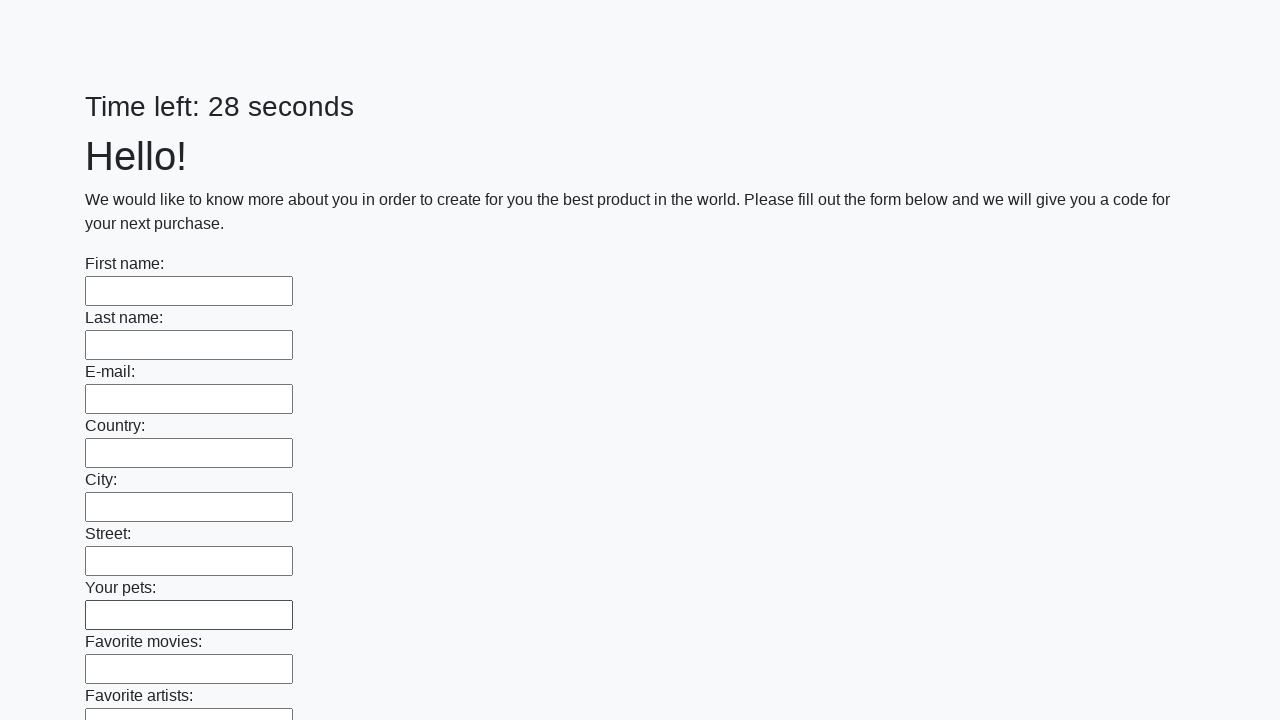

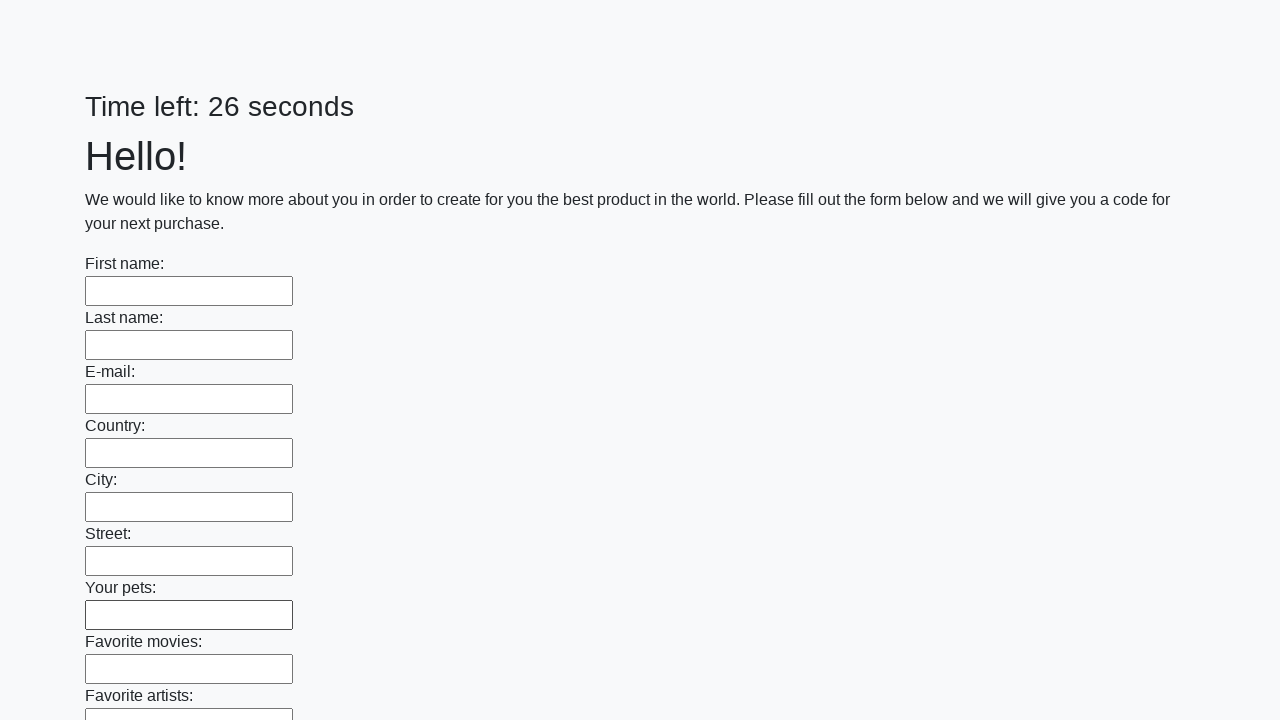